Opens multiple browser tabs and loads a translation service URL in each tab, testing the ability to handle multiple concurrent page loads.

Starting URL: https://translation.sennsolutions.com/ukr

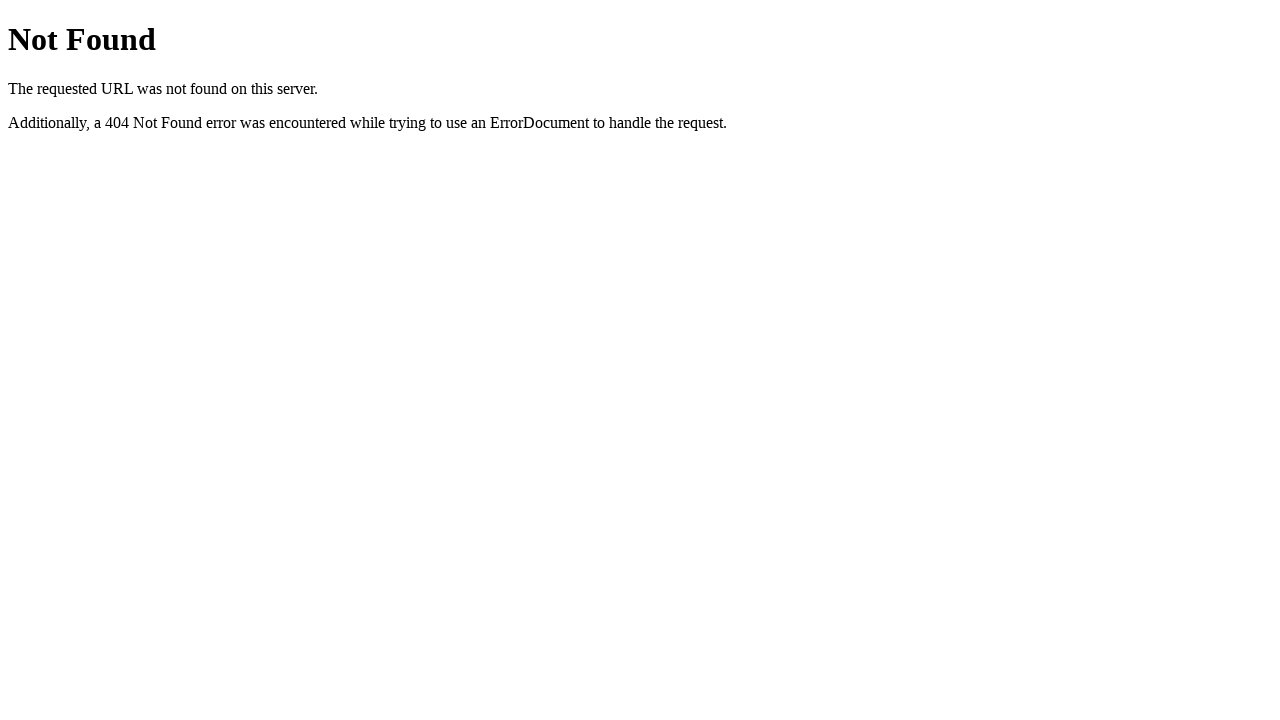

Waited for page body to load on initial tab
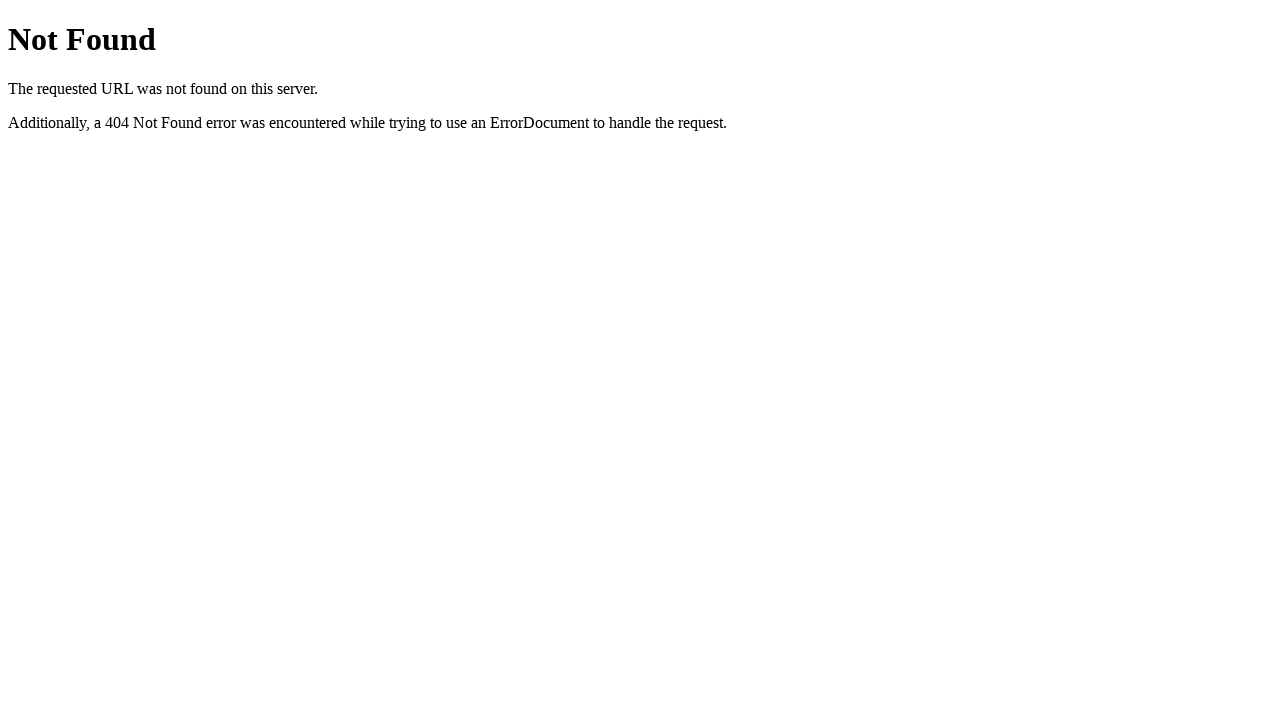

Opened new browser tab 2 of 30
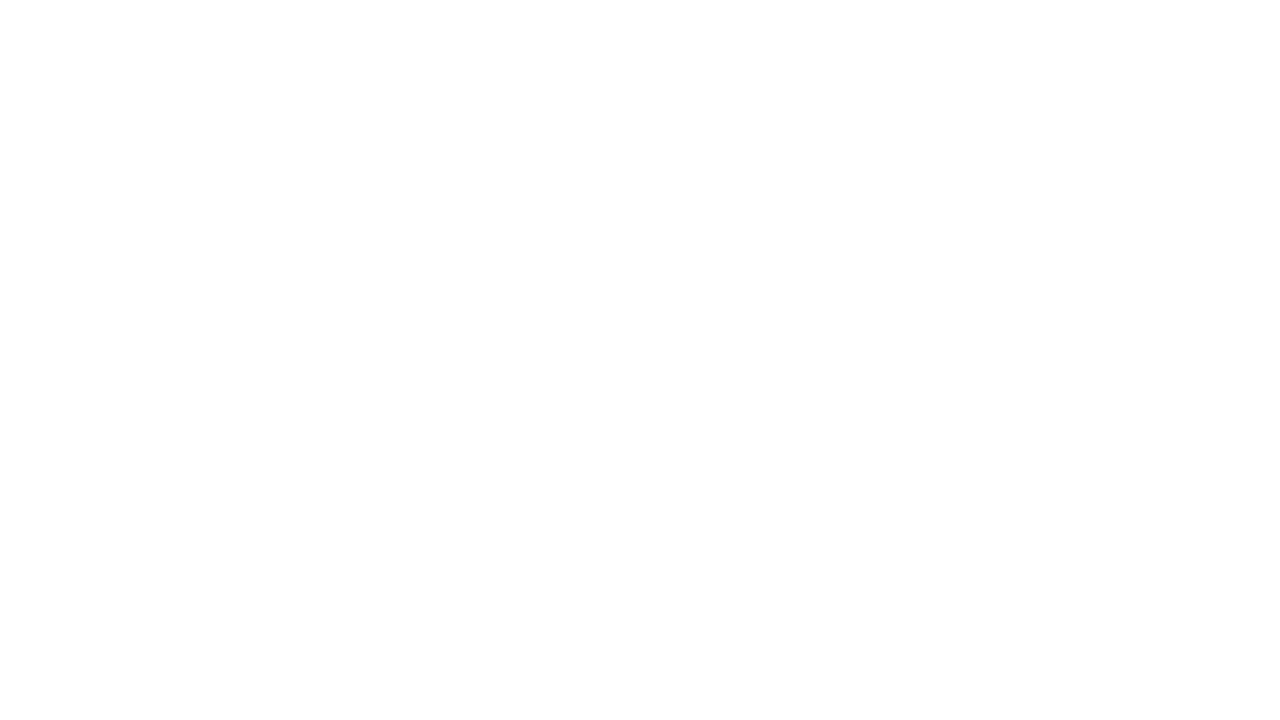

Navigated tab 2 to translation service URL
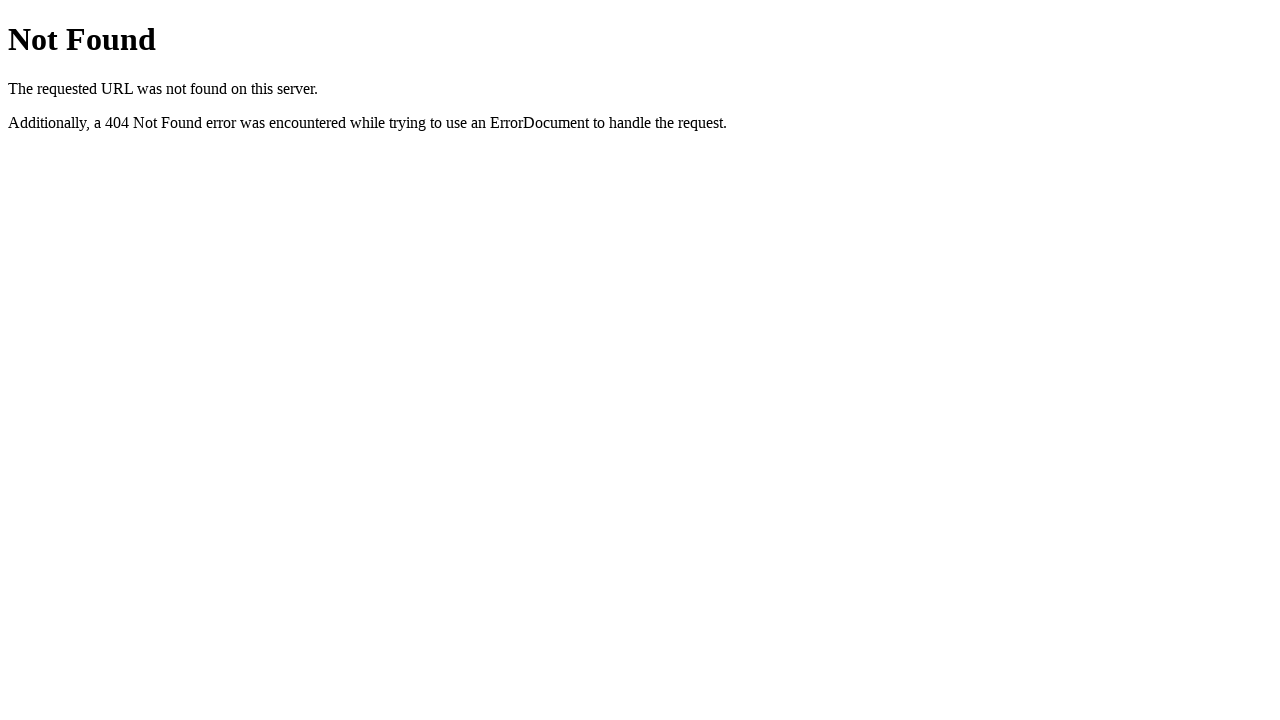

Tab 2 page body loaded successfully
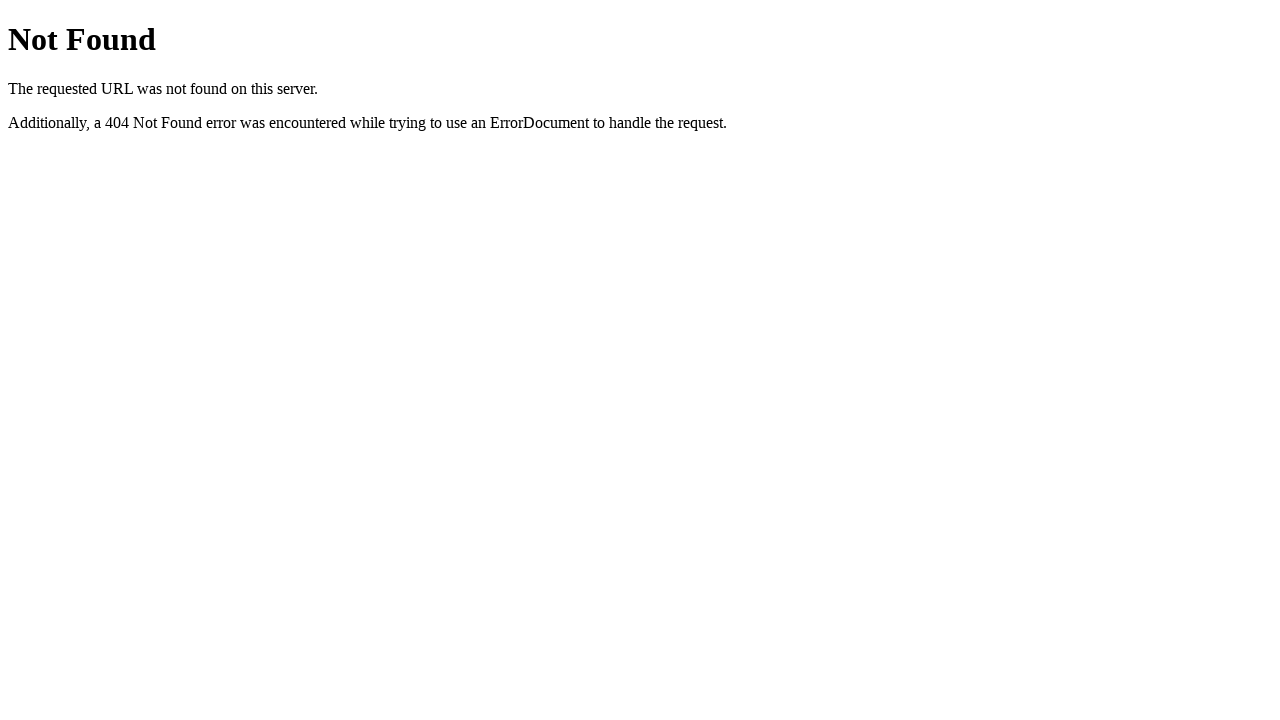

Opened new browser tab 3 of 30
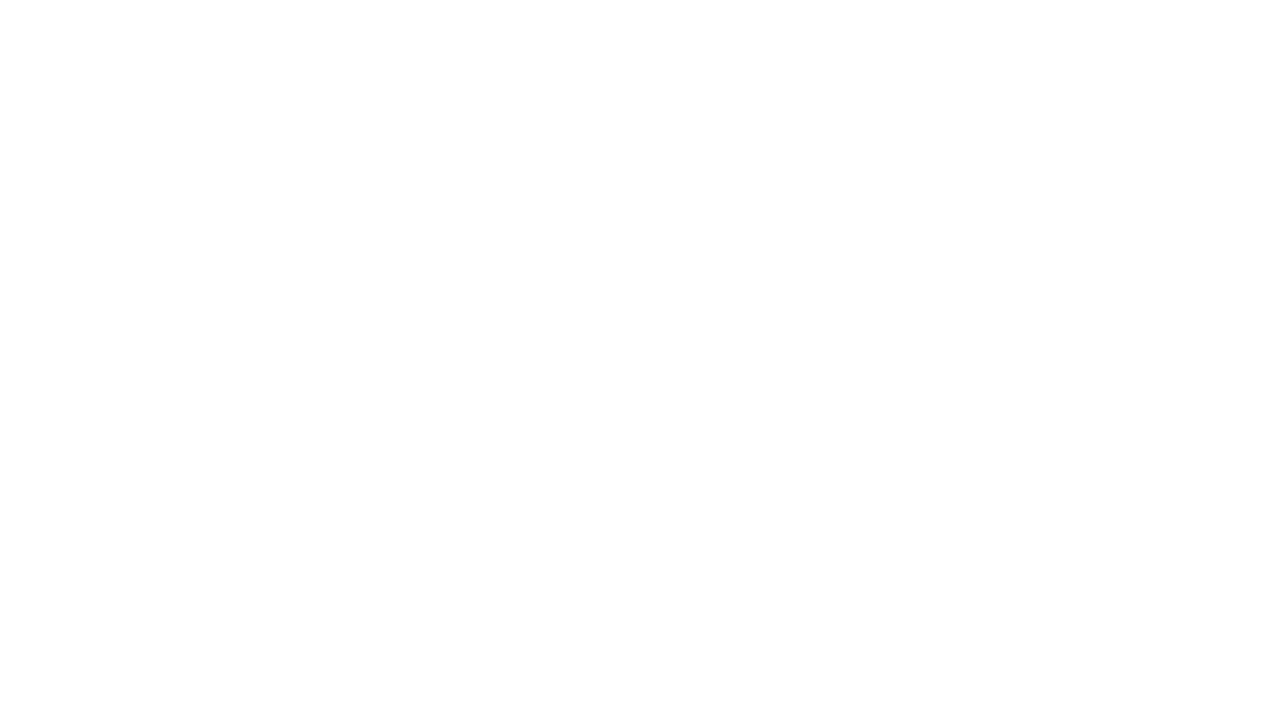

Navigated tab 3 to translation service URL
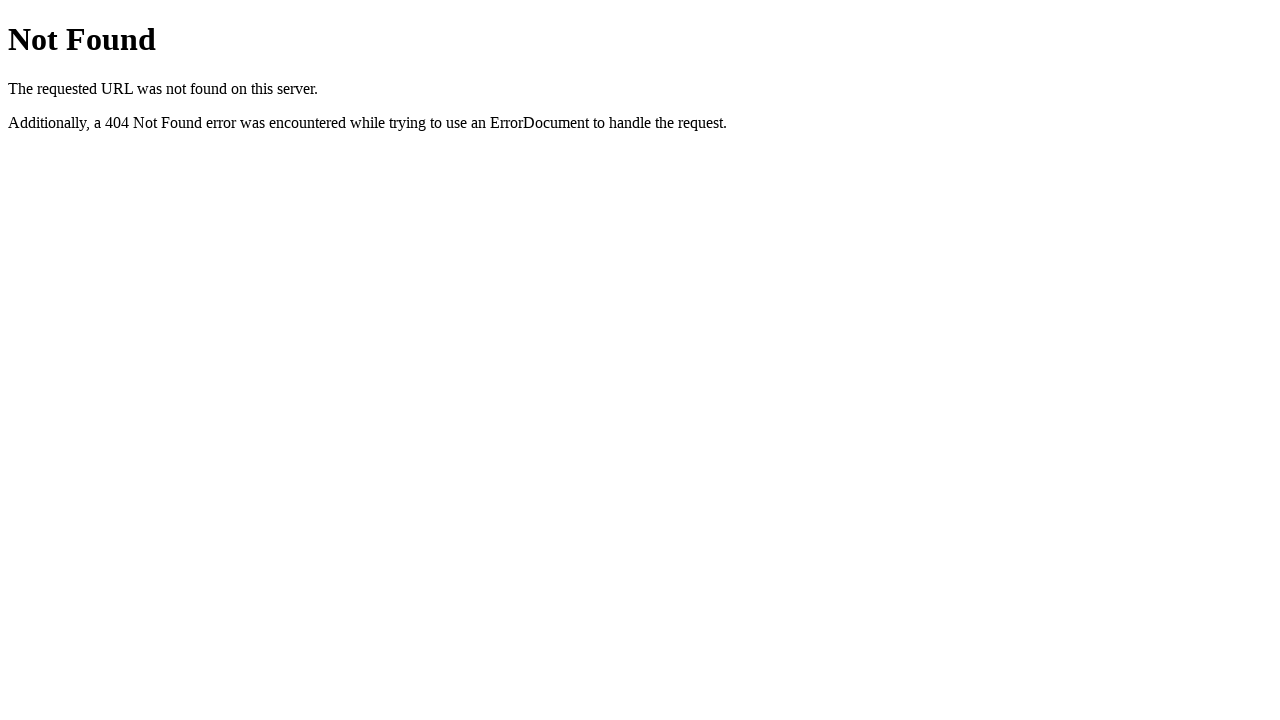

Tab 3 page body loaded successfully
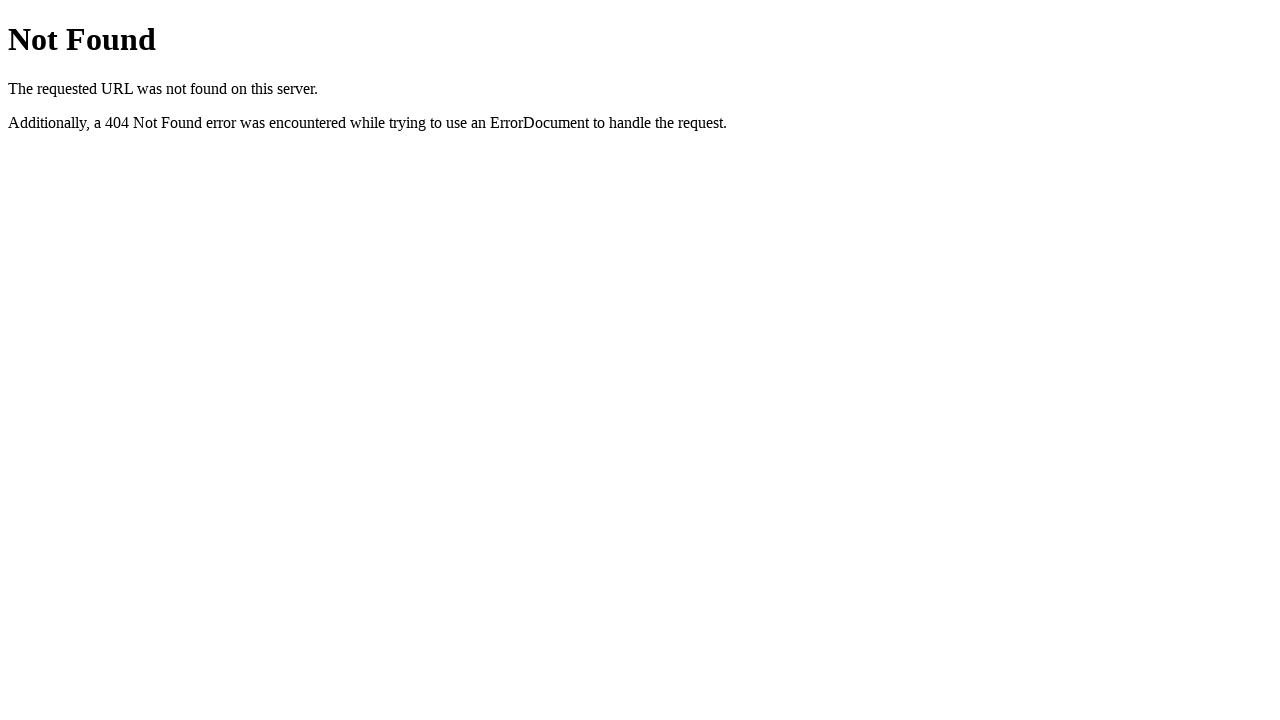

Opened new browser tab 4 of 30
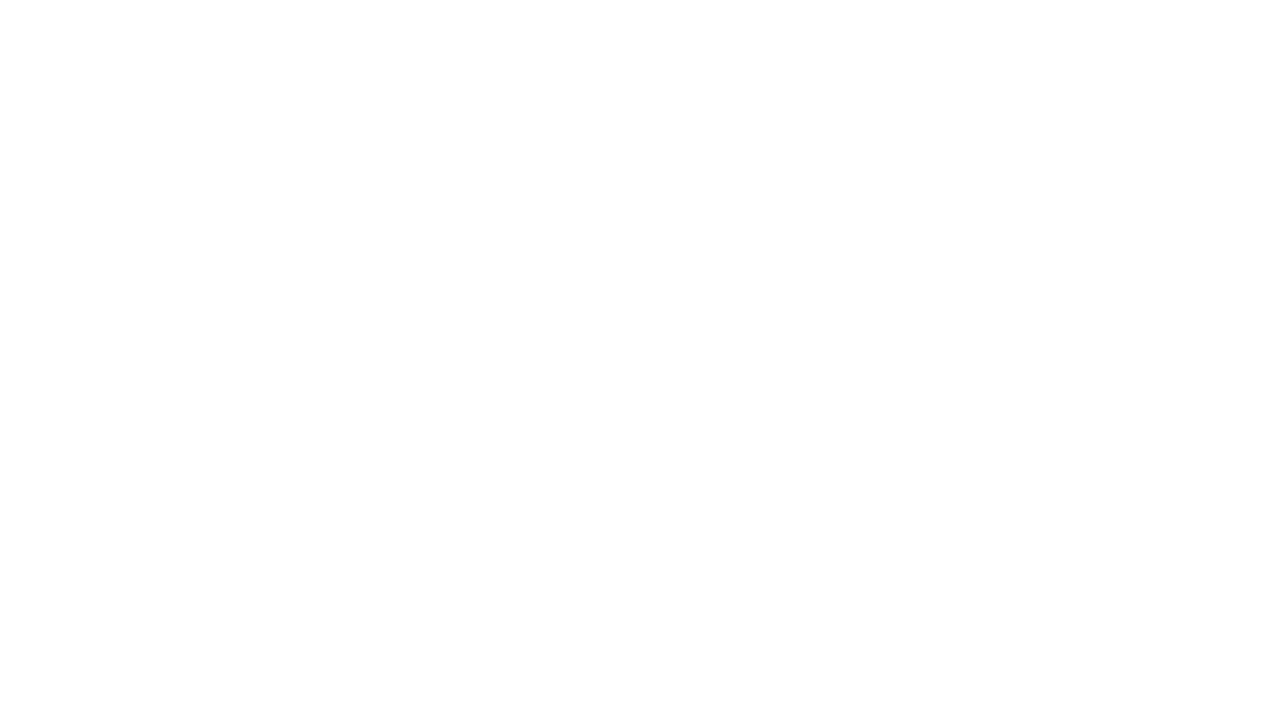

Navigated tab 4 to translation service URL
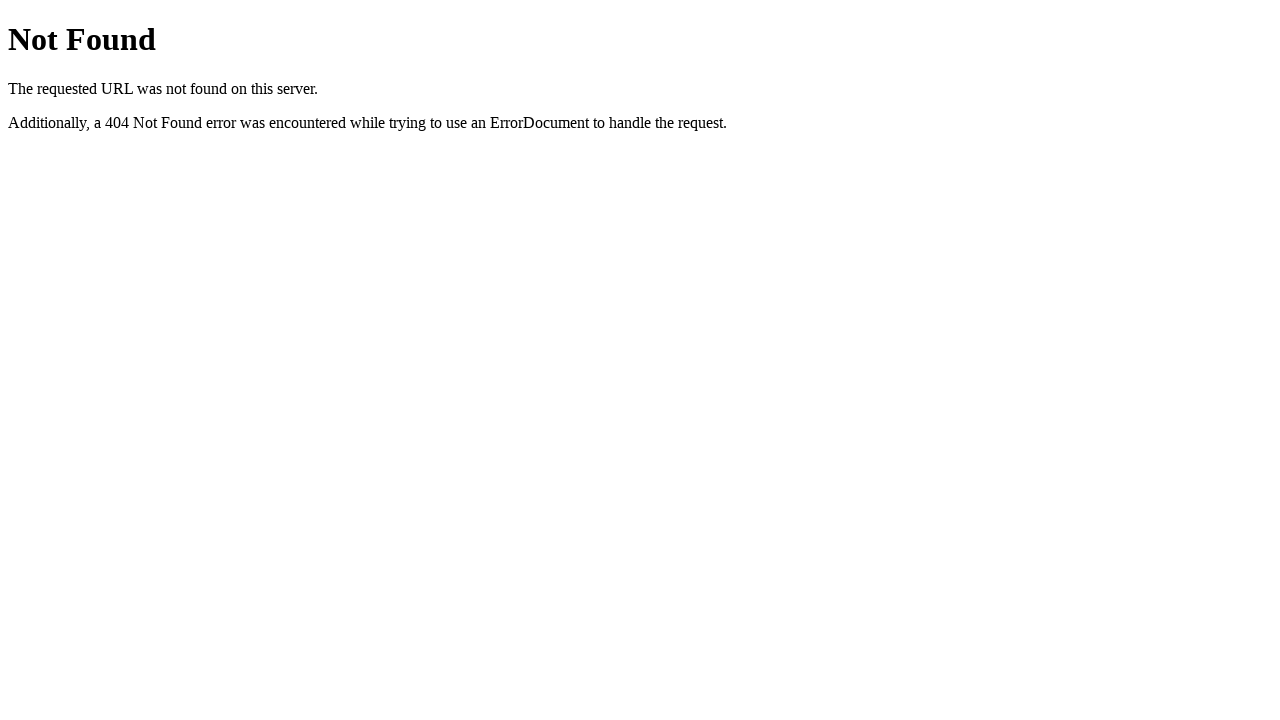

Tab 4 page body loaded successfully
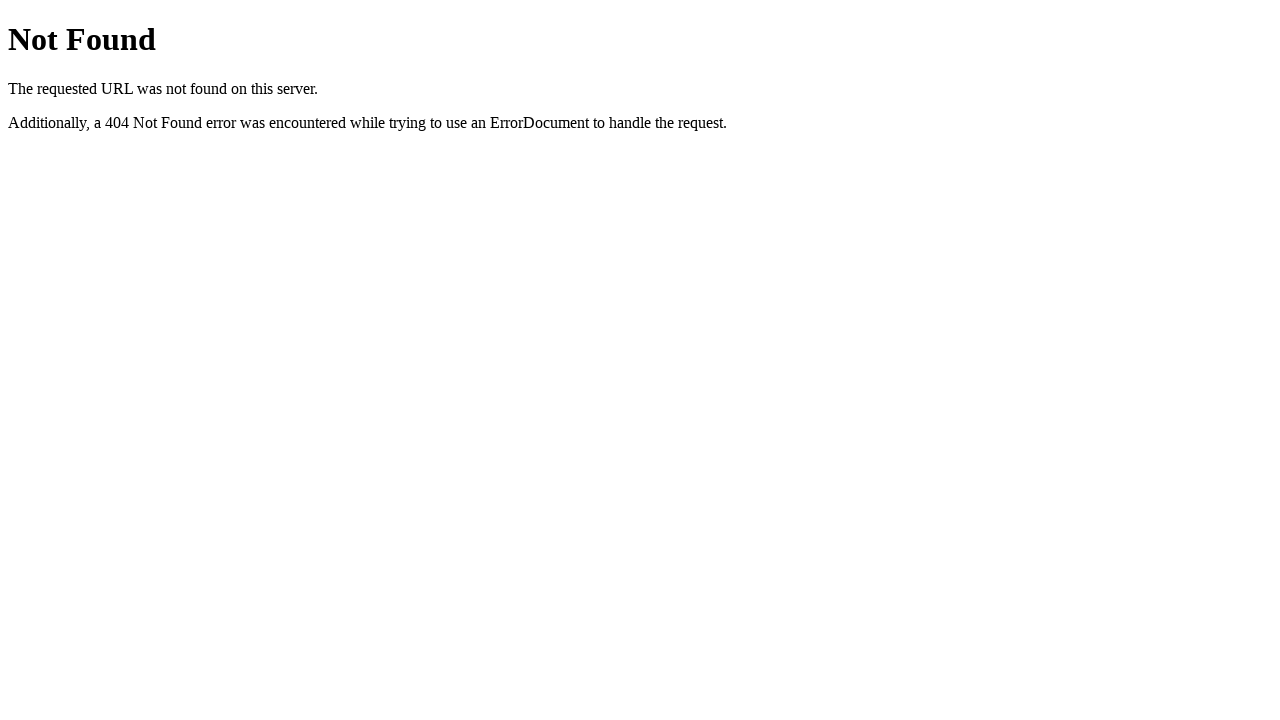

Opened new browser tab 5 of 30
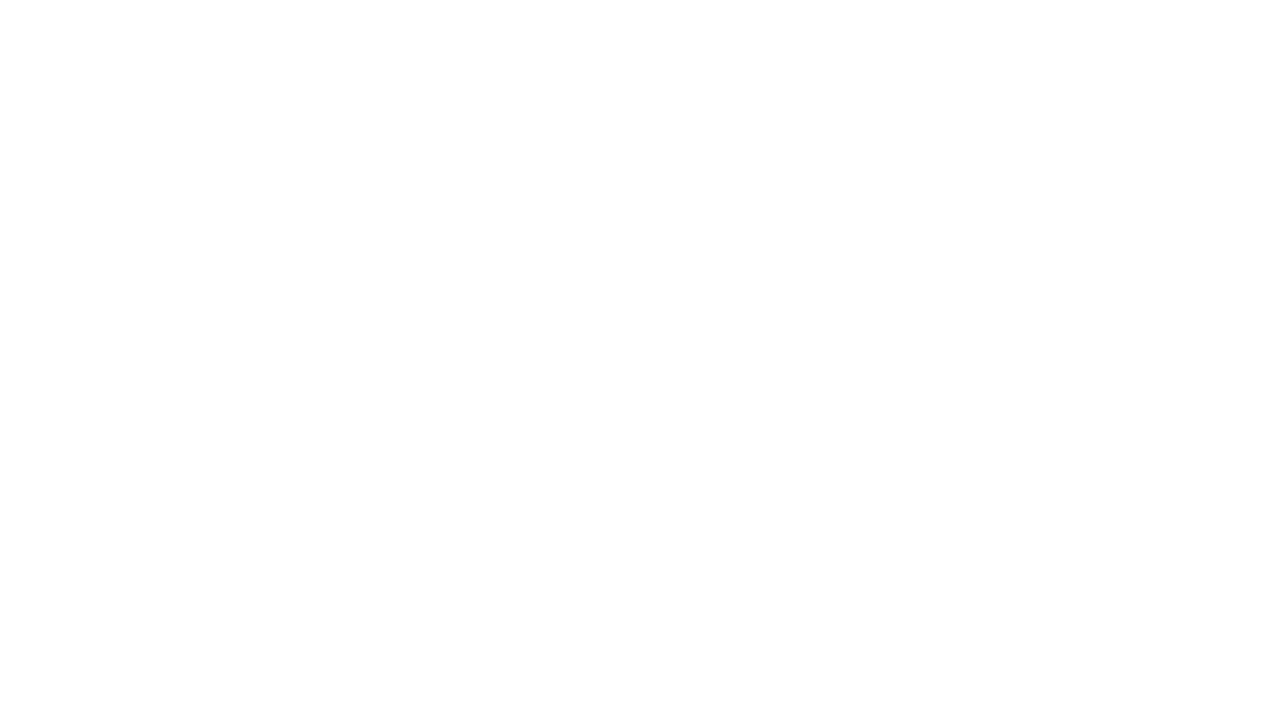

Navigated tab 5 to translation service URL
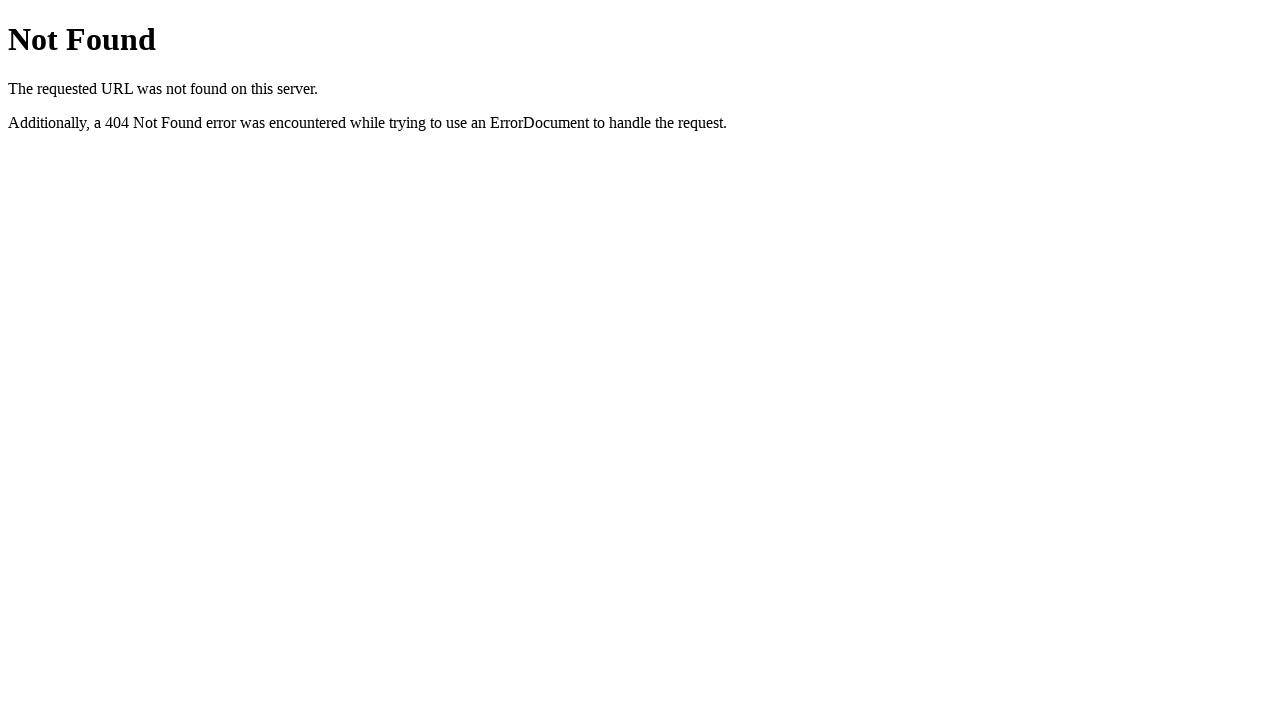

Tab 5 page body loaded successfully
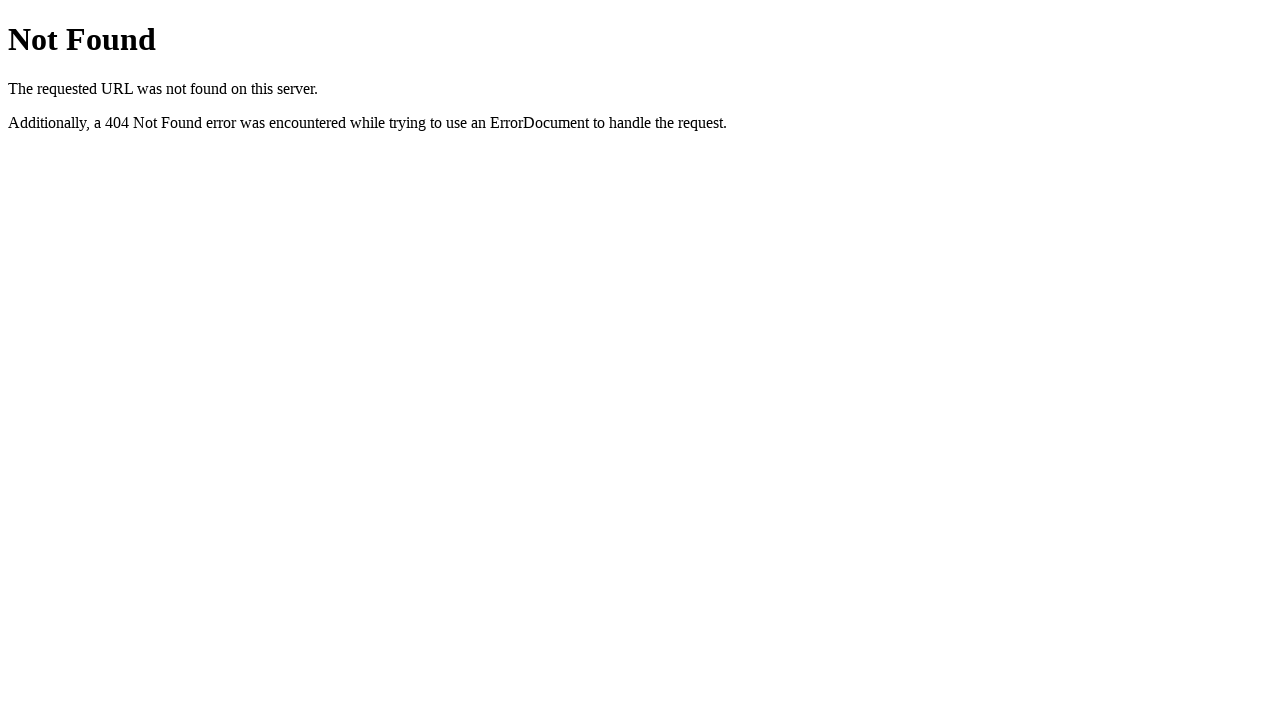

Opened new browser tab 6 of 30
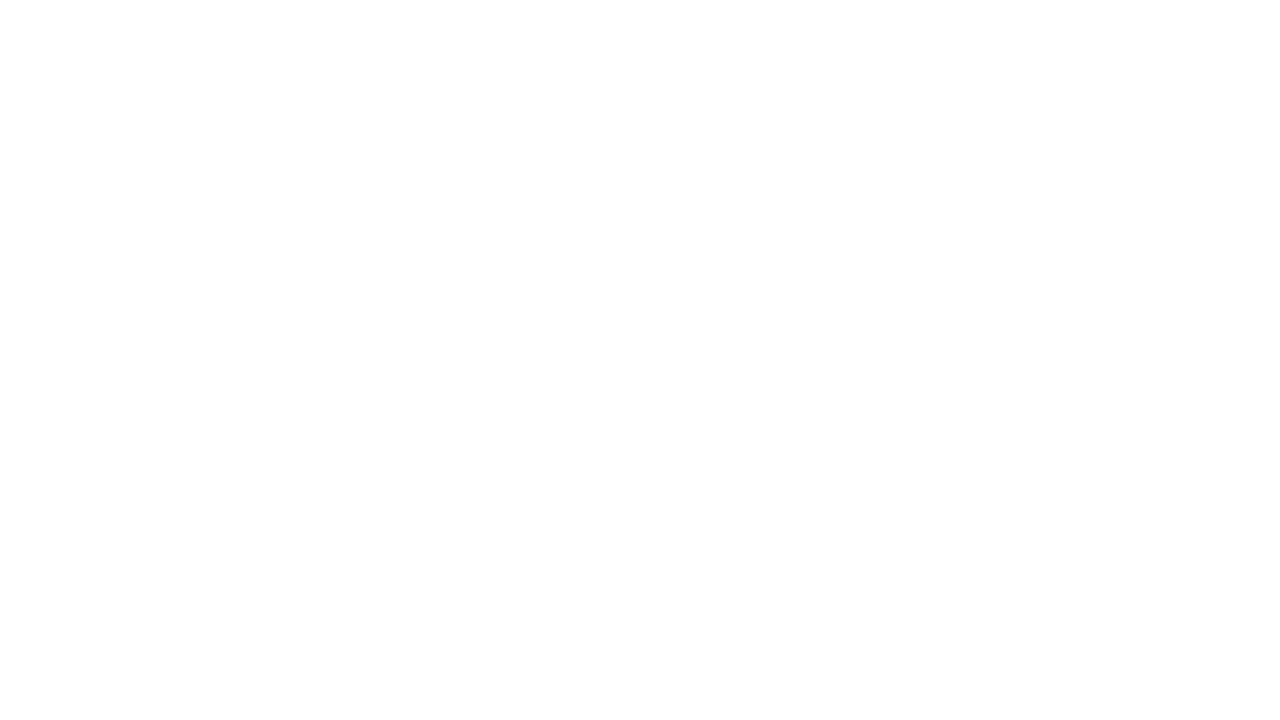

Navigated tab 6 to translation service URL
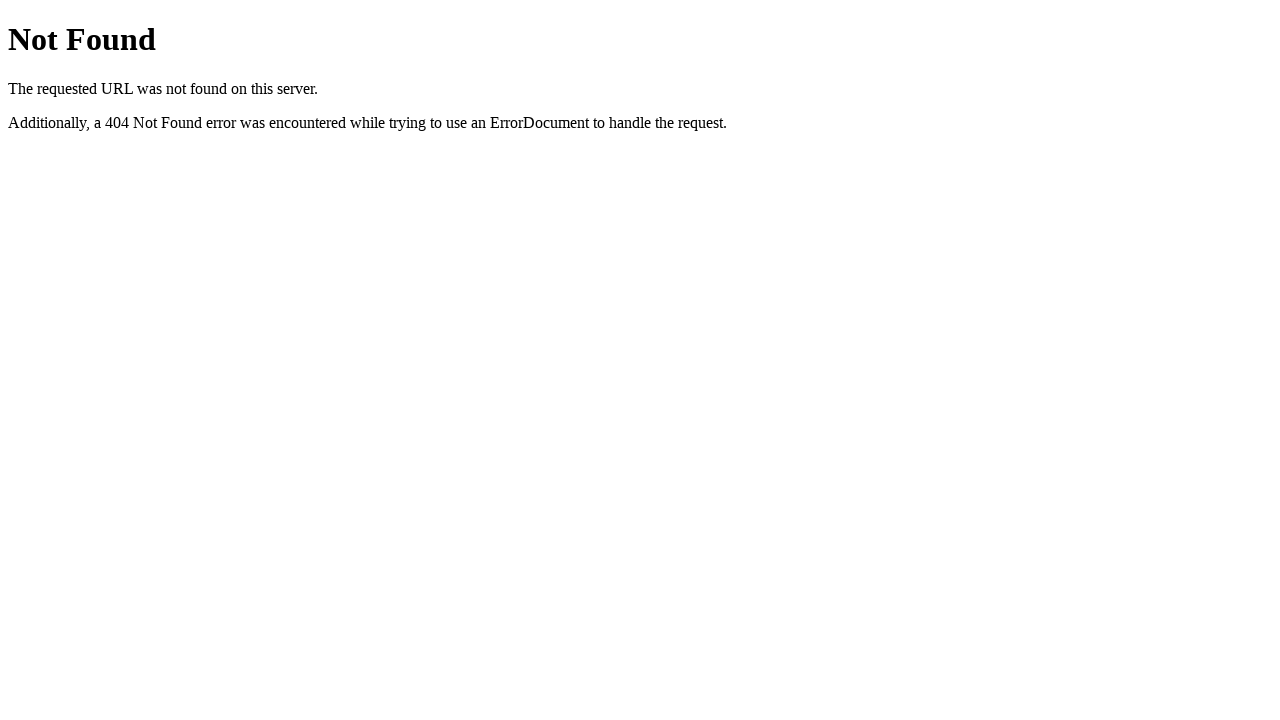

Tab 6 page body loaded successfully
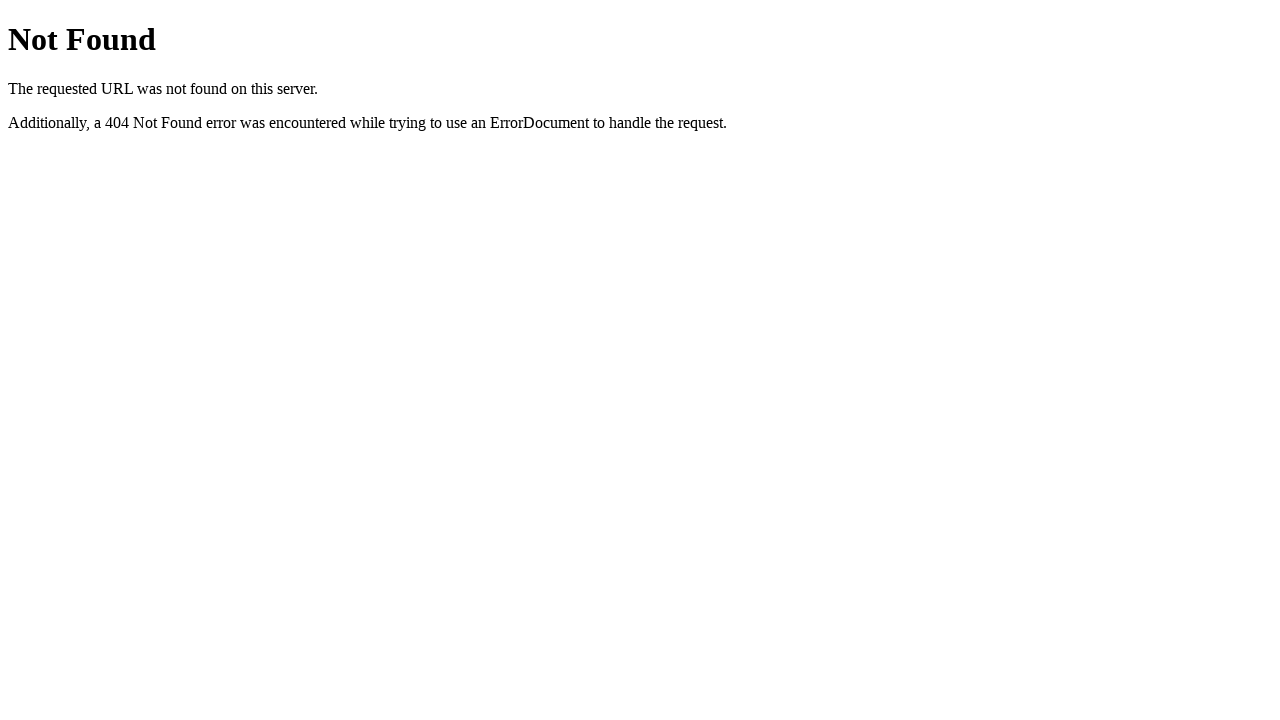

Opened new browser tab 7 of 30
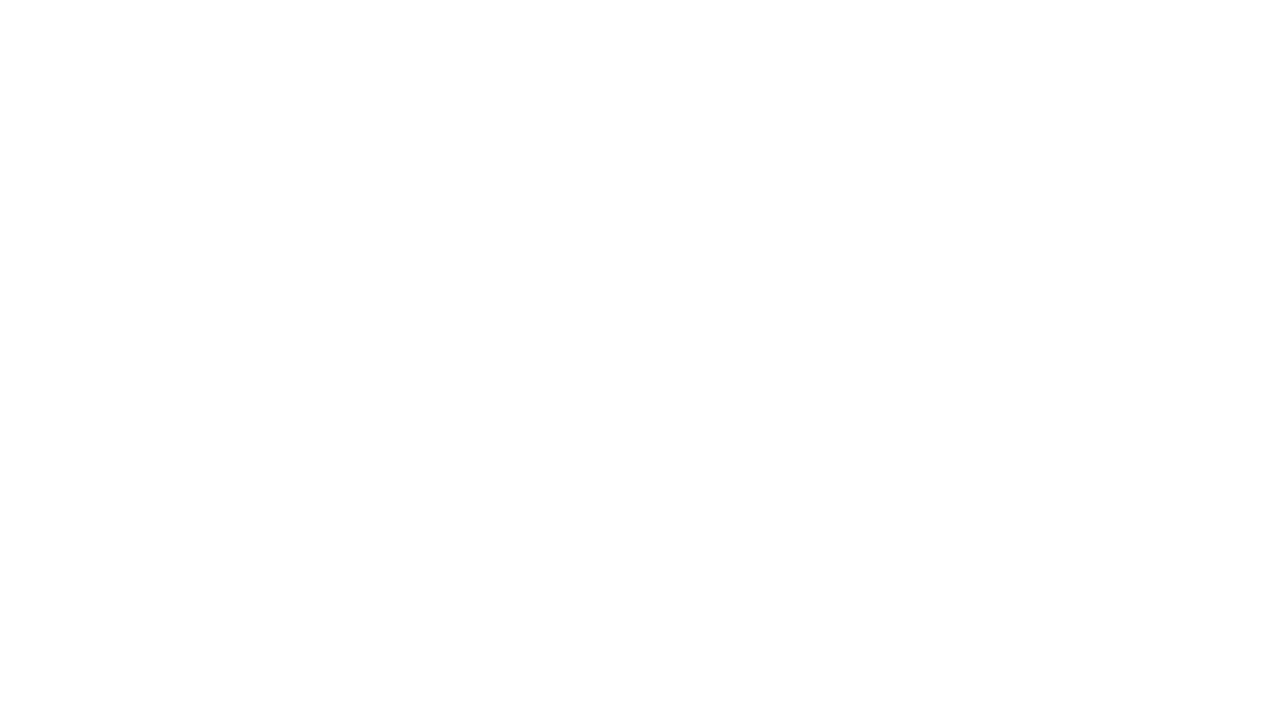

Navigated tab 7 to translation service URL
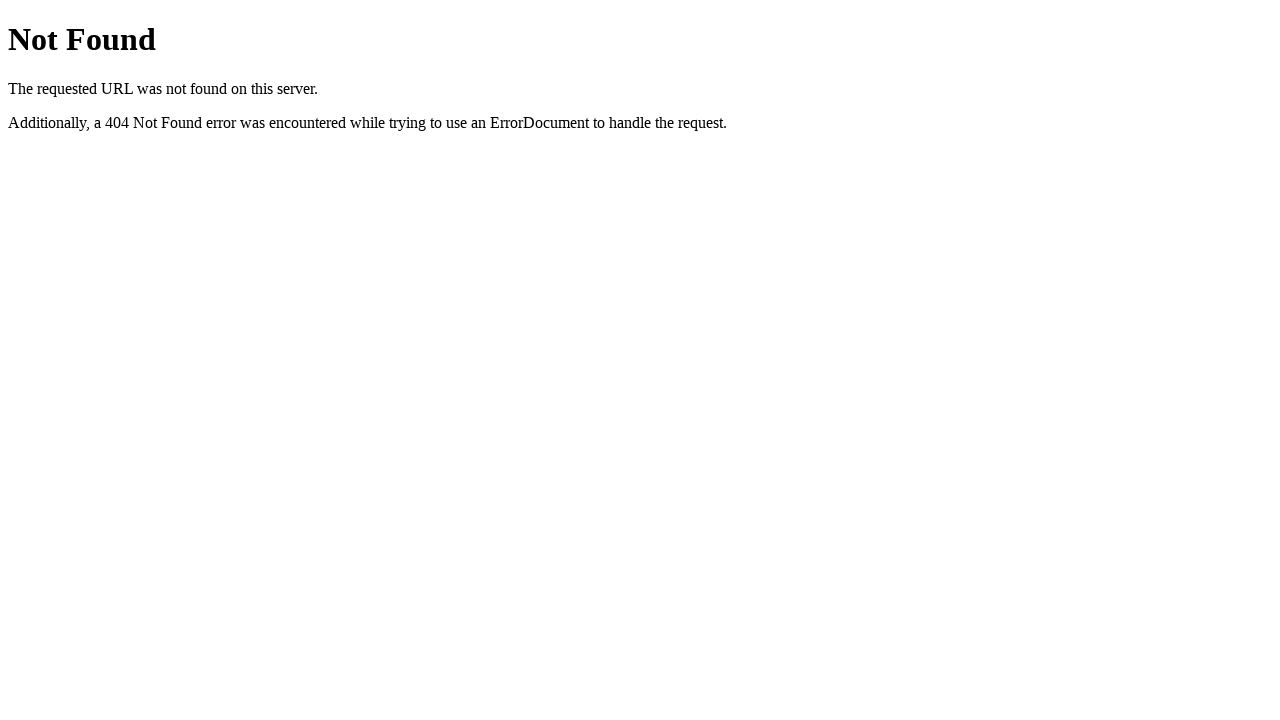

Tab 7 page body loaded successfully
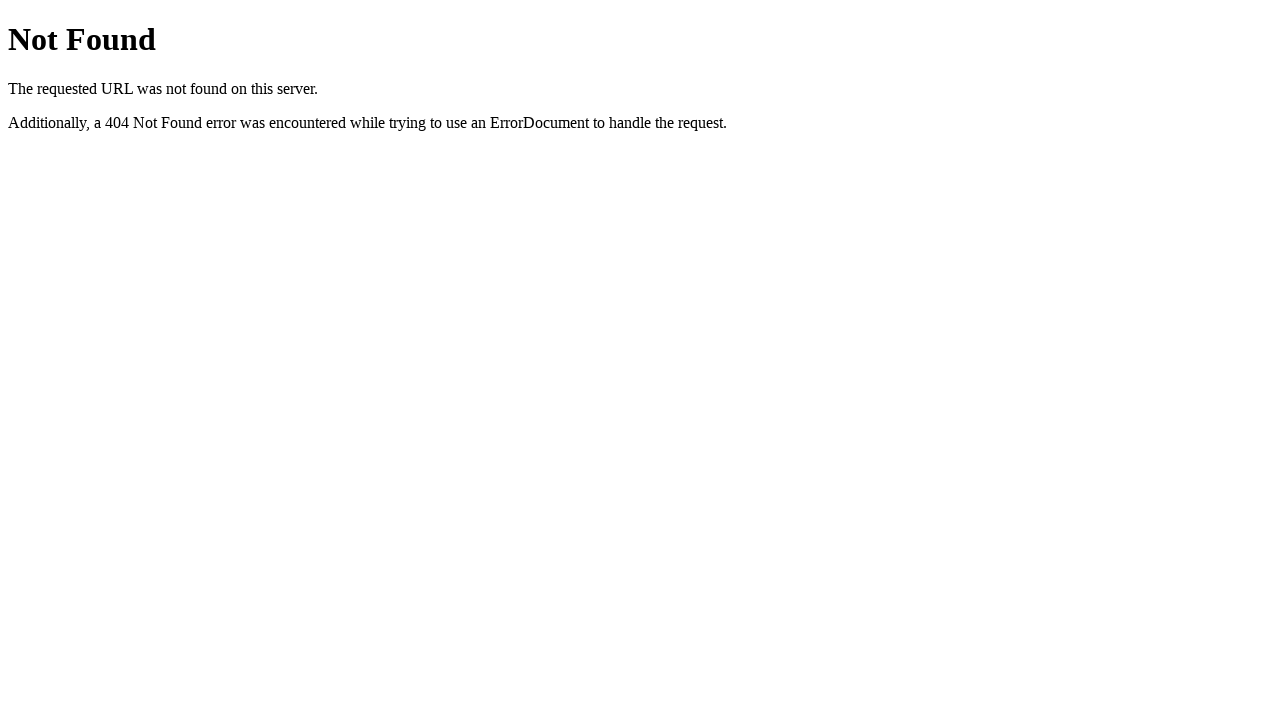

Opened new browser tab 8 of 30
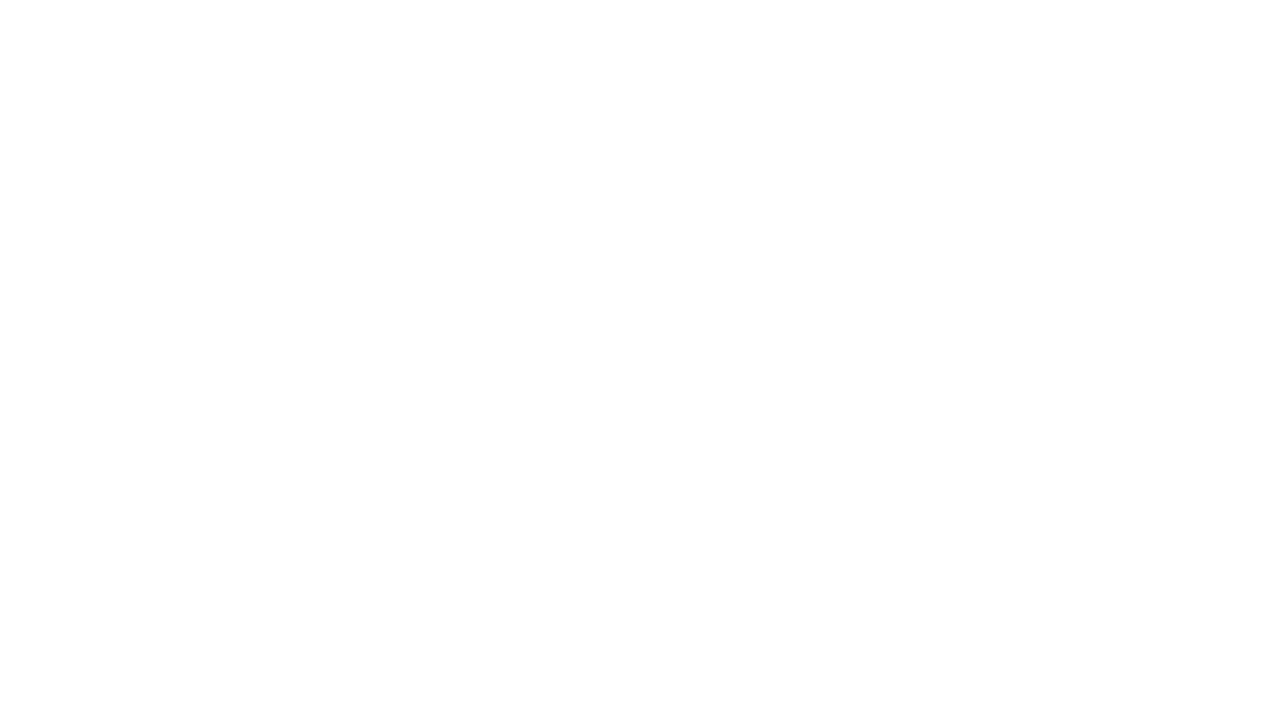

Navigated tab 8 to translation service URL
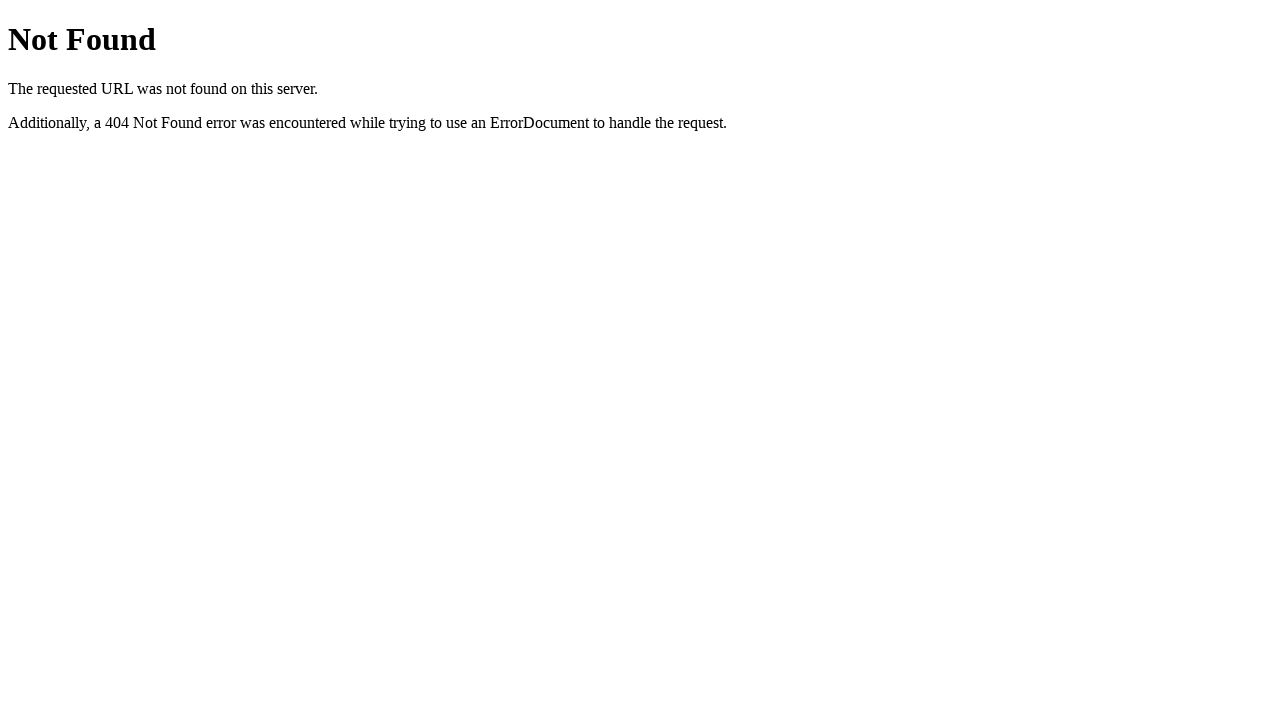

Tab 8 page body loaded successfully
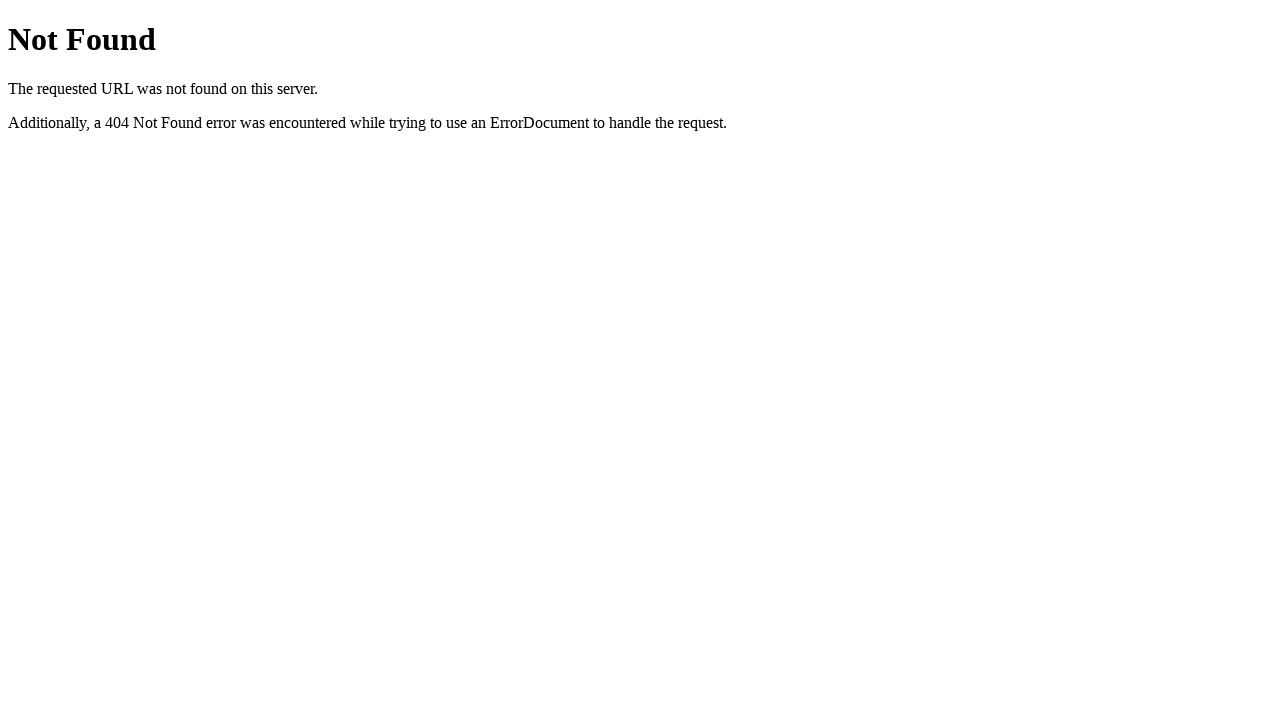

Opened new browser tab 9 of 30
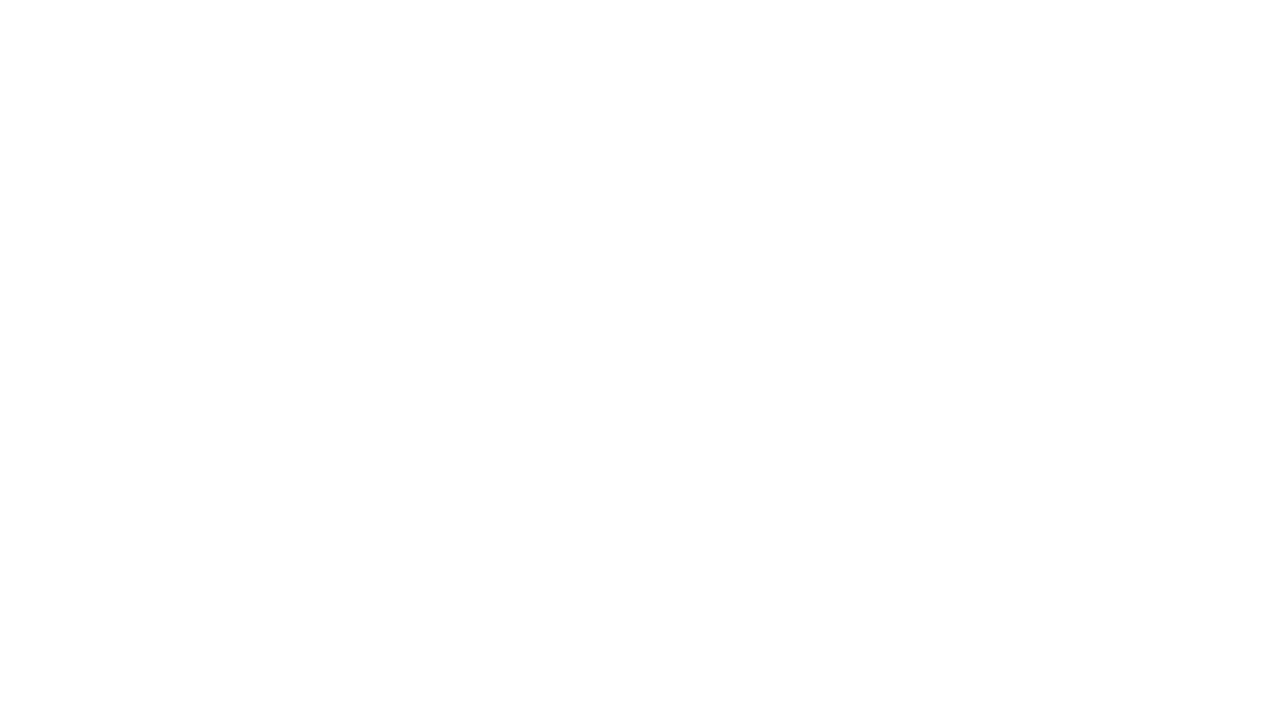

Navigated tab 9 to translation service URL
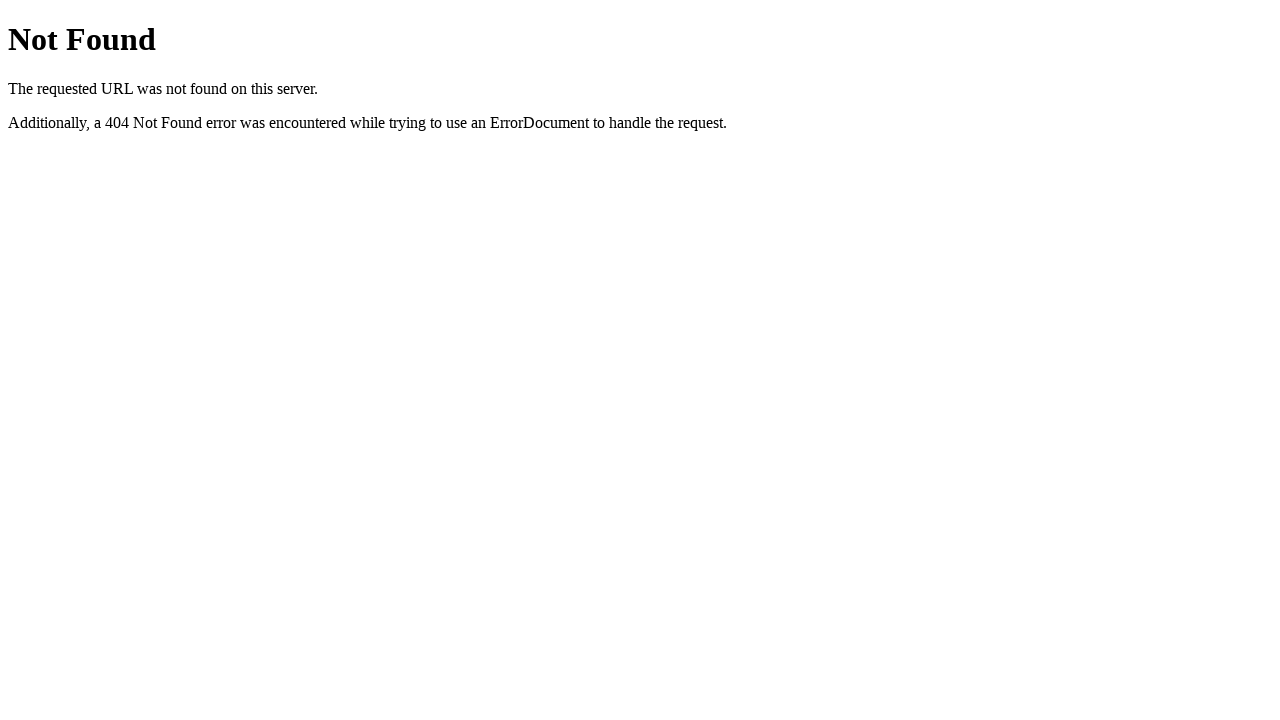

Tab 9 page body loaded successfully
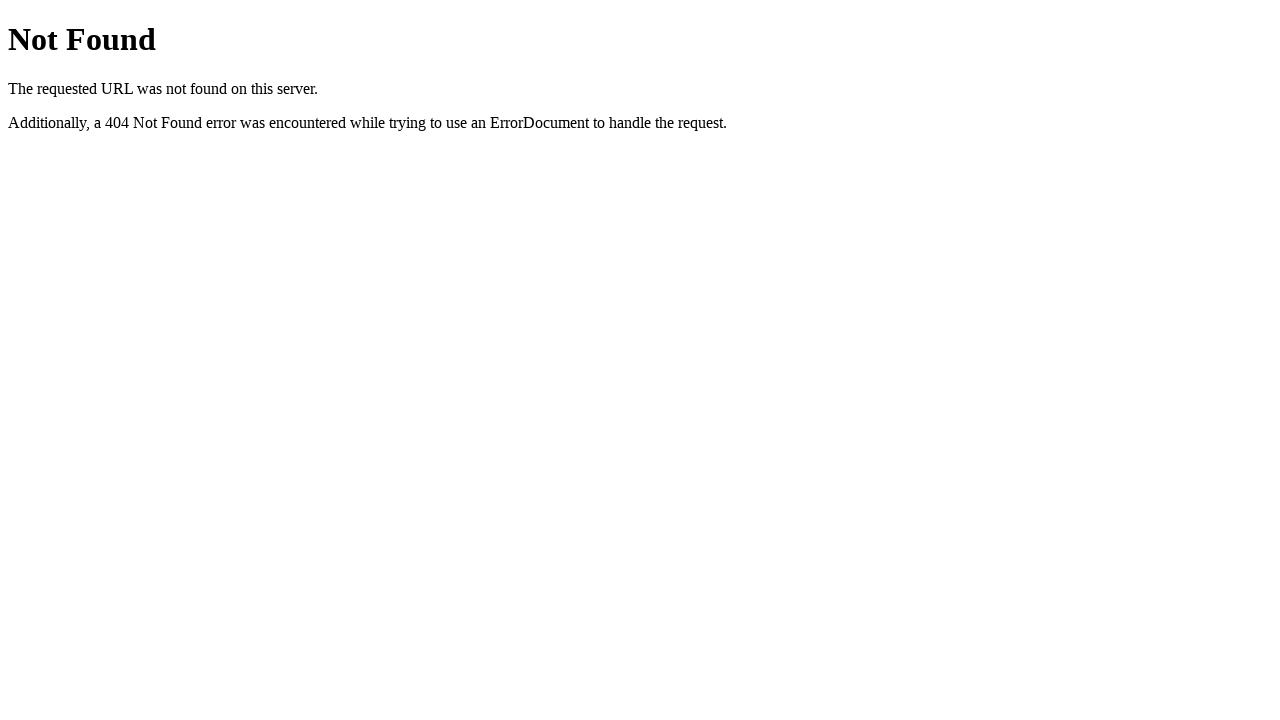

Opened new browser tab 10 of 30
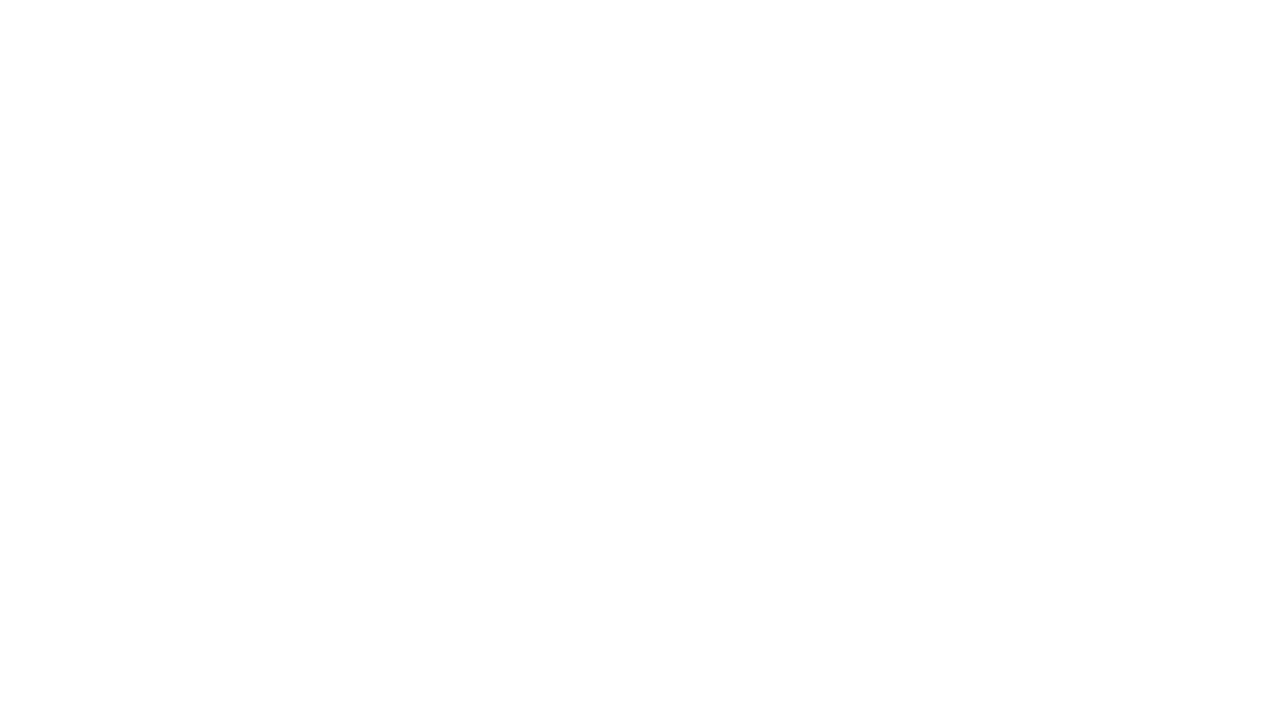

Navigated tab 10 to translation service URL
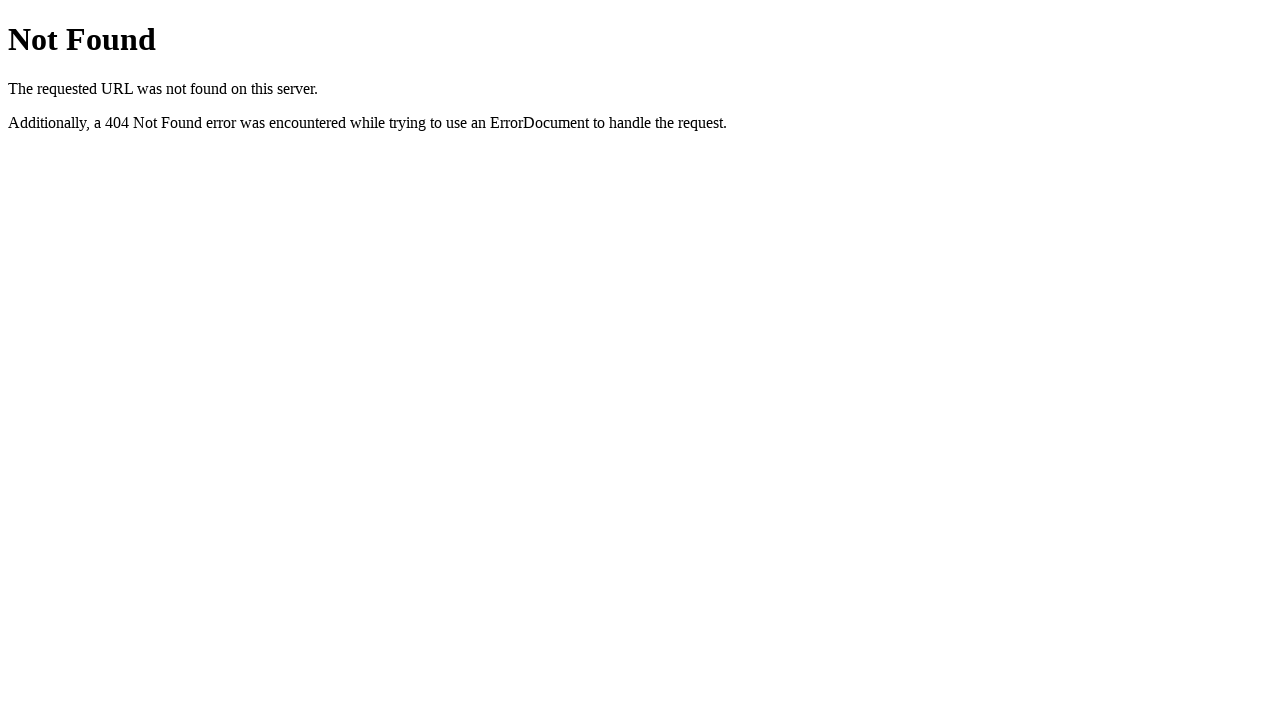

Tab 10 page body loaded successfully
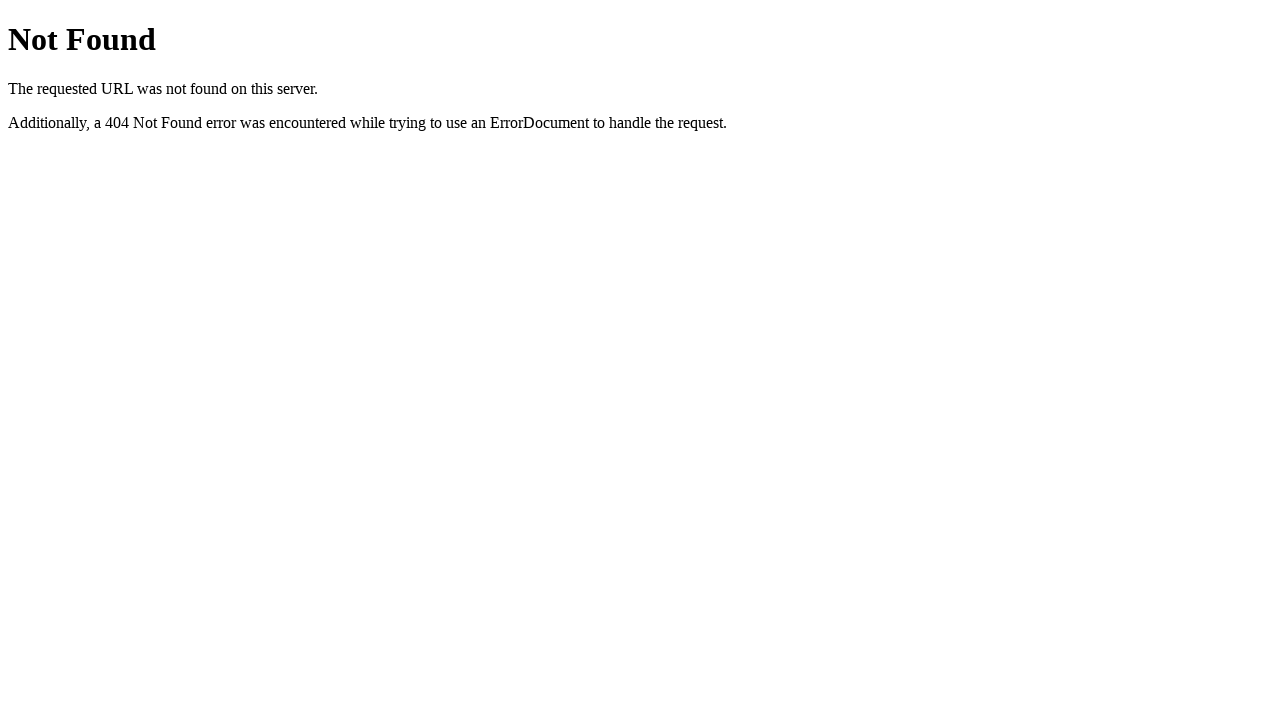

Opened new browser tab 11 of 30
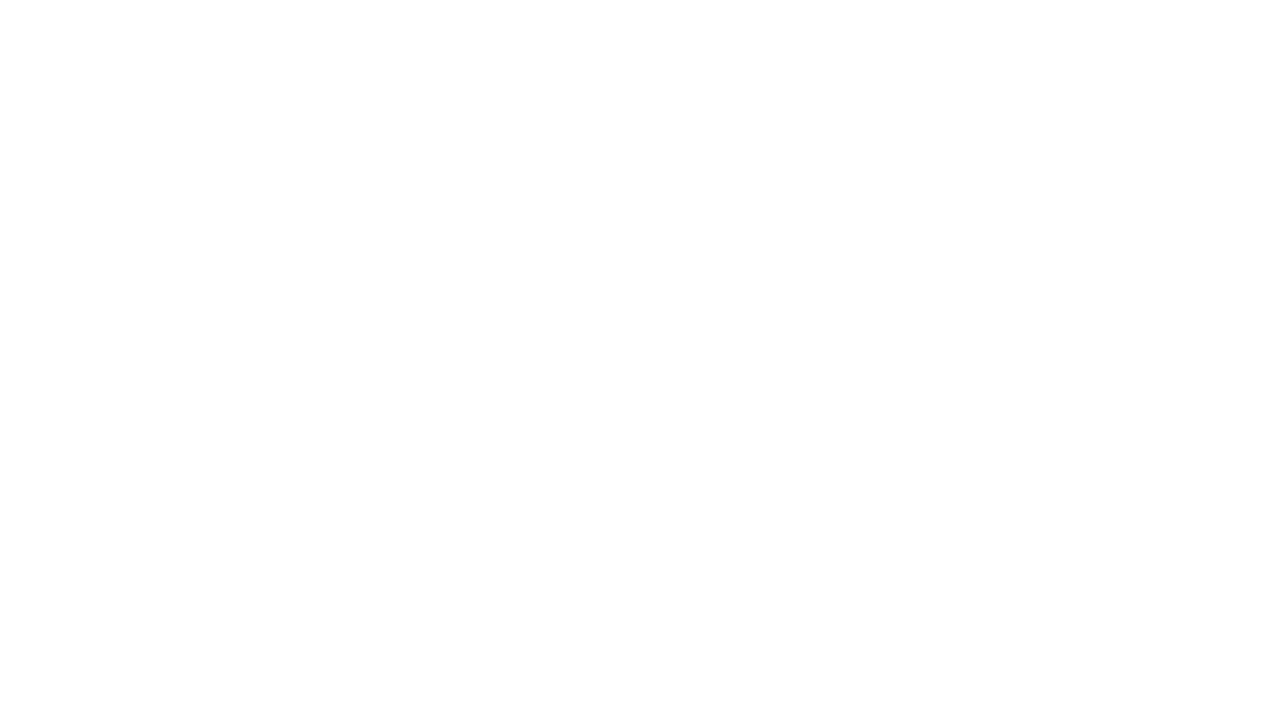

Navigated tab 11 to translation service URL
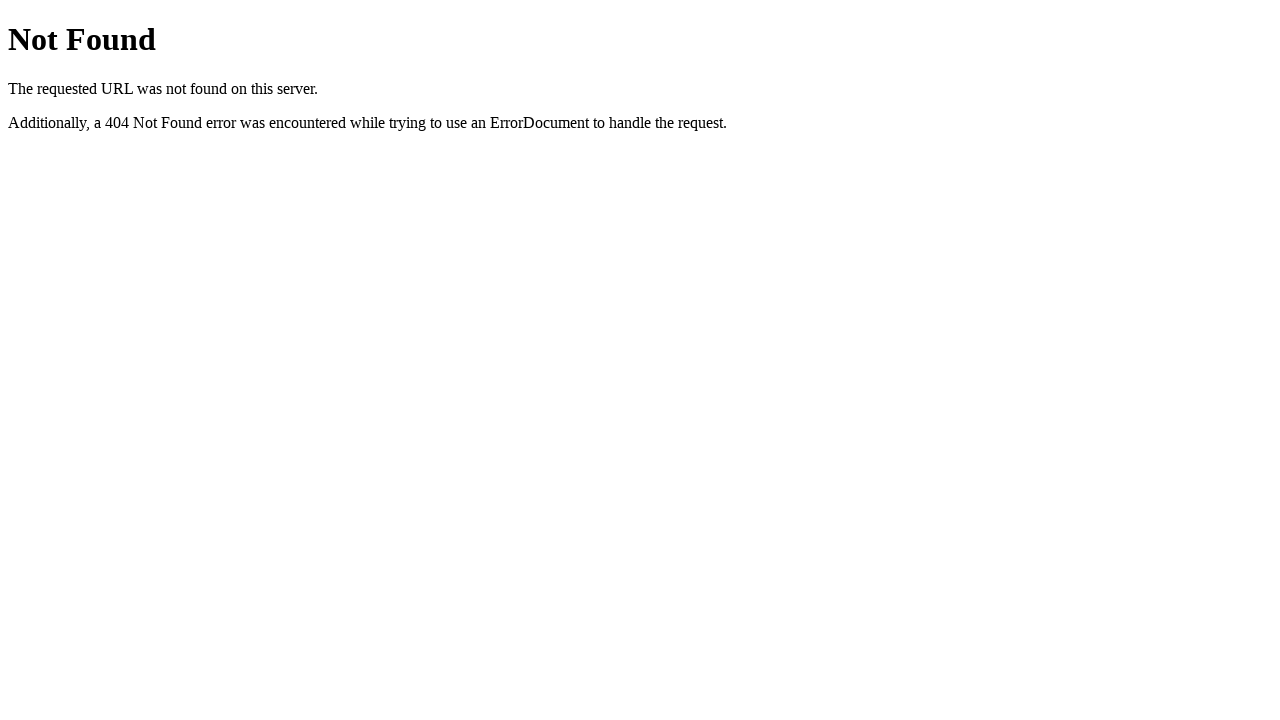

Tab 11 page body loaded successfully
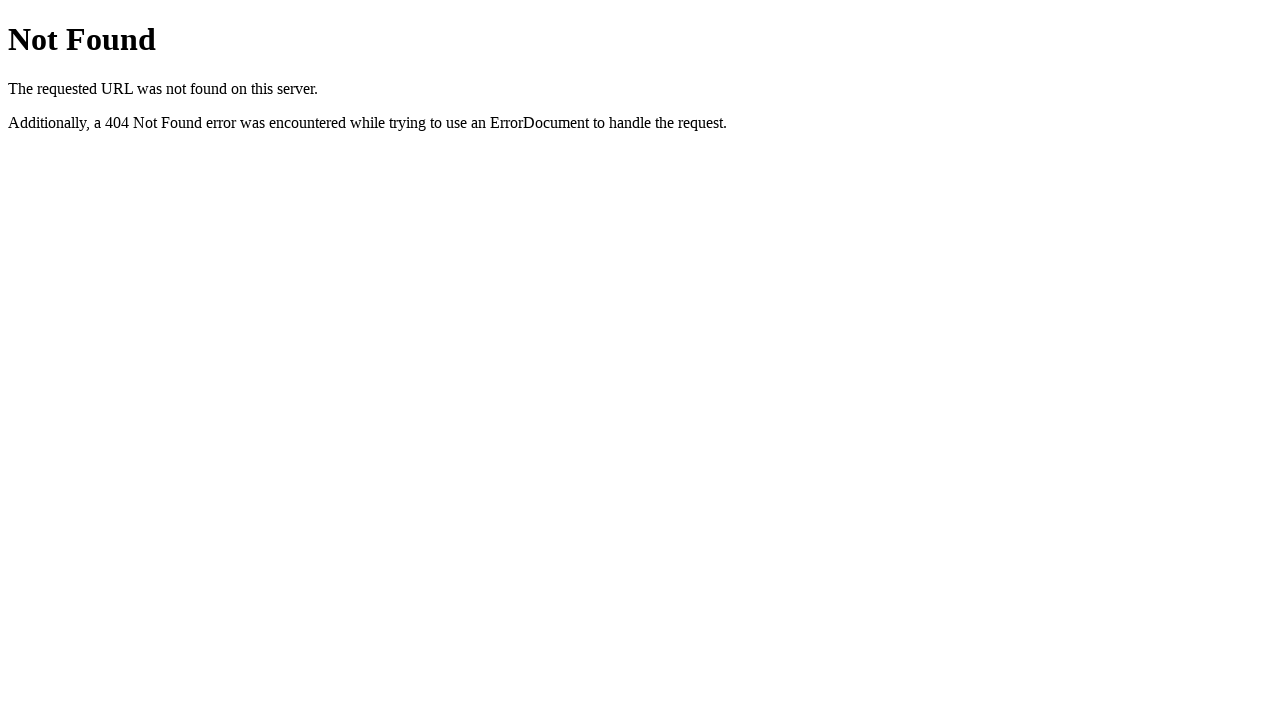

Opened new browser tab 12 of 30
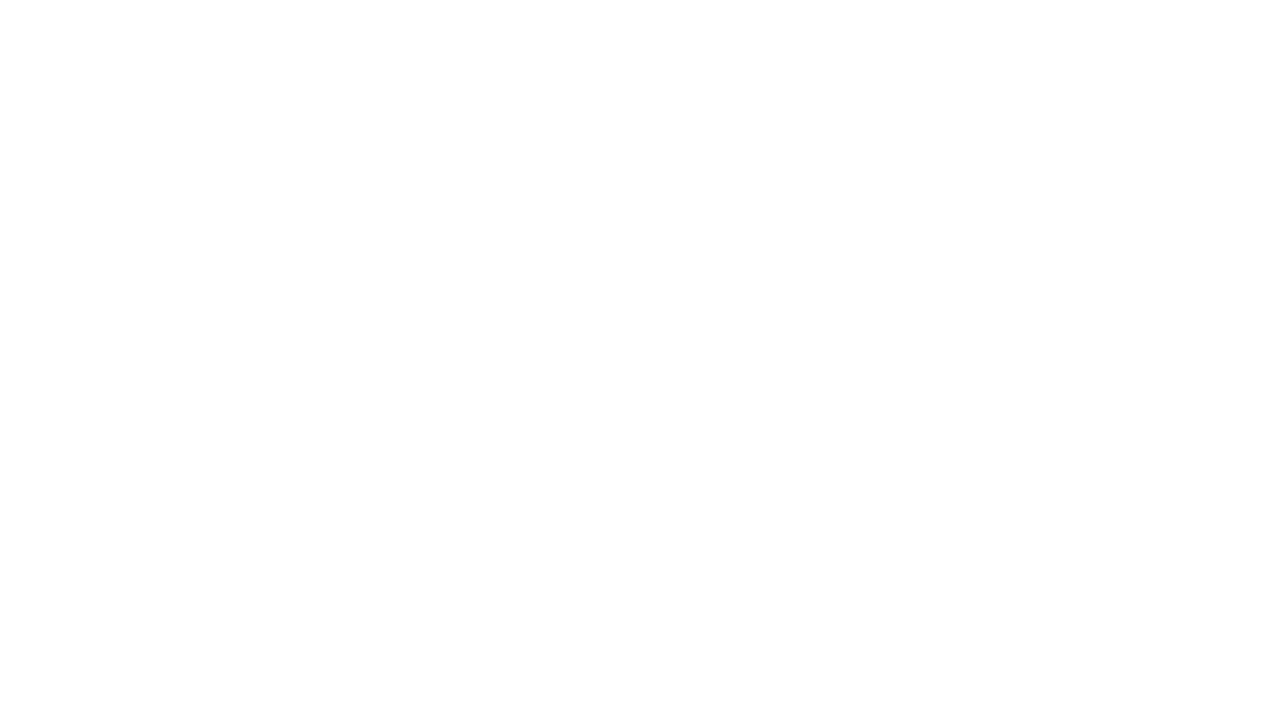

Navigated tab 12 to translation service URL
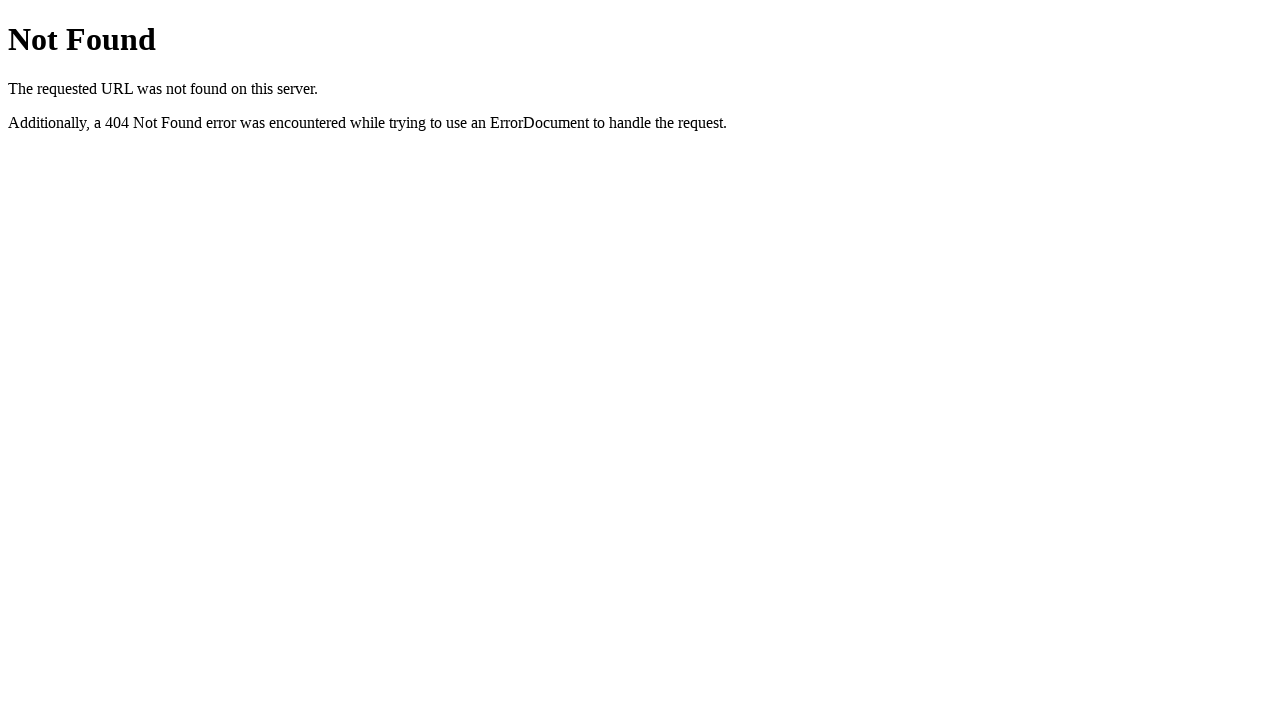

Tab 12 page body loaded successfully
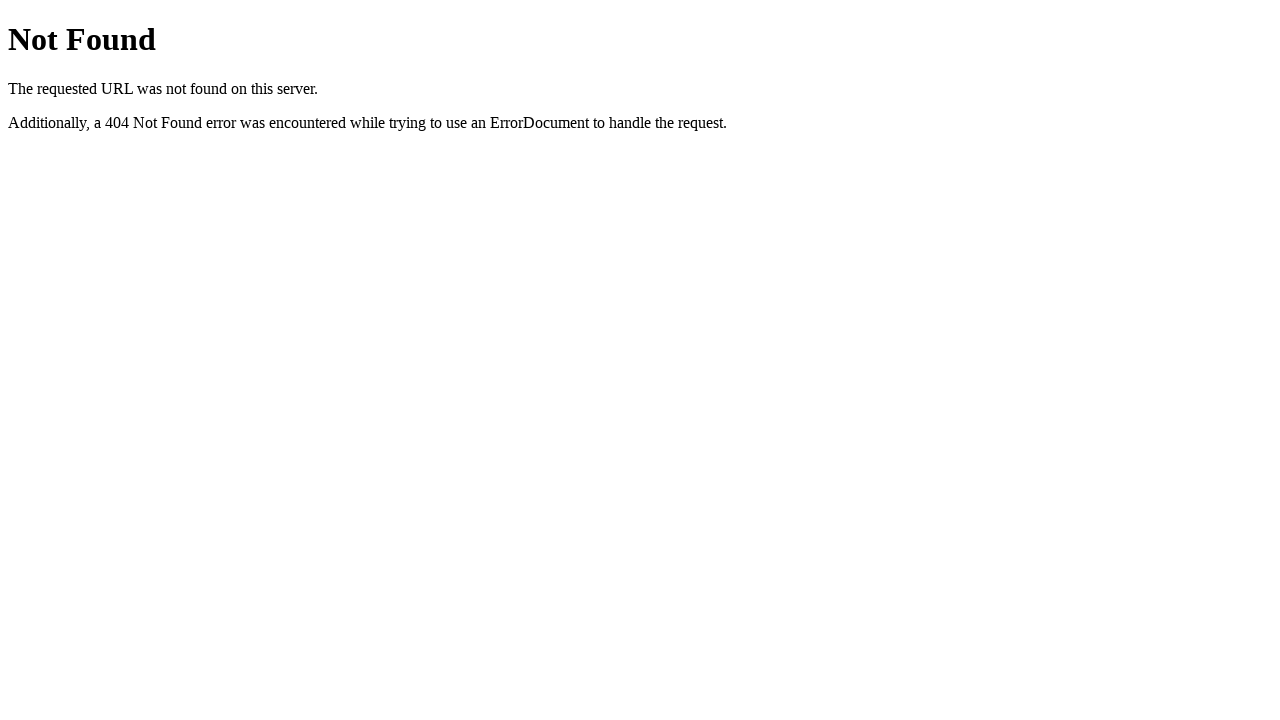

Opened new browser tab 13 of 30
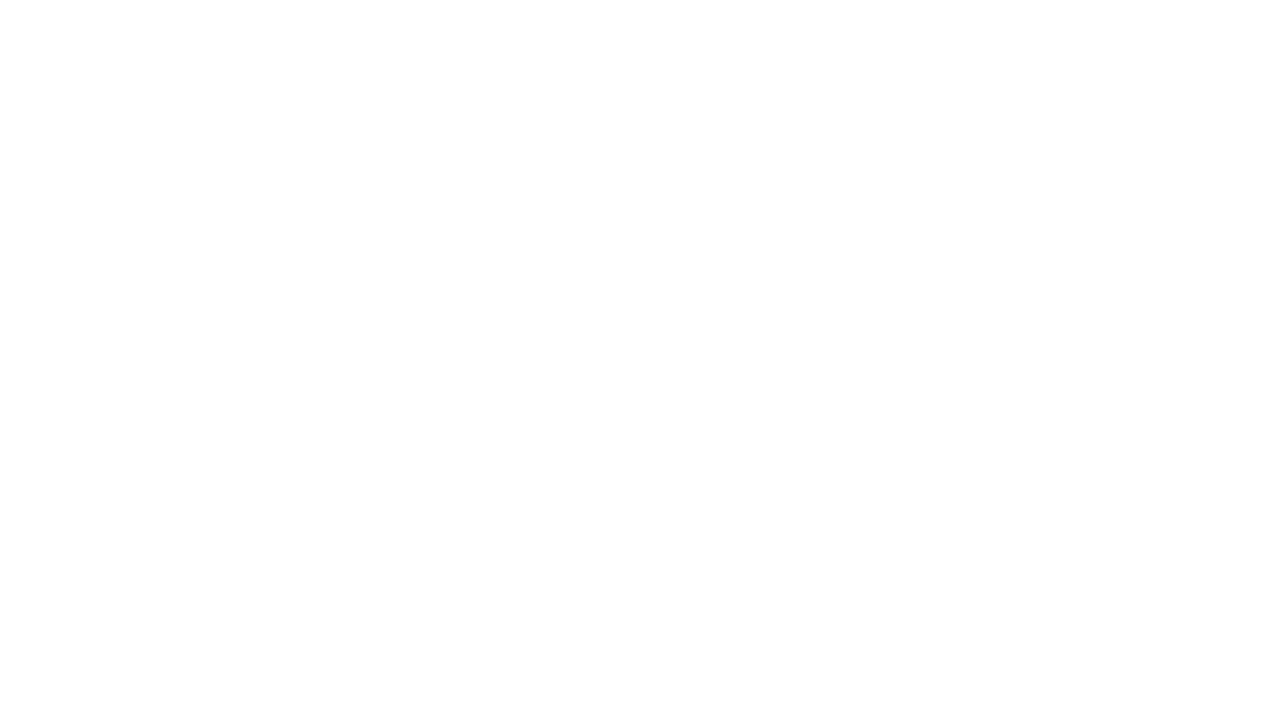

Navigated tab 13 to translation service URL
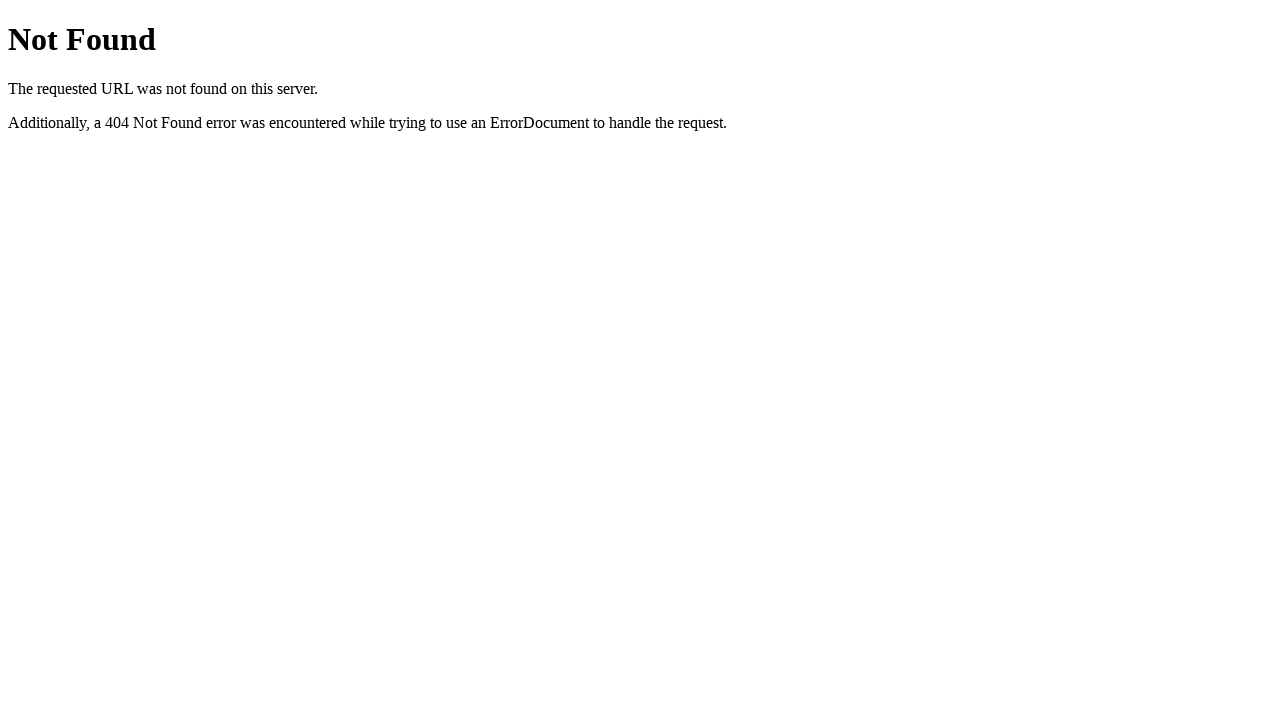

Tab 13 page body loaded successfully
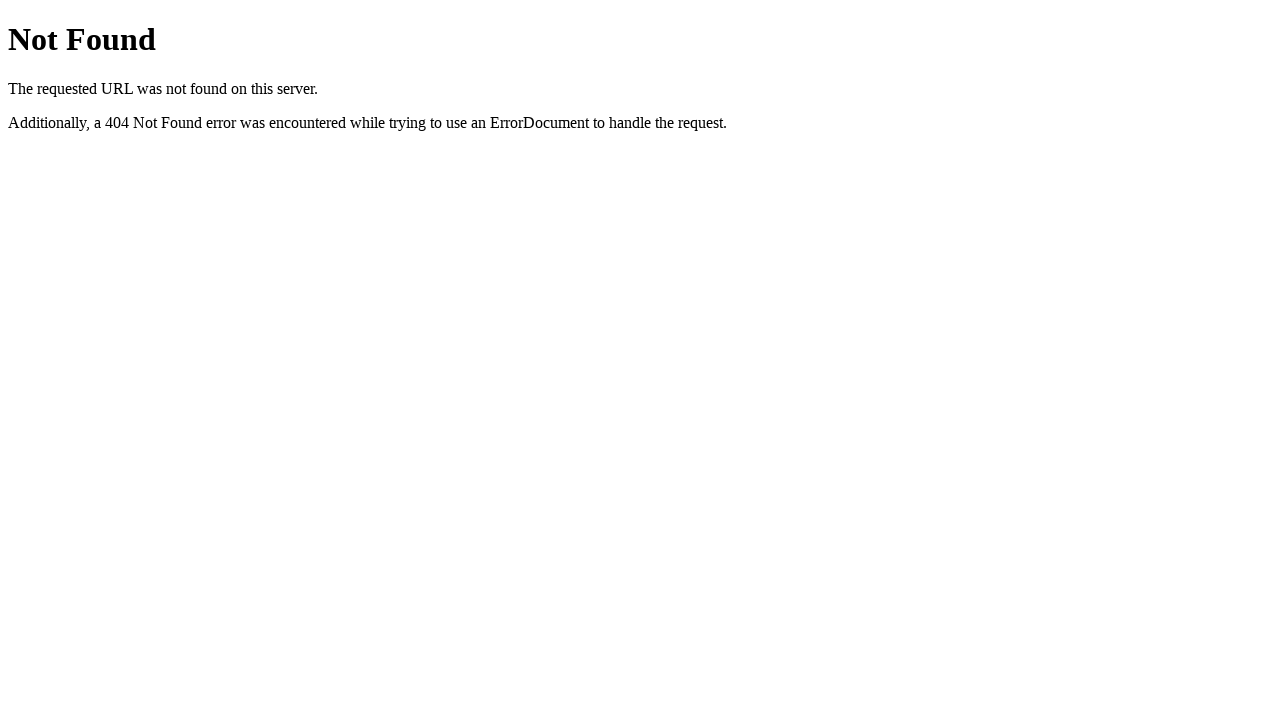

Opened new browser tab 14 of 30
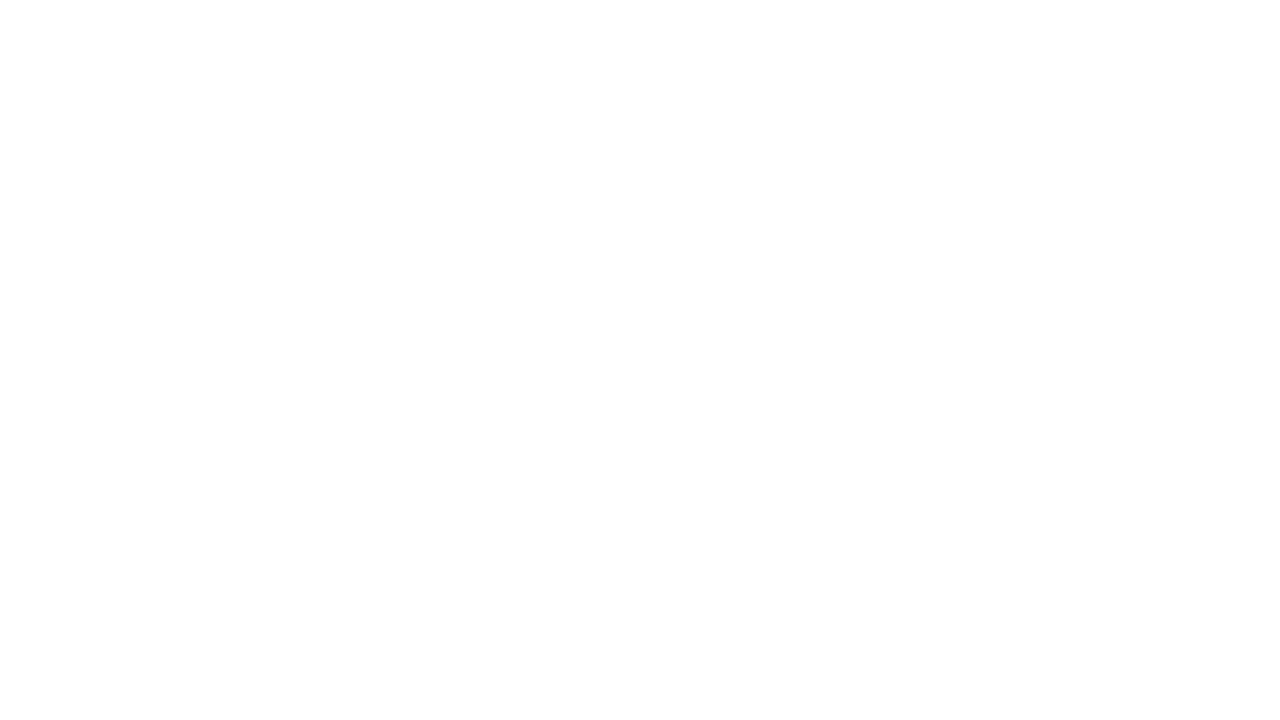

Navigated tab 14 to translation service URL
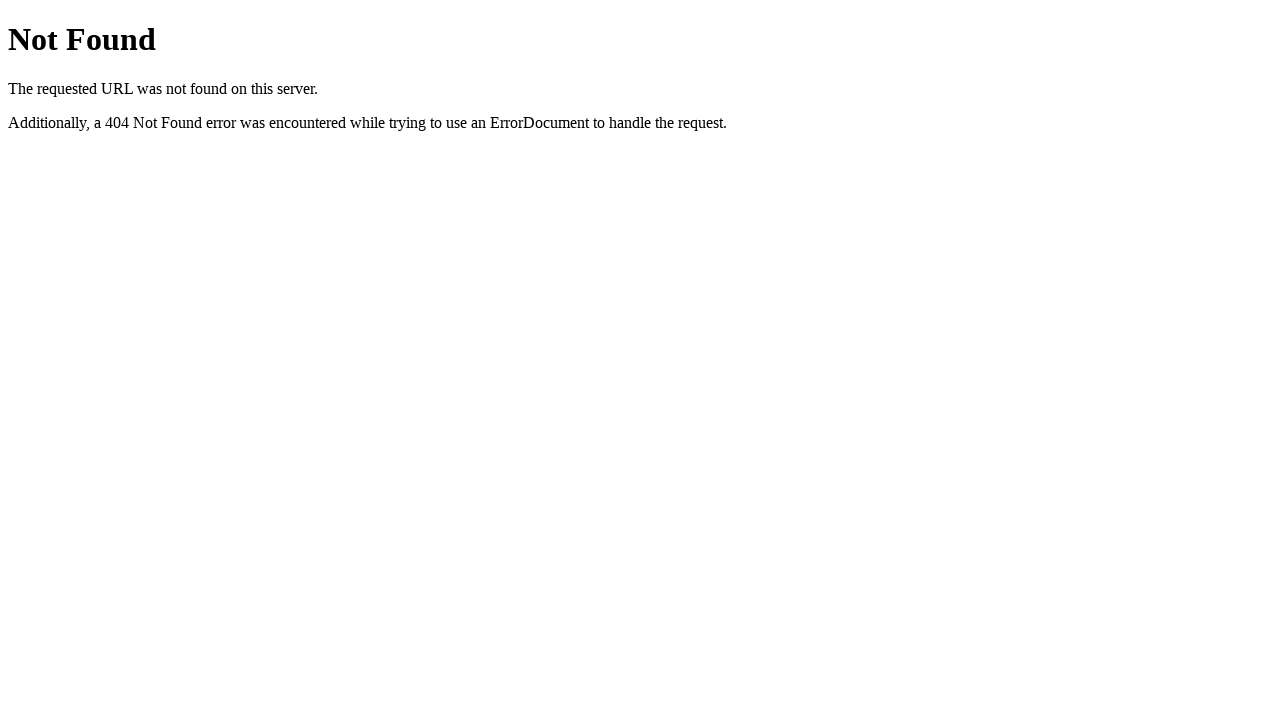

Tab 14 page body loaded successfully
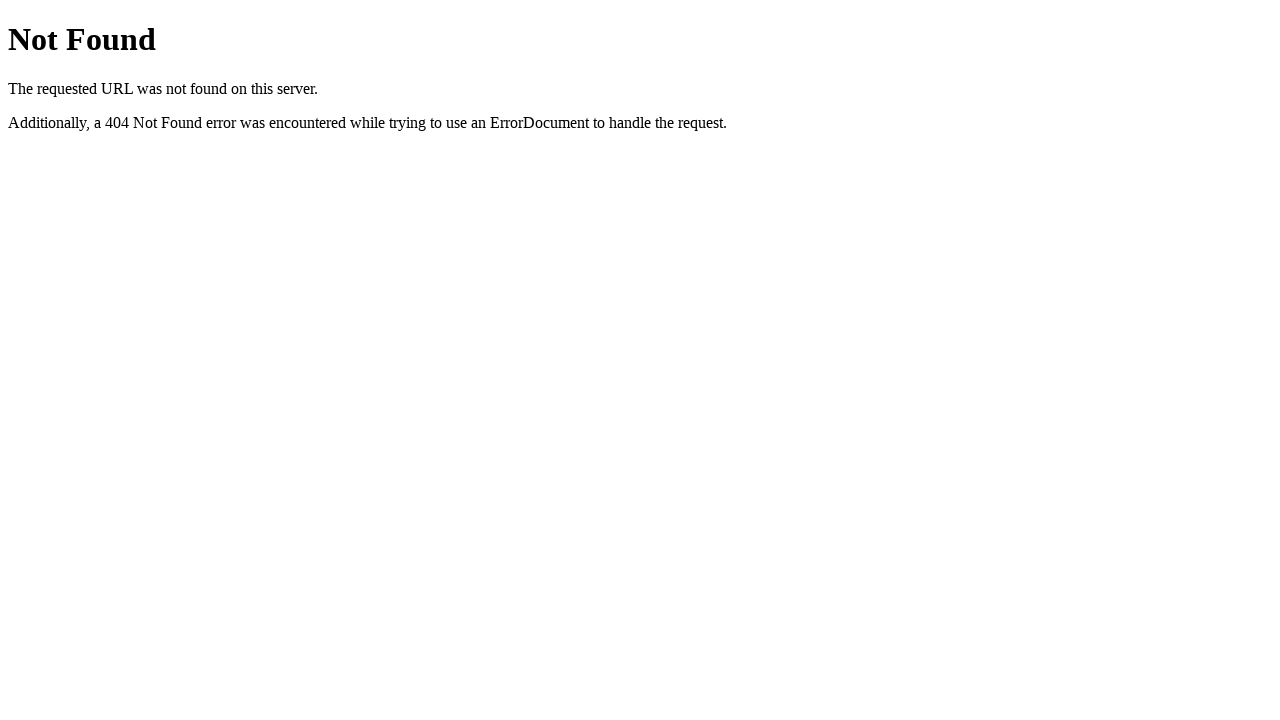

Opened new browser tab 15 of 30
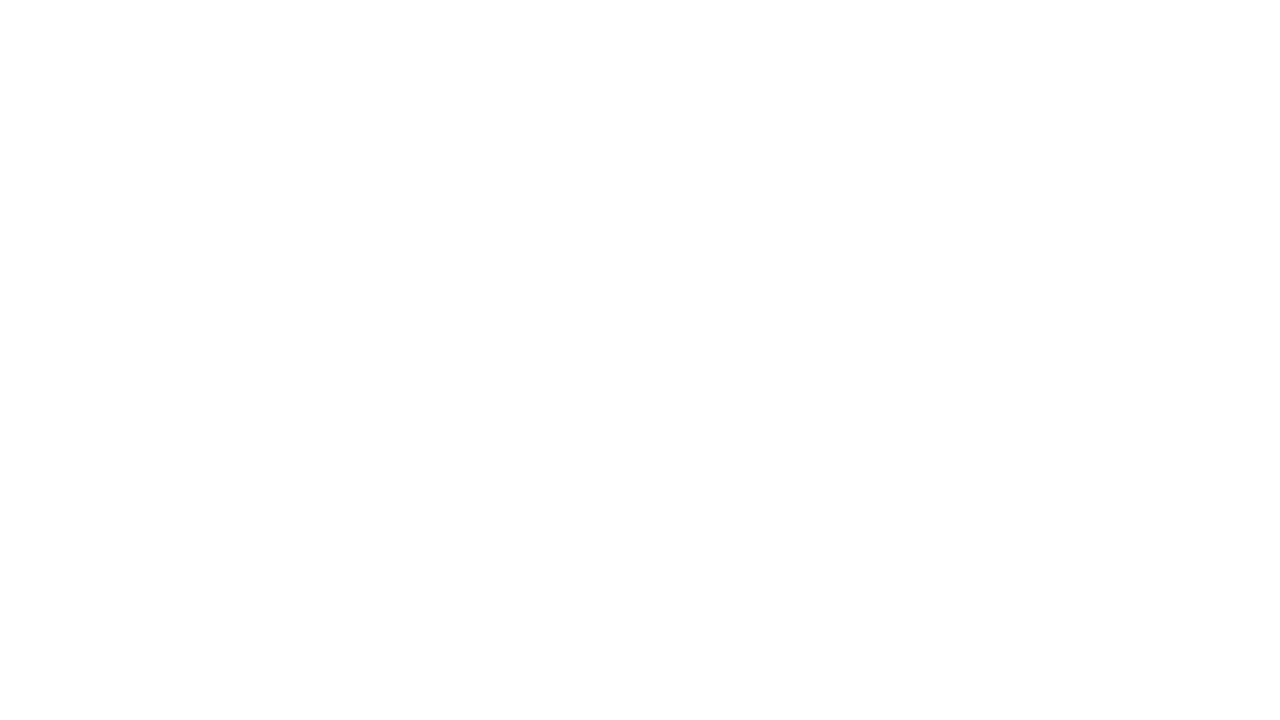

Navigated tab 15 to translation service URL
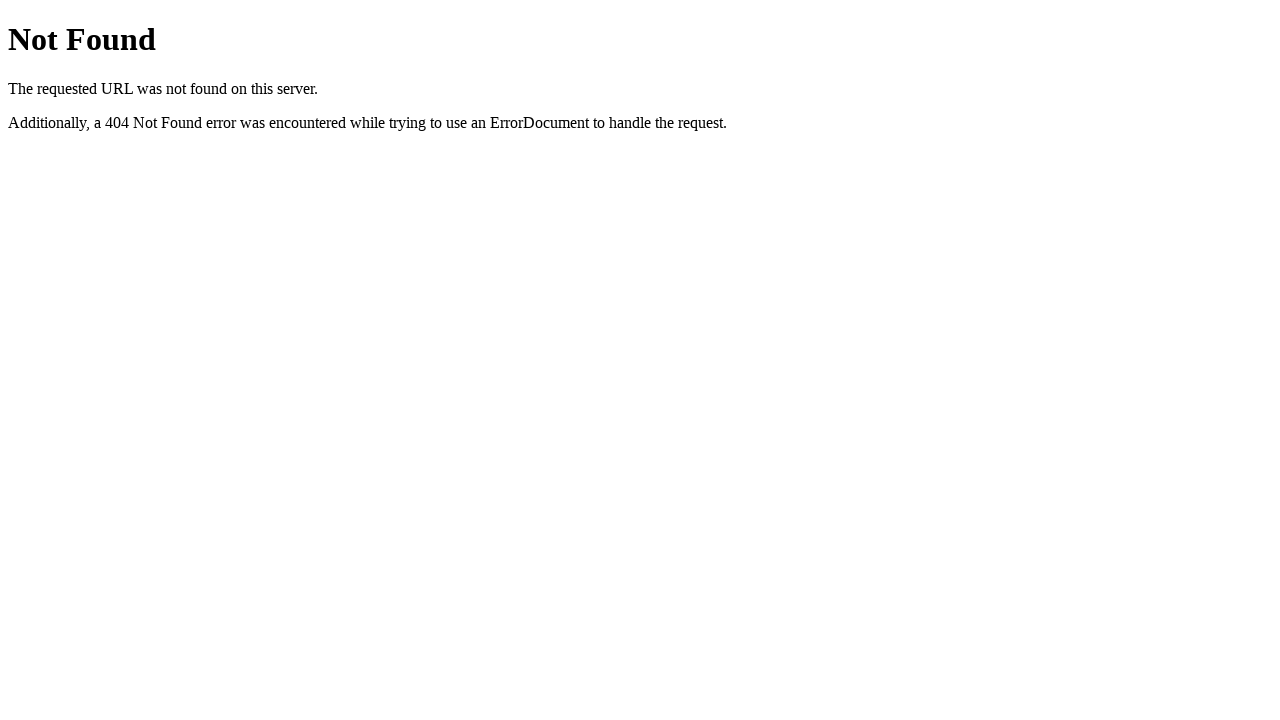

Tab 15 page body loaded successfully
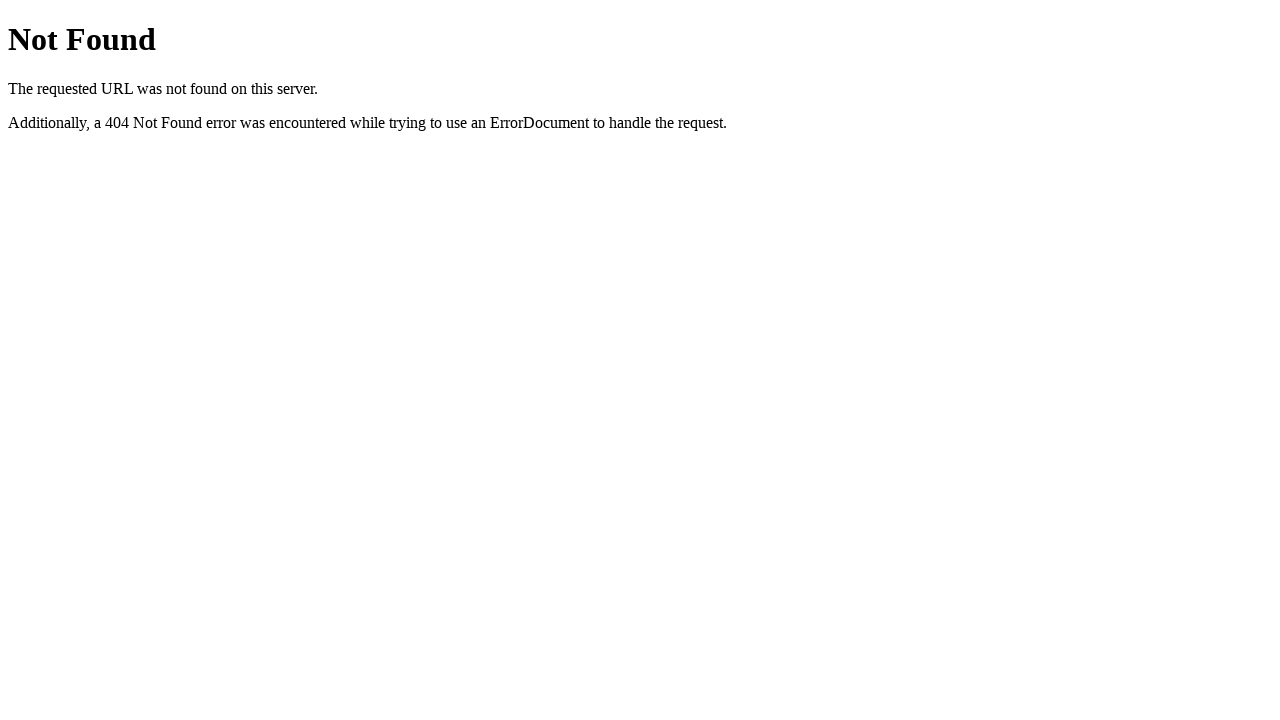

Opened new browser tab 16 of 30
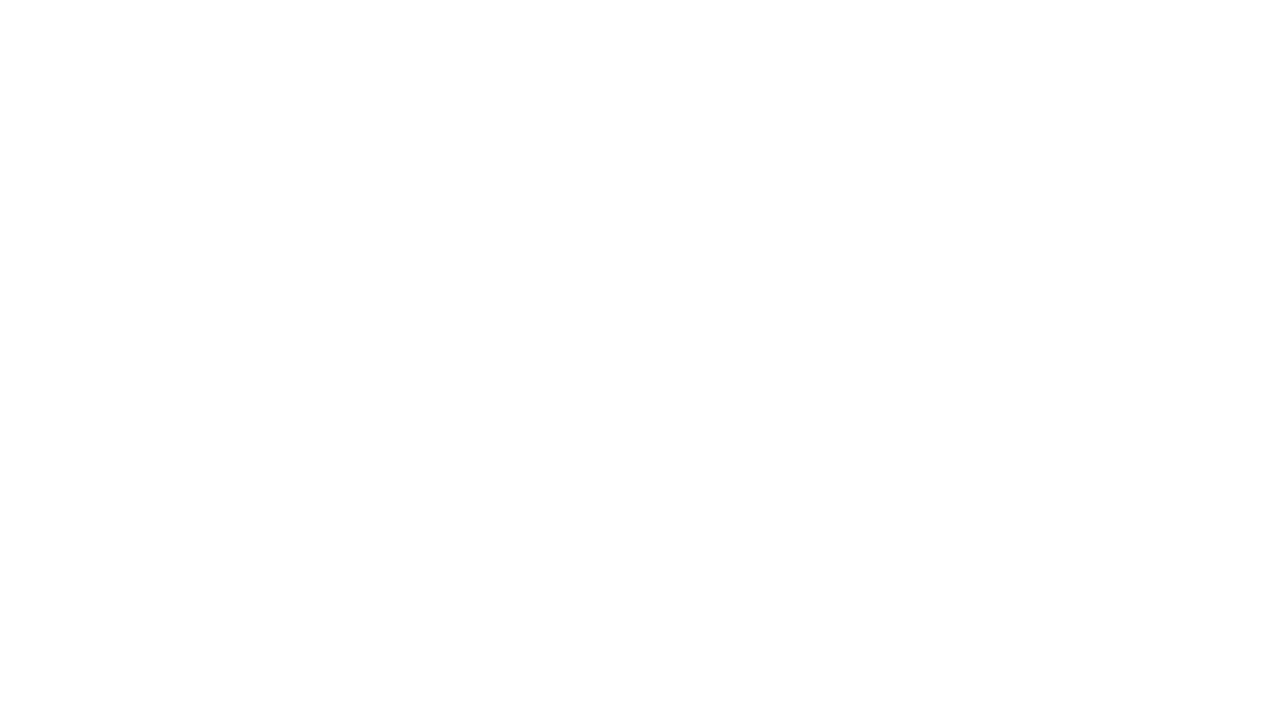

Navigated tab 16 to translation service URL
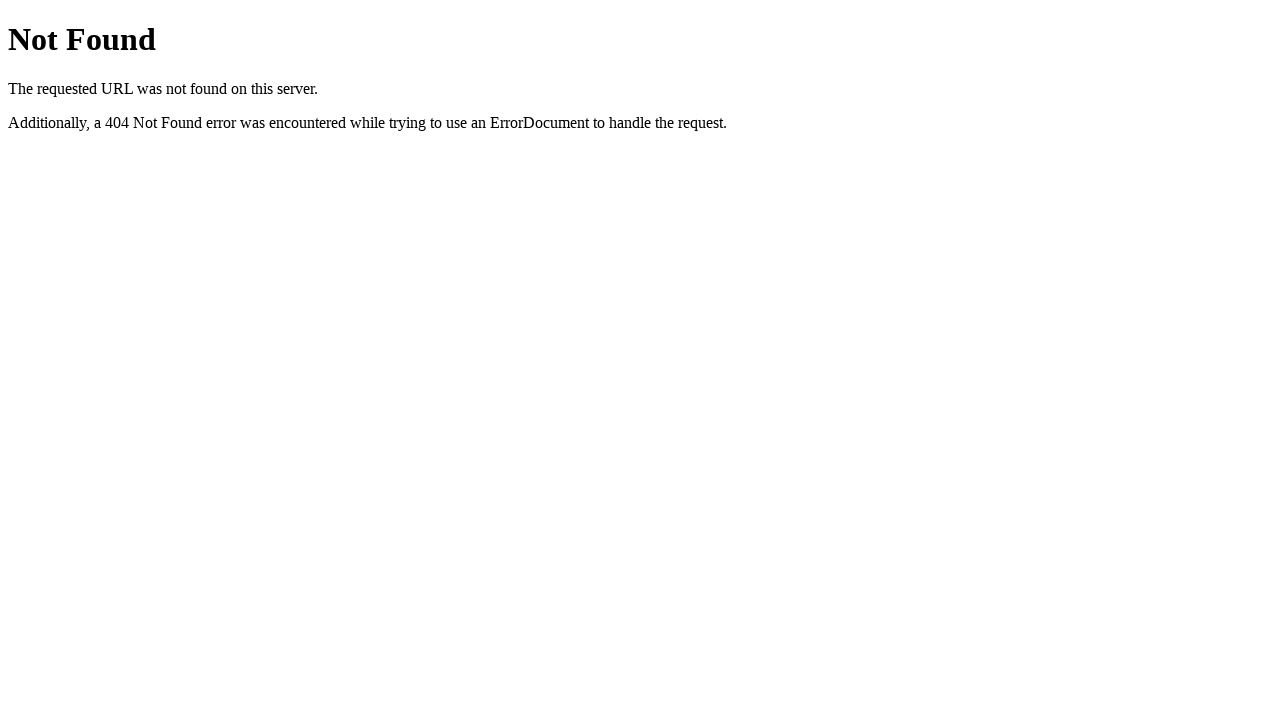

Tab 16 page body loaded successfully
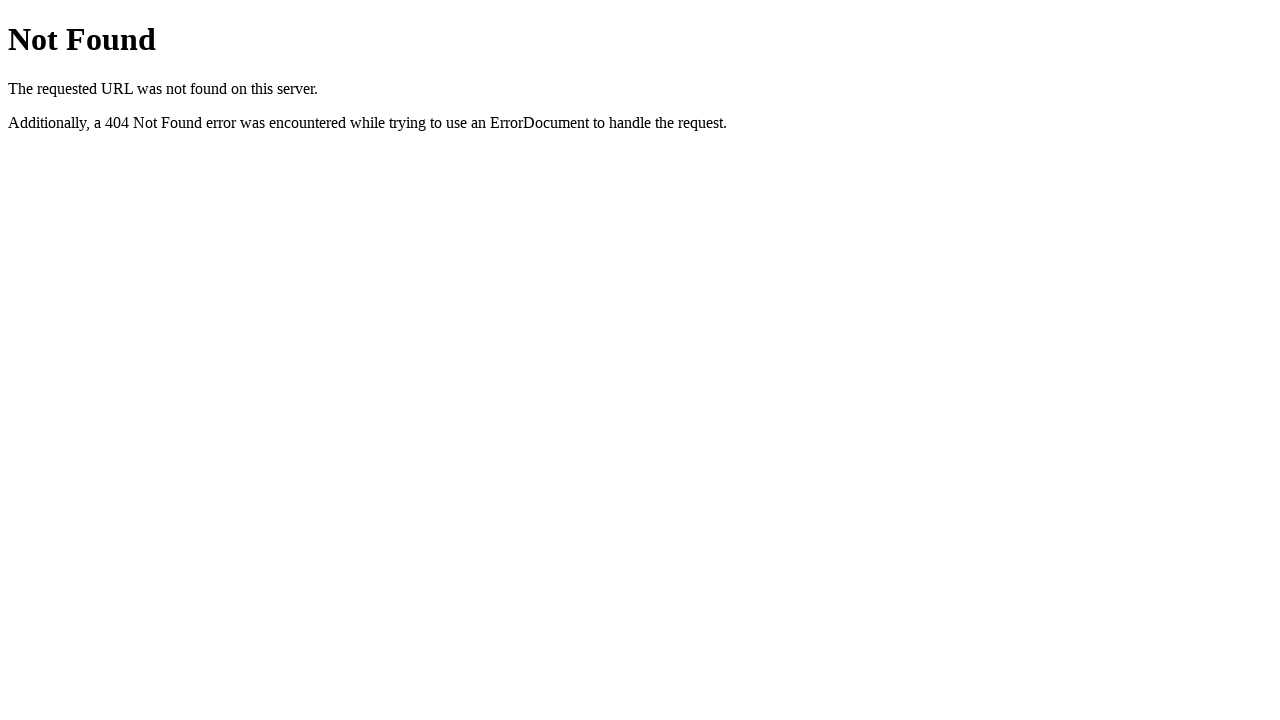

Opened new browser tab 17 of 30
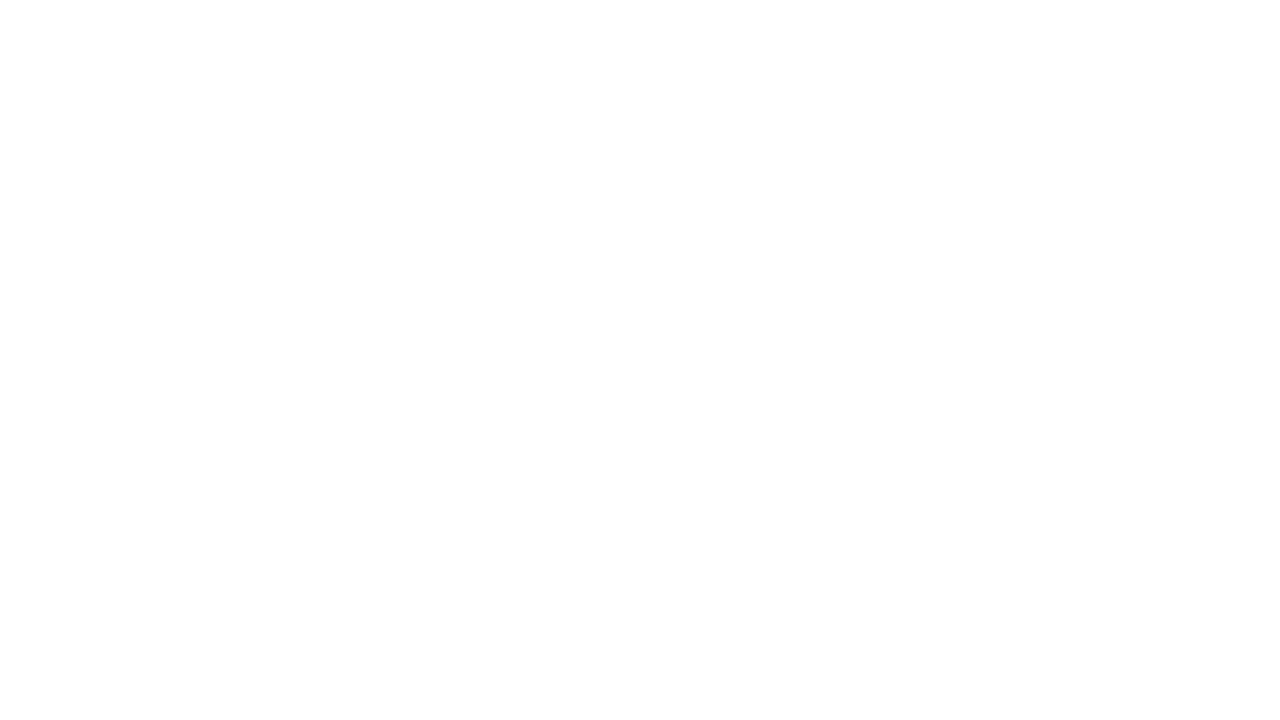

Navigated tab 17 to translation service URL
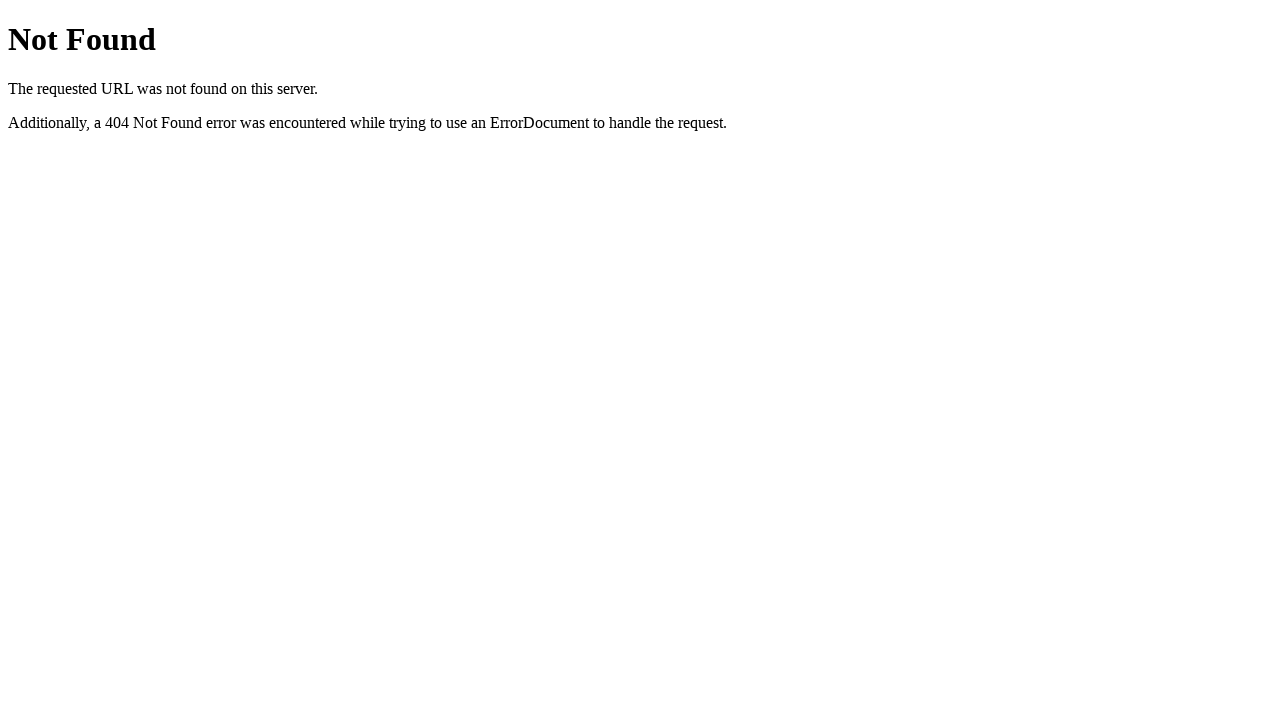

Tab 17 page body loaded successfully
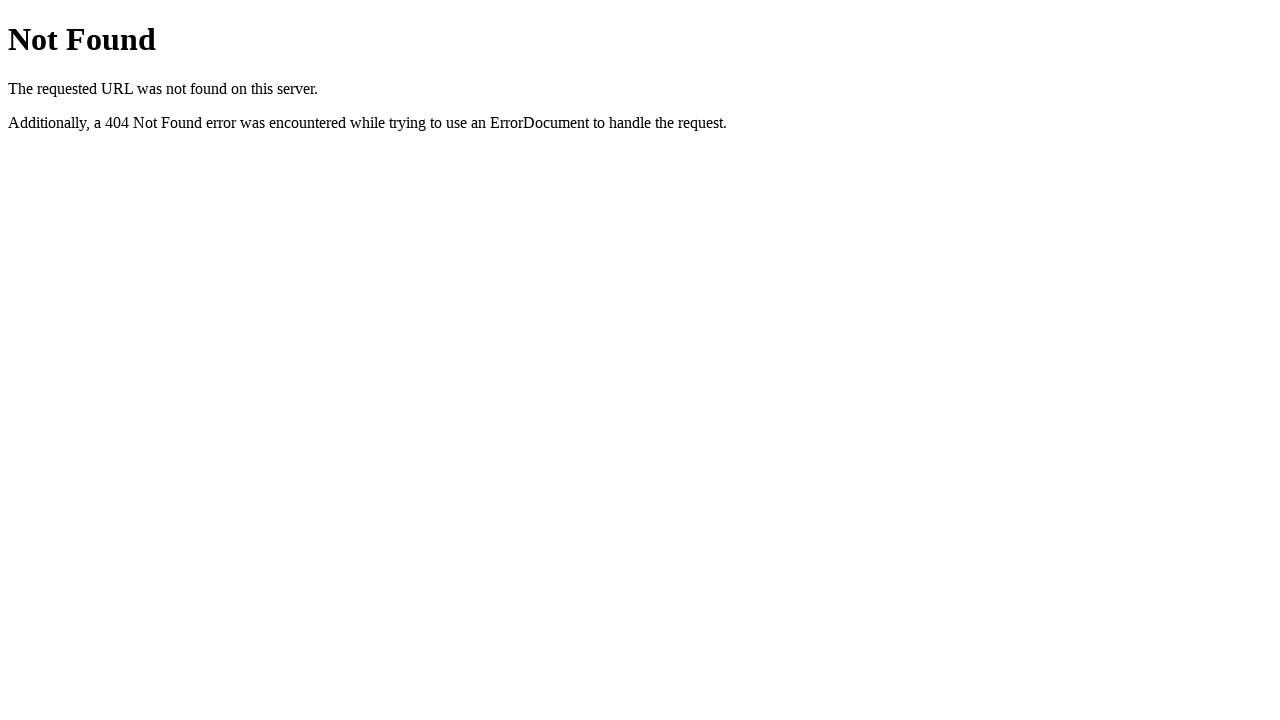

Opened new browser tab 18 of 30
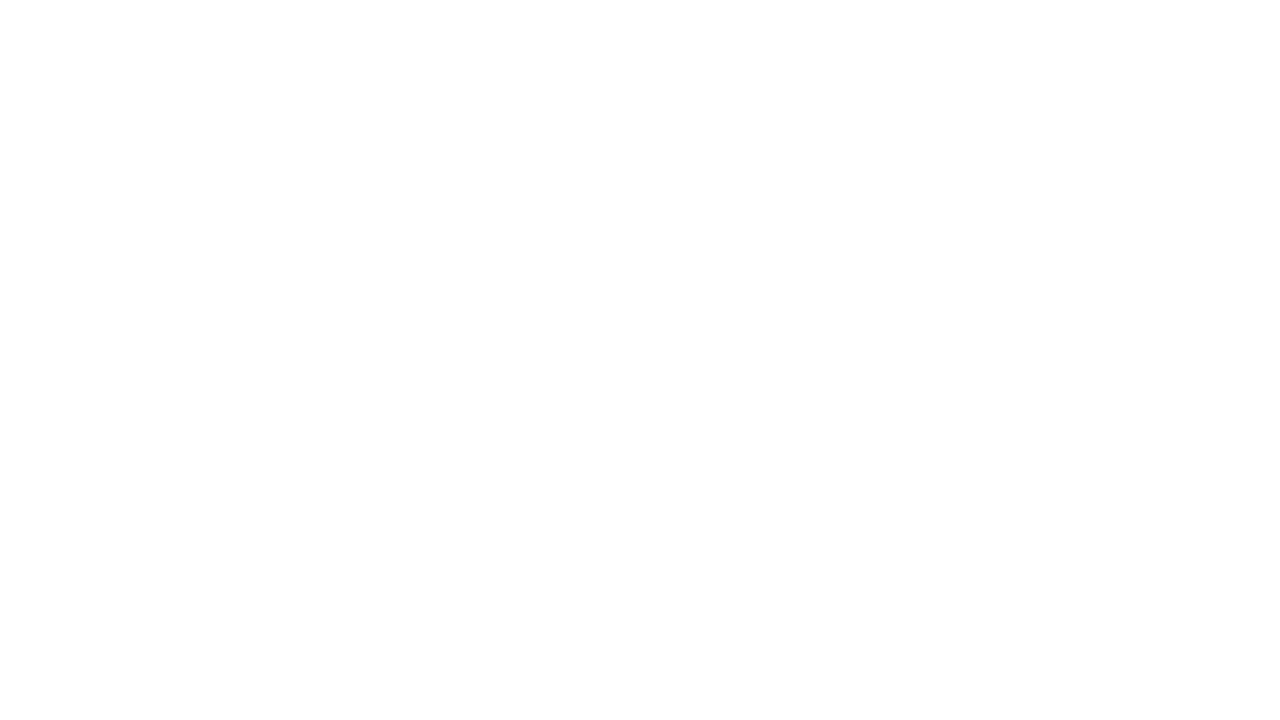

Navigated tab 18 to translation service URL
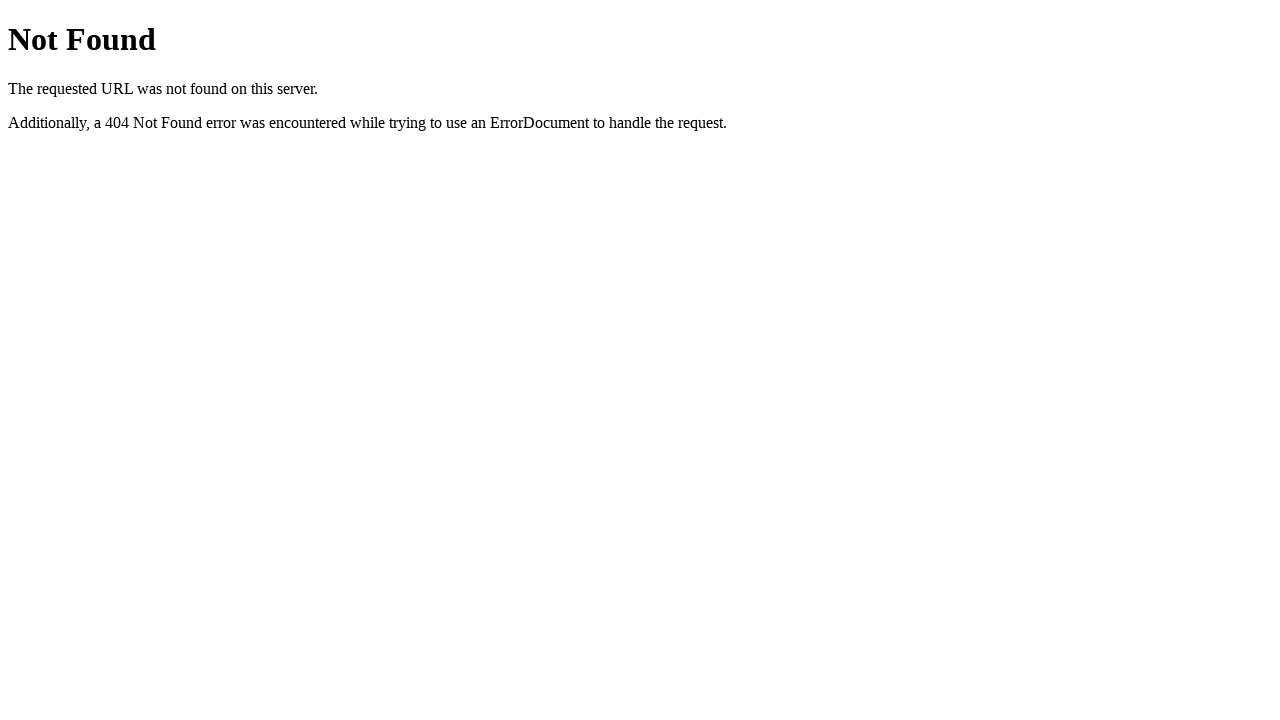

Tab 18 page body loaded successfully
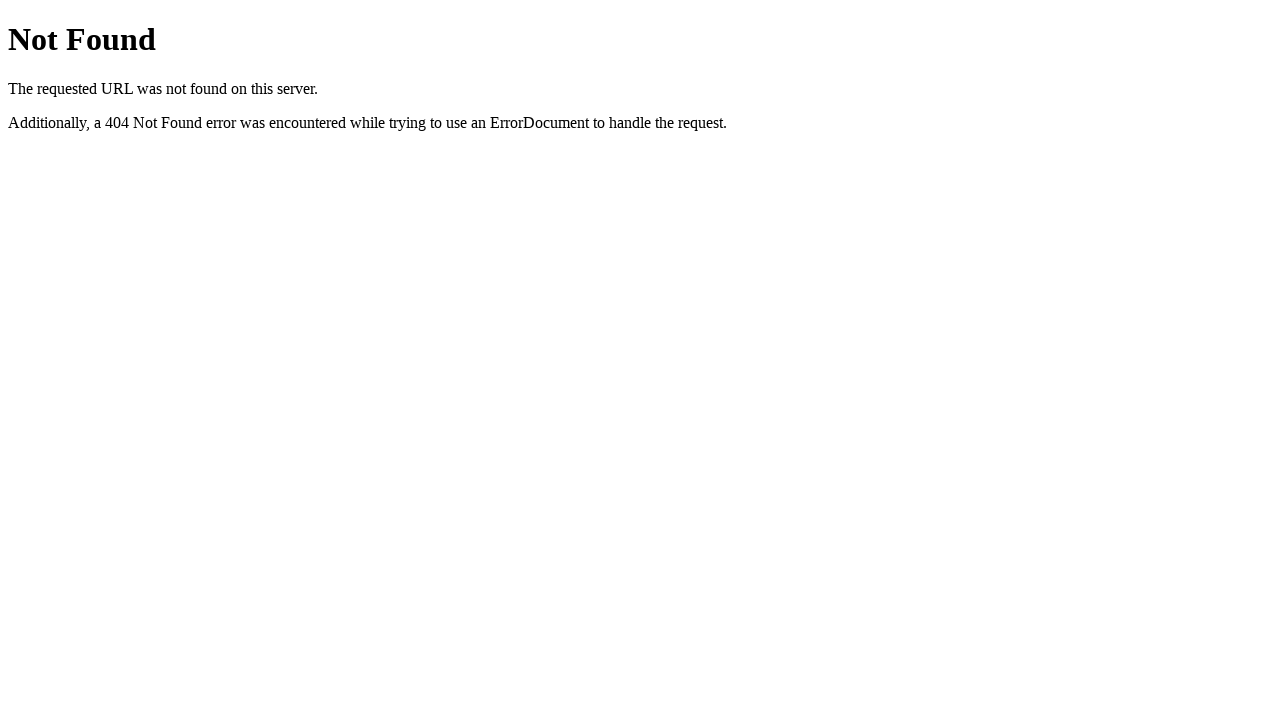

Opened new browser tab 19 of 30
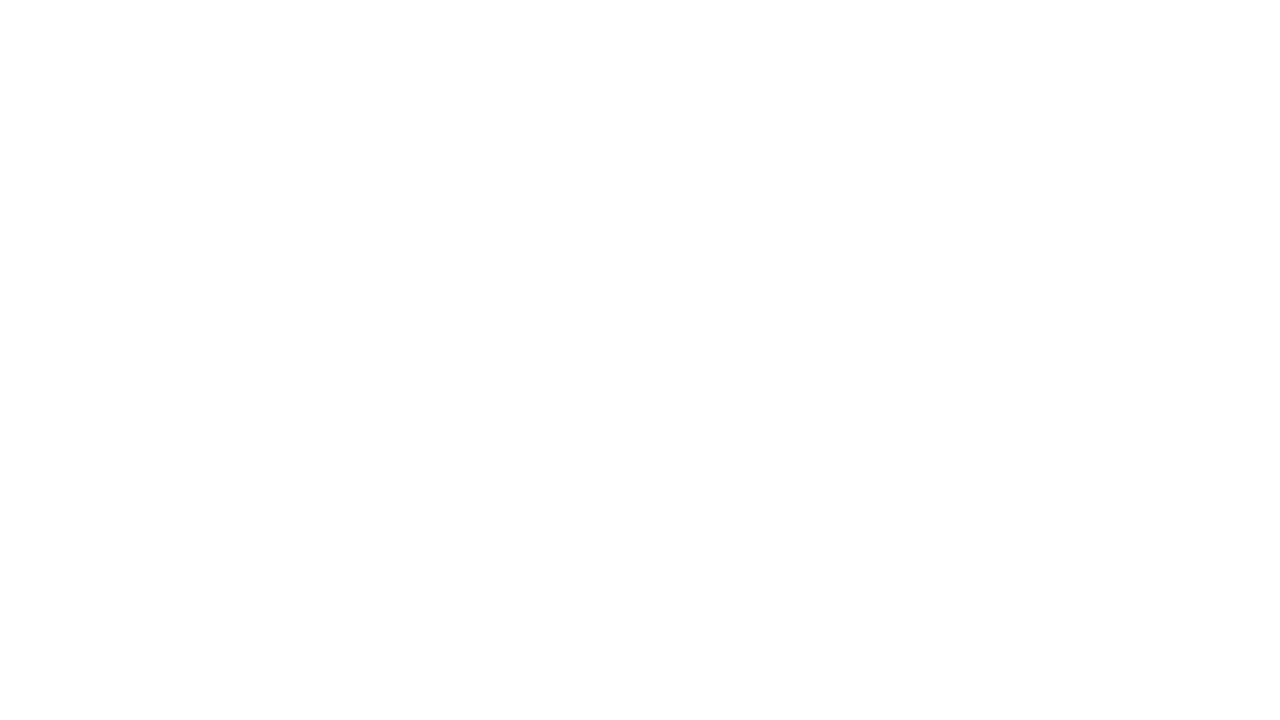

Navigated tab 19 to translation service URL
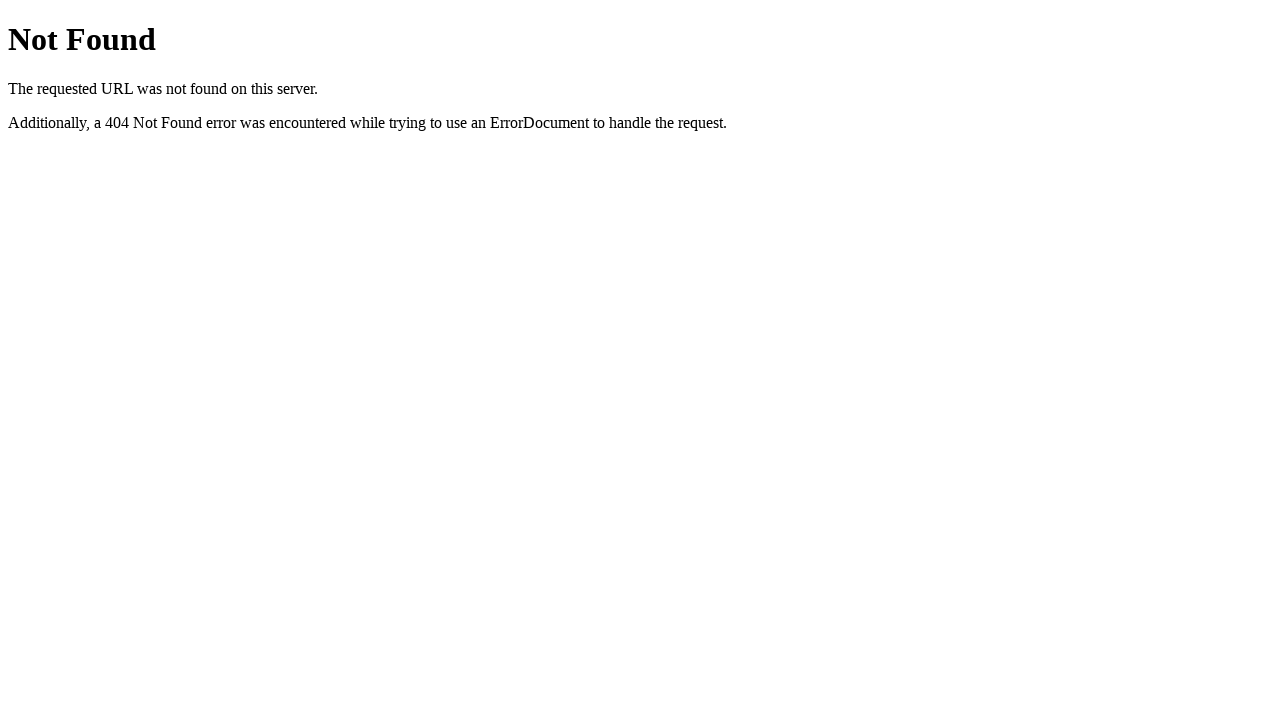

Tab 19 page body loaded successfully
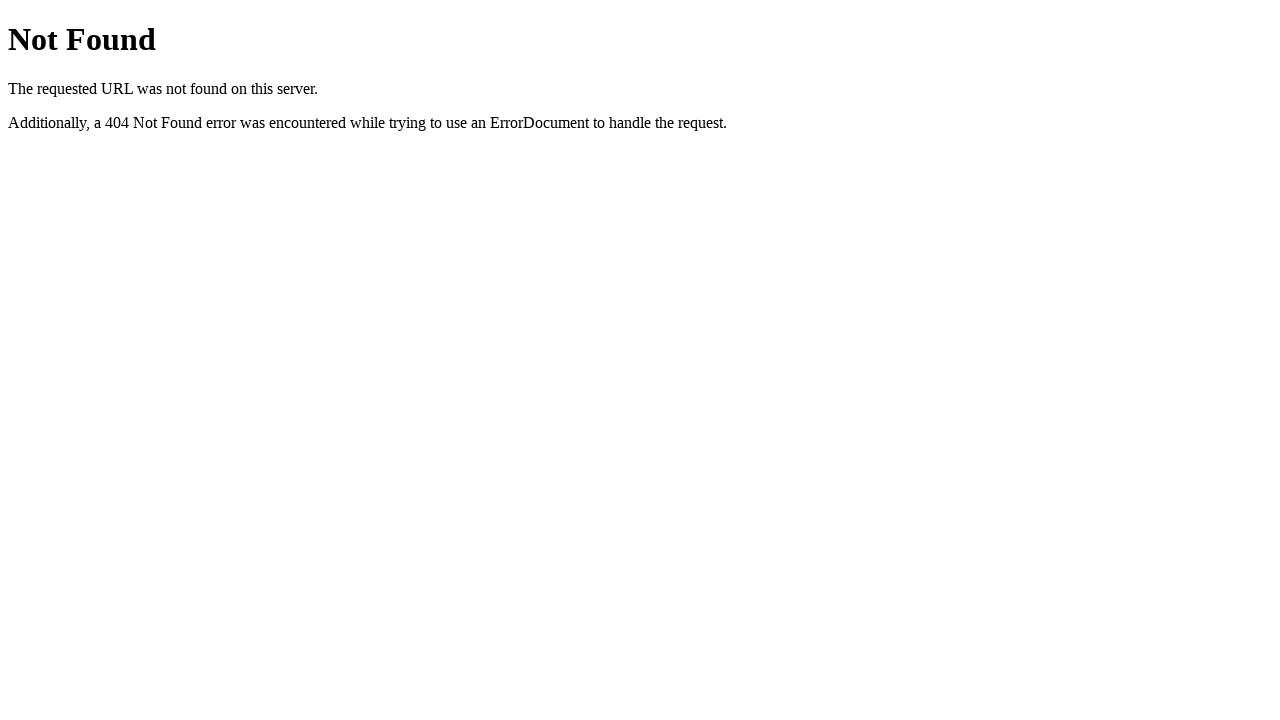

Opened new browser tab 20 of 30
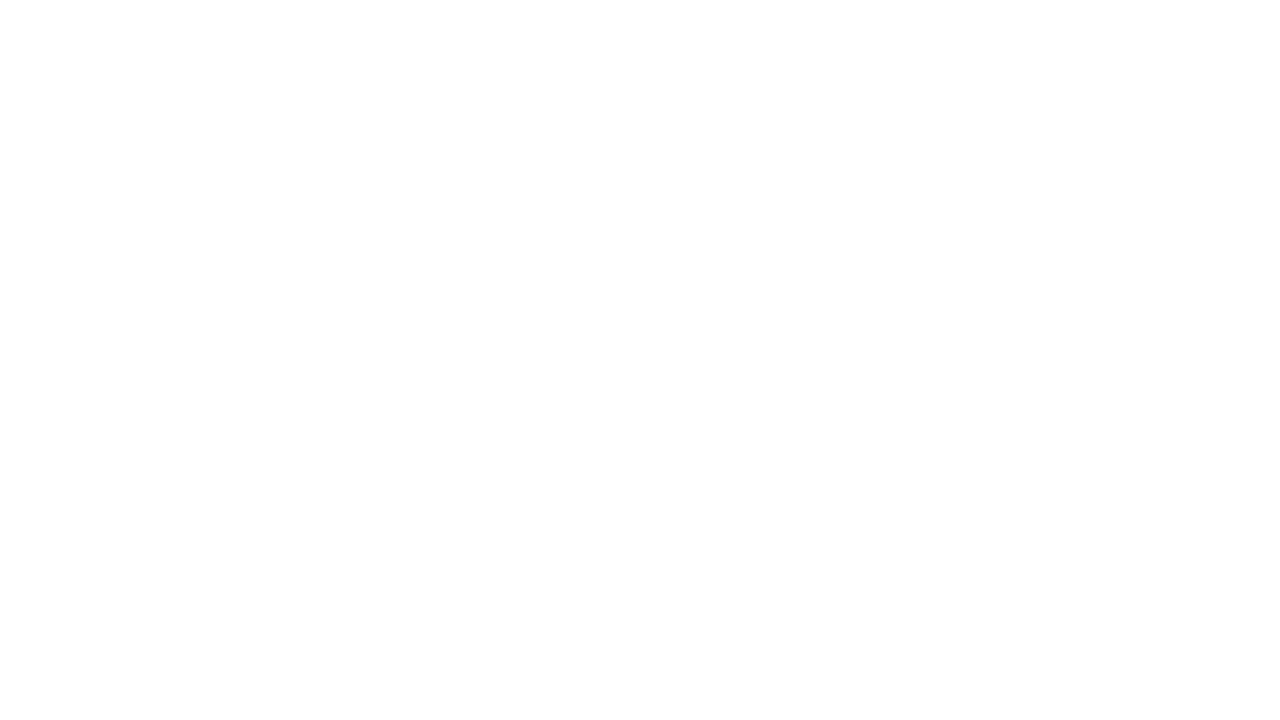

Navigated tab 20 to translation service URL
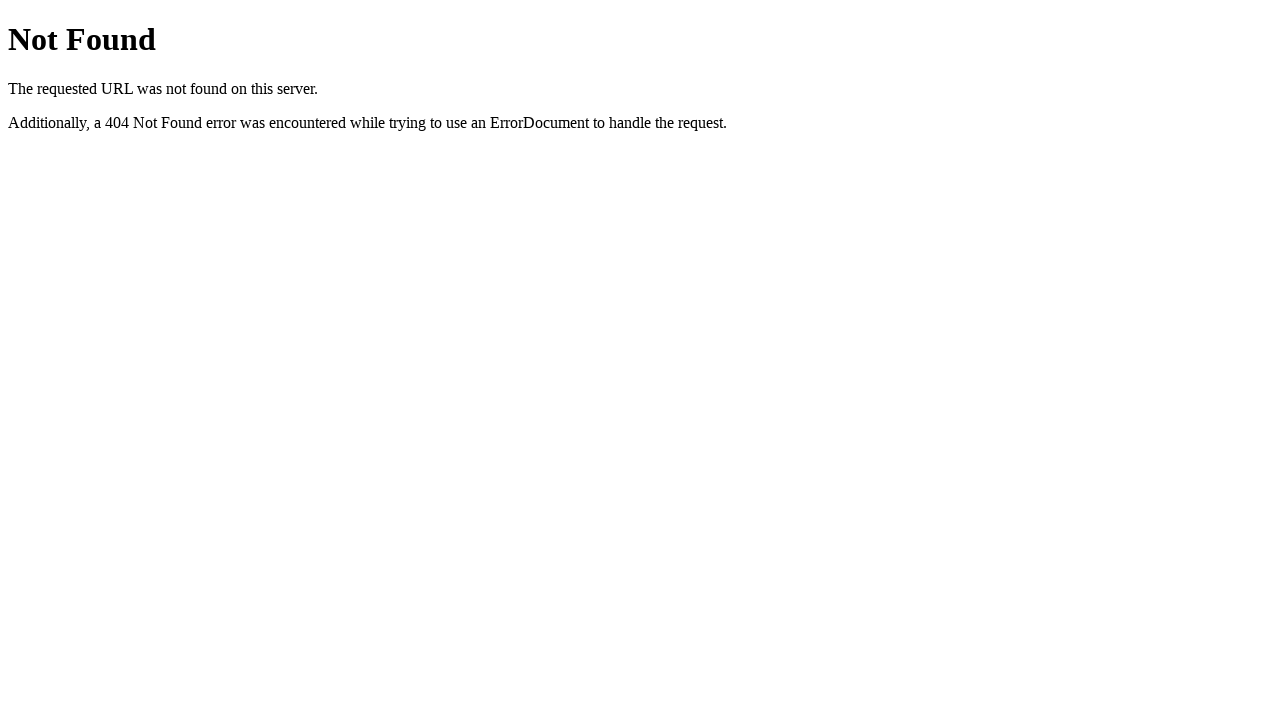

Tab 20 page body loaded successfully
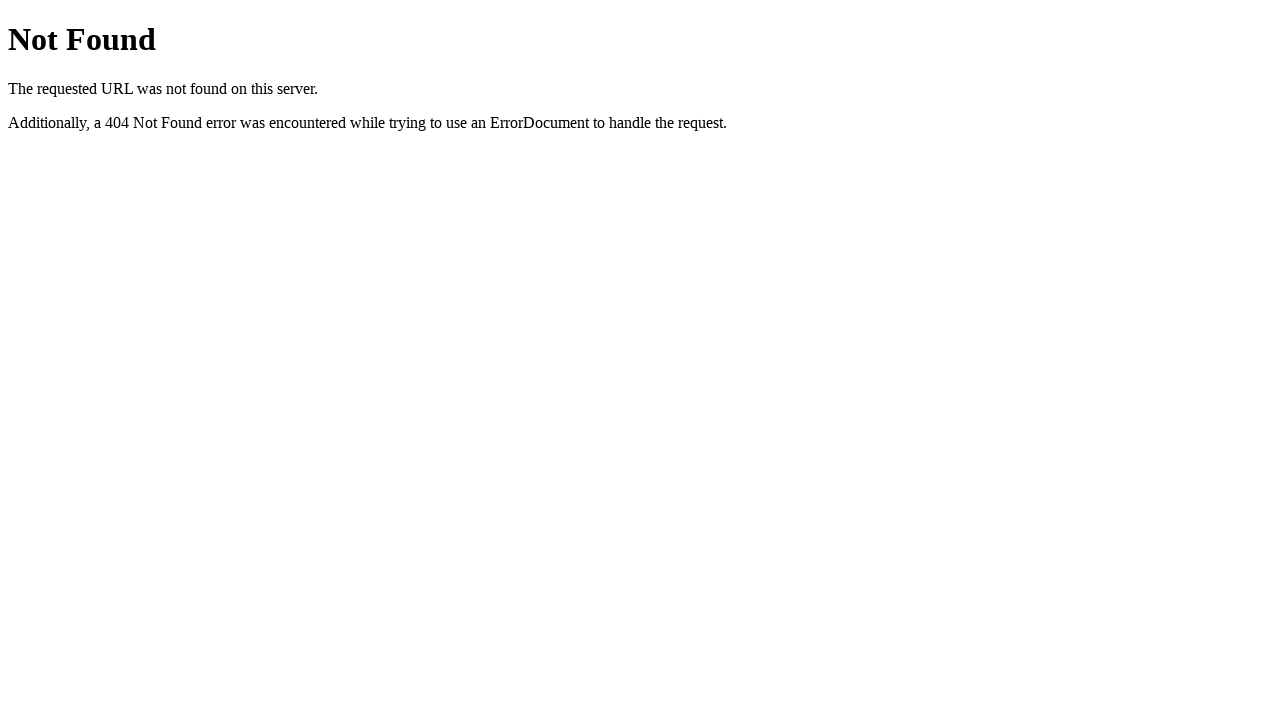

Opened new browser tab 21 of 30
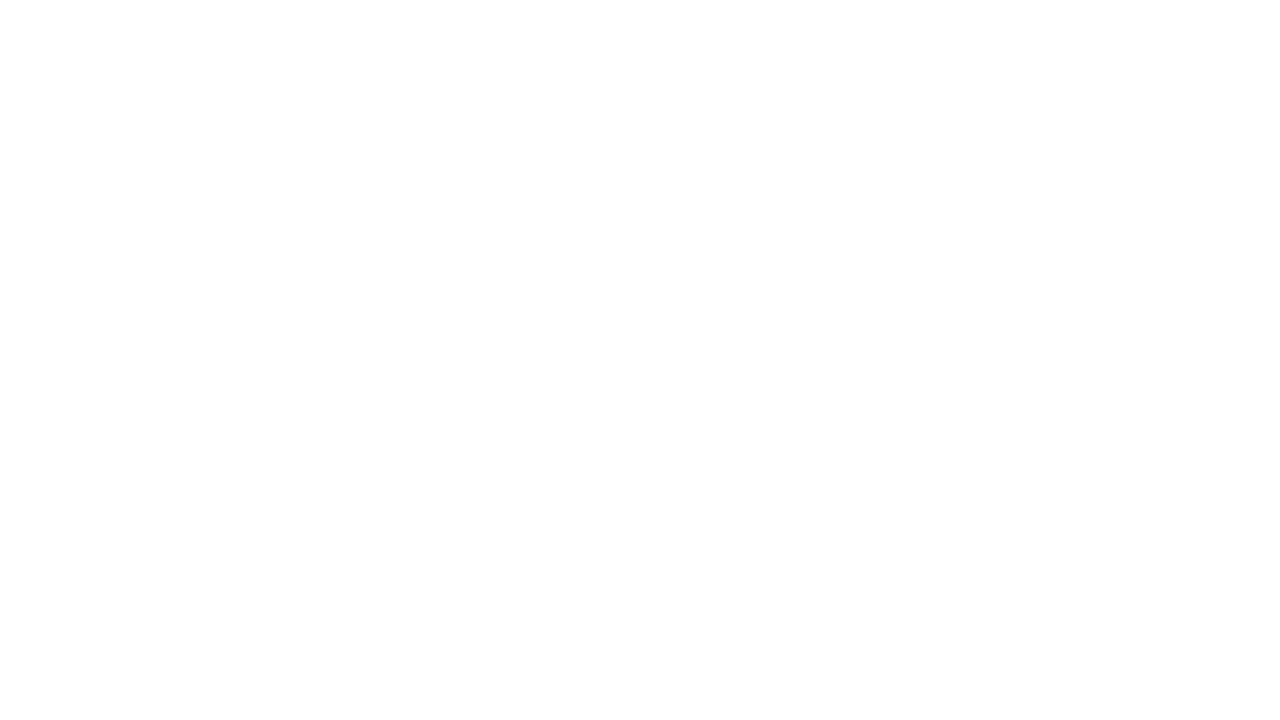

Navigated tab 21 to translation service URL
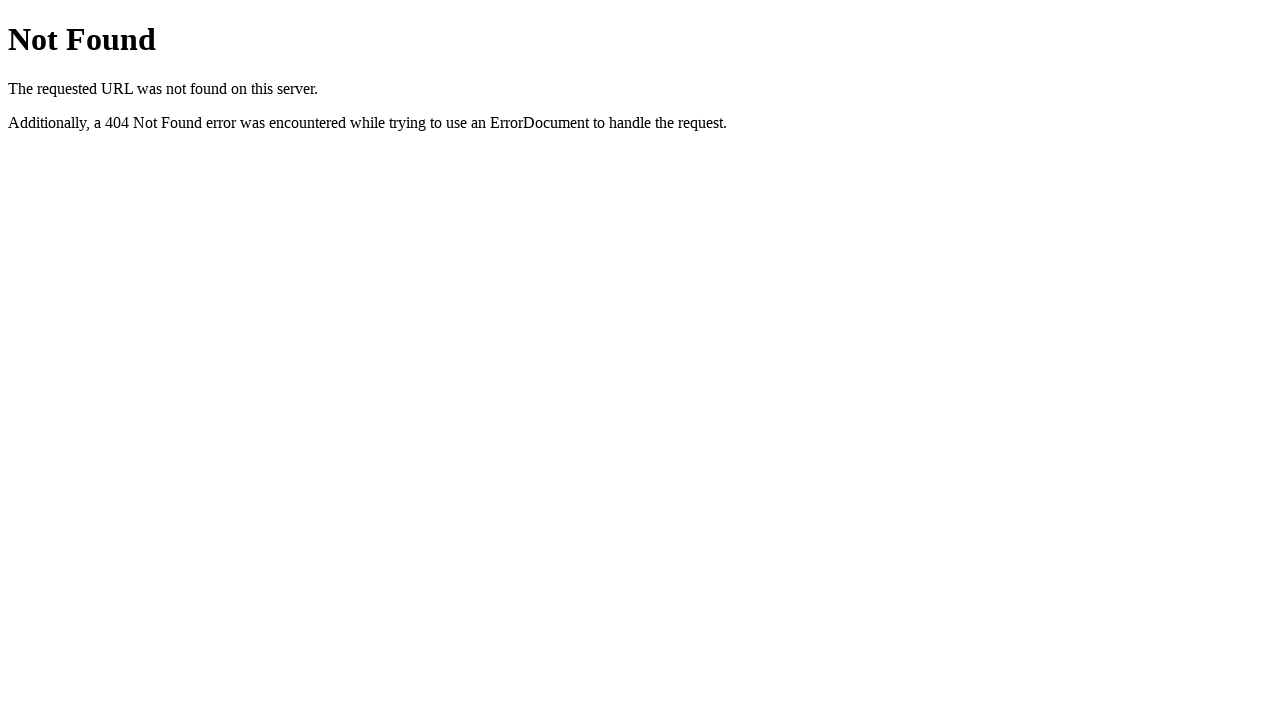

Tab 21 page body loaded successfully
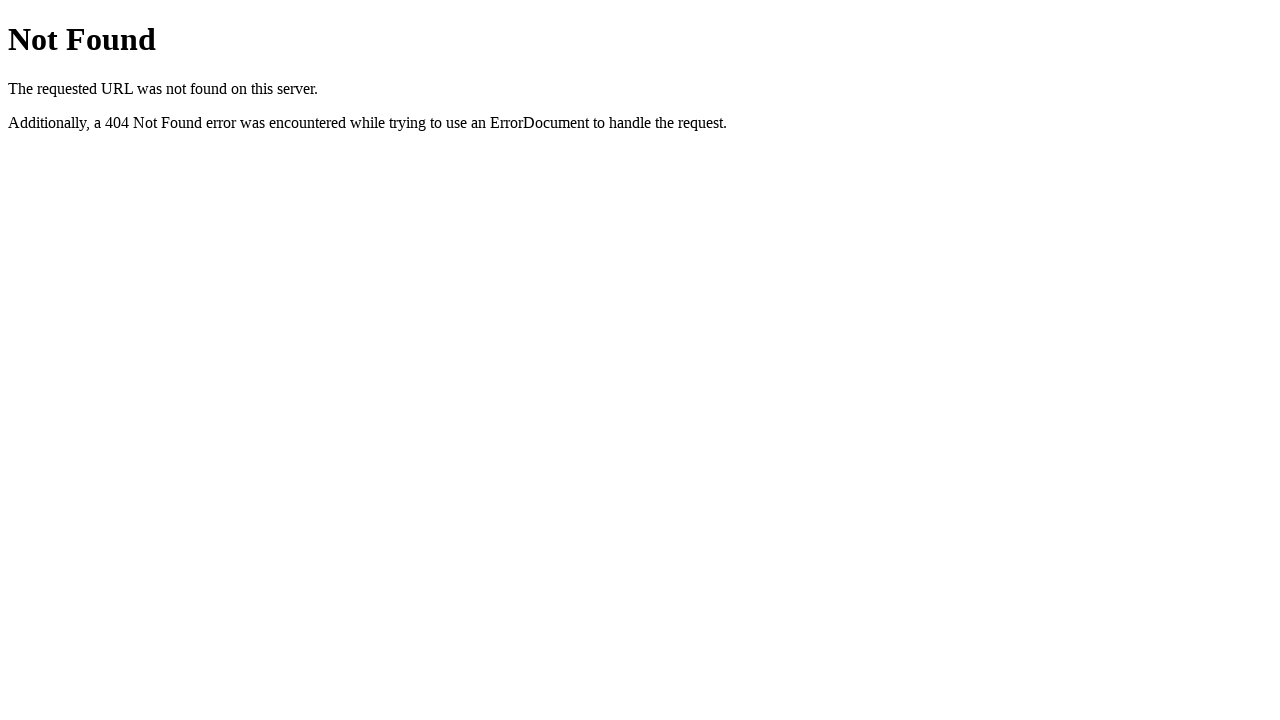

Opened new browser tab 22 of 30
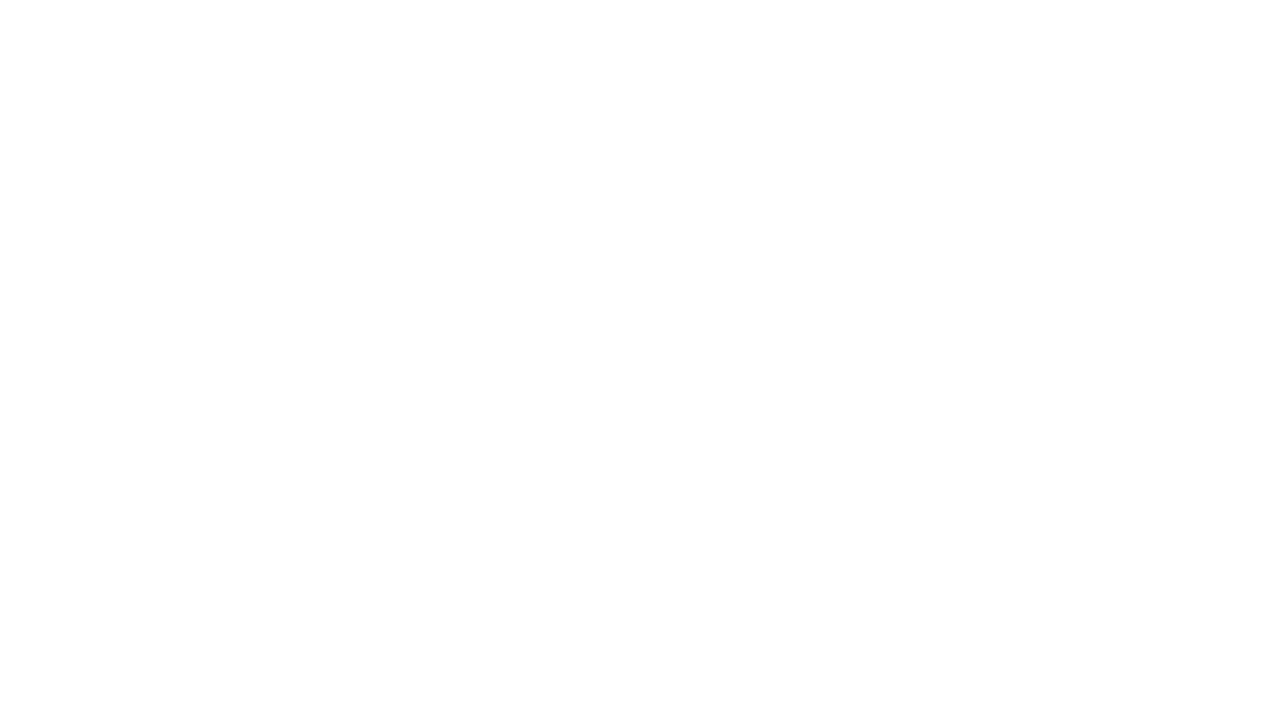

Navigated tab 22 to translation service URL
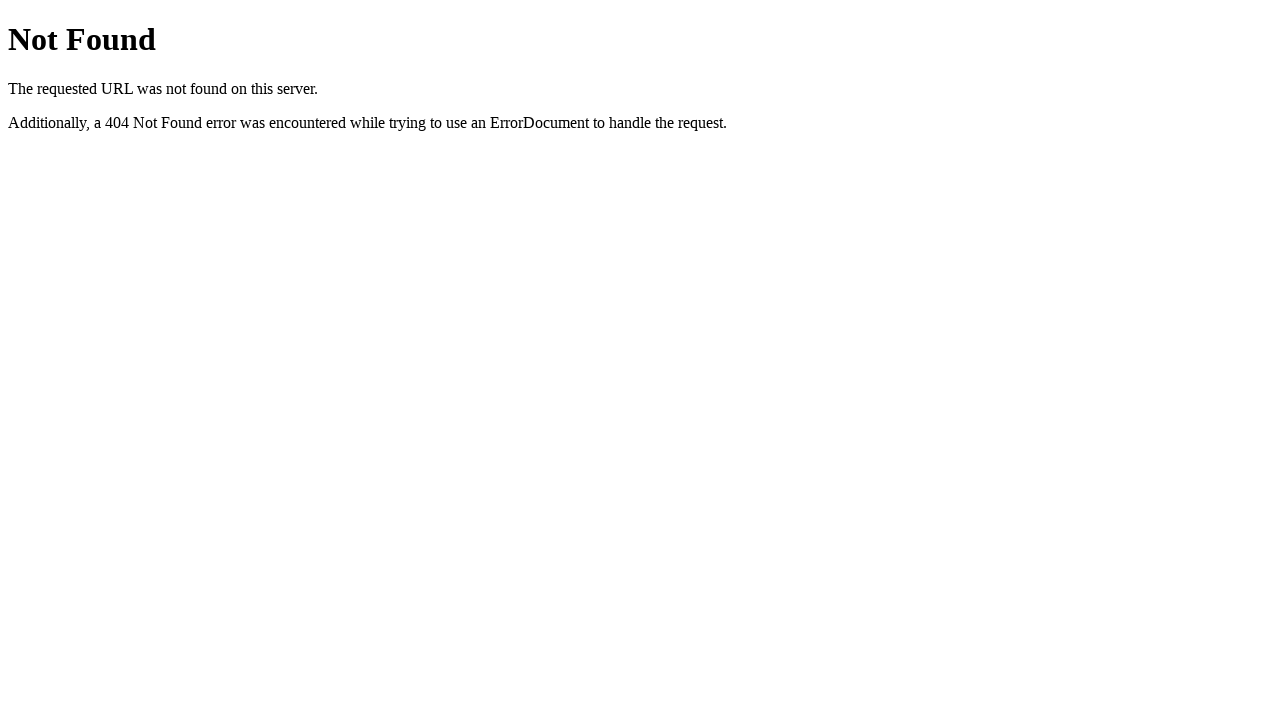

Tab 22 page body loaded successfully
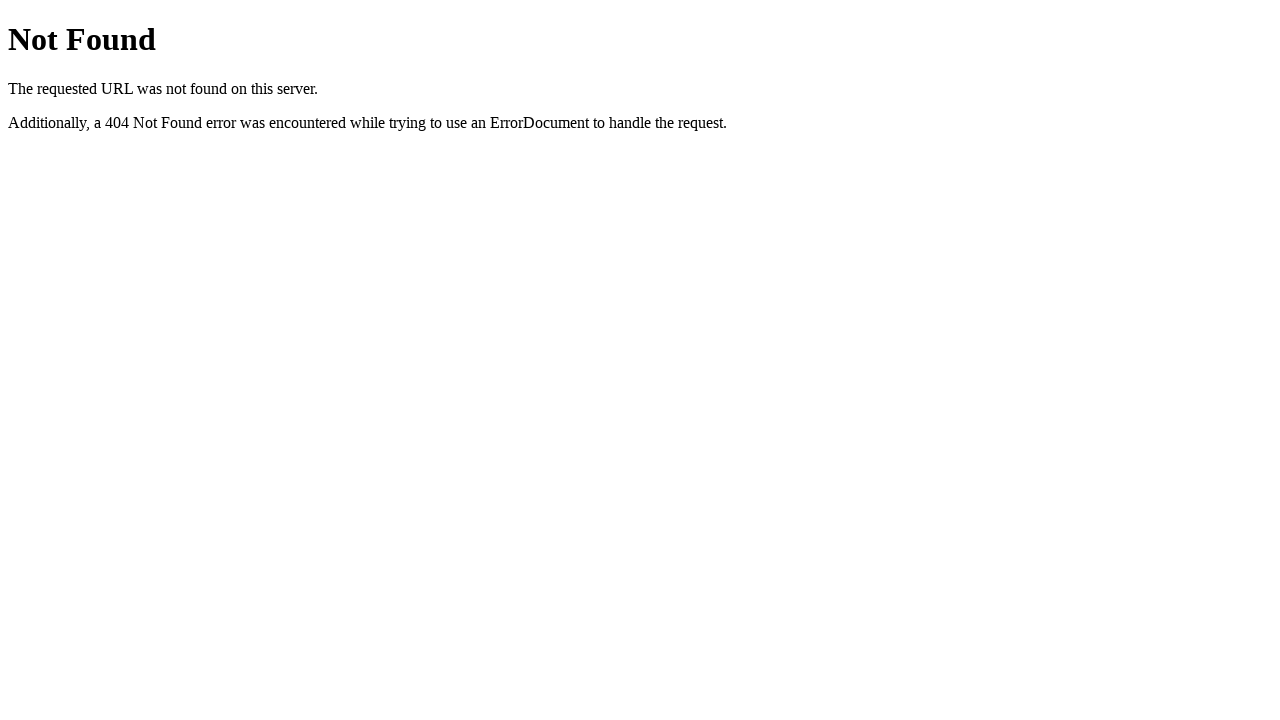

Opened new browser tab 23 of 30
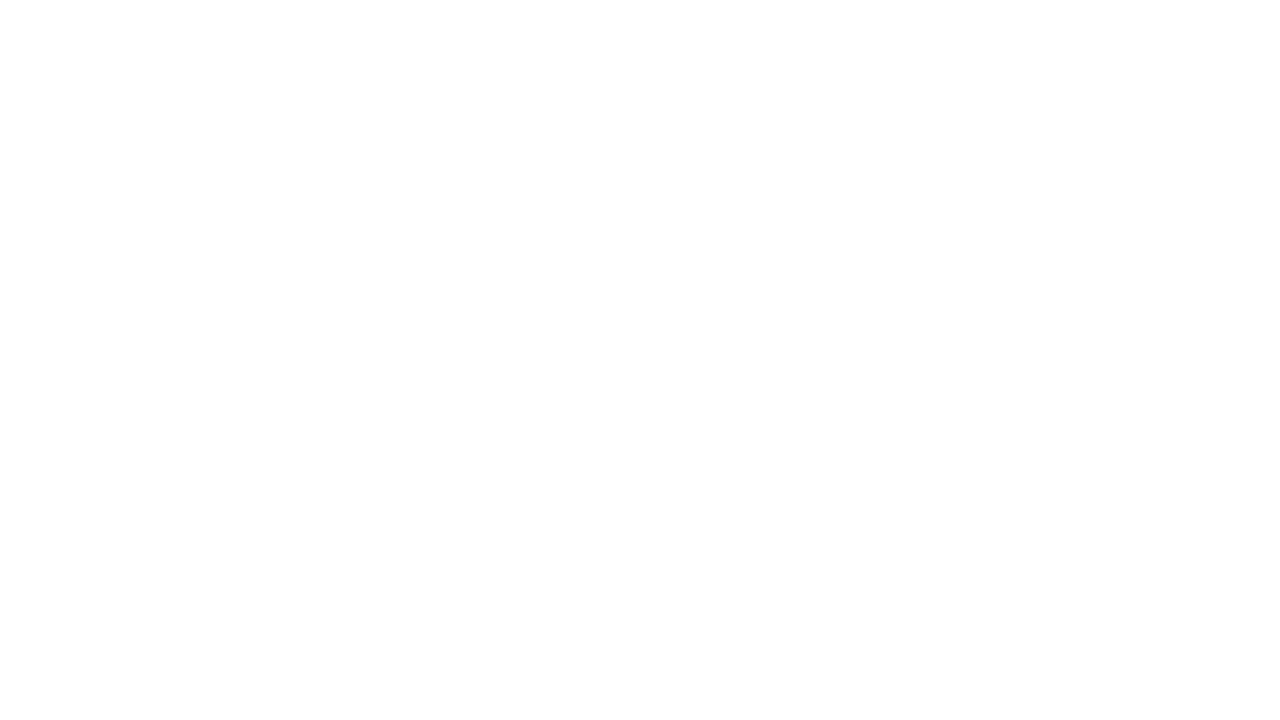

Navigated tab 23 to translation service URL
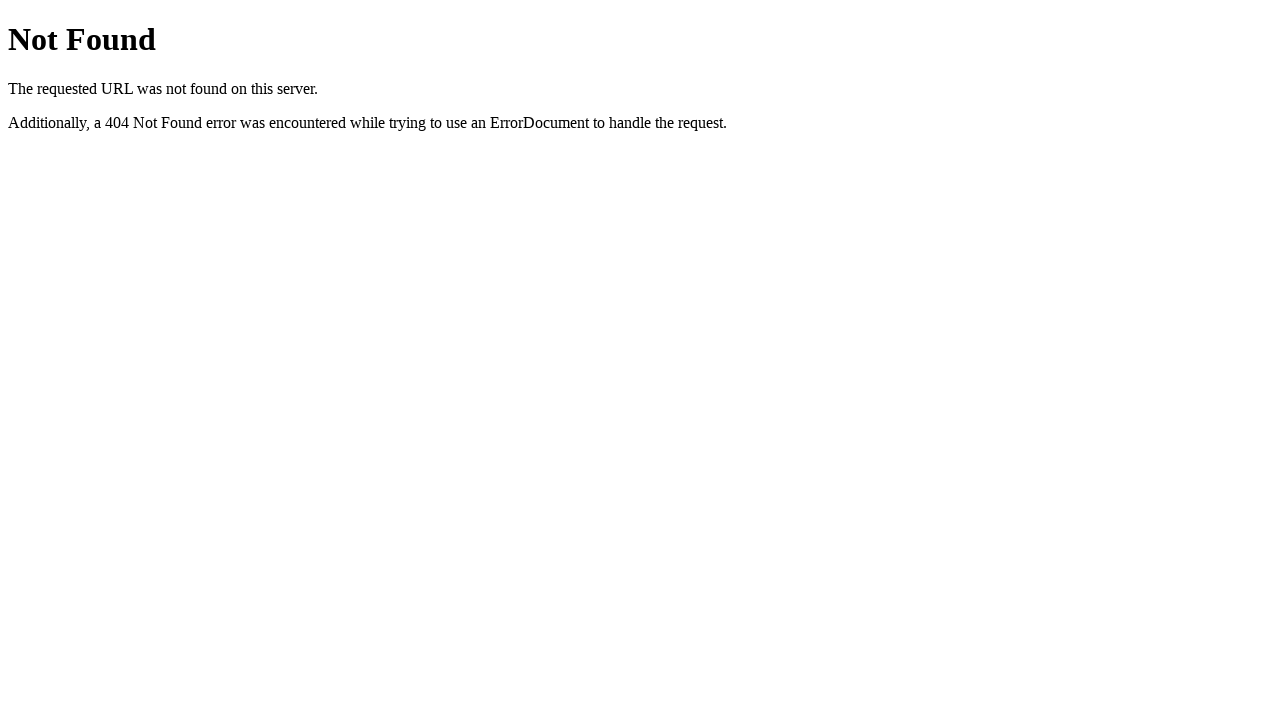

Tab 23 page body loaded successfully
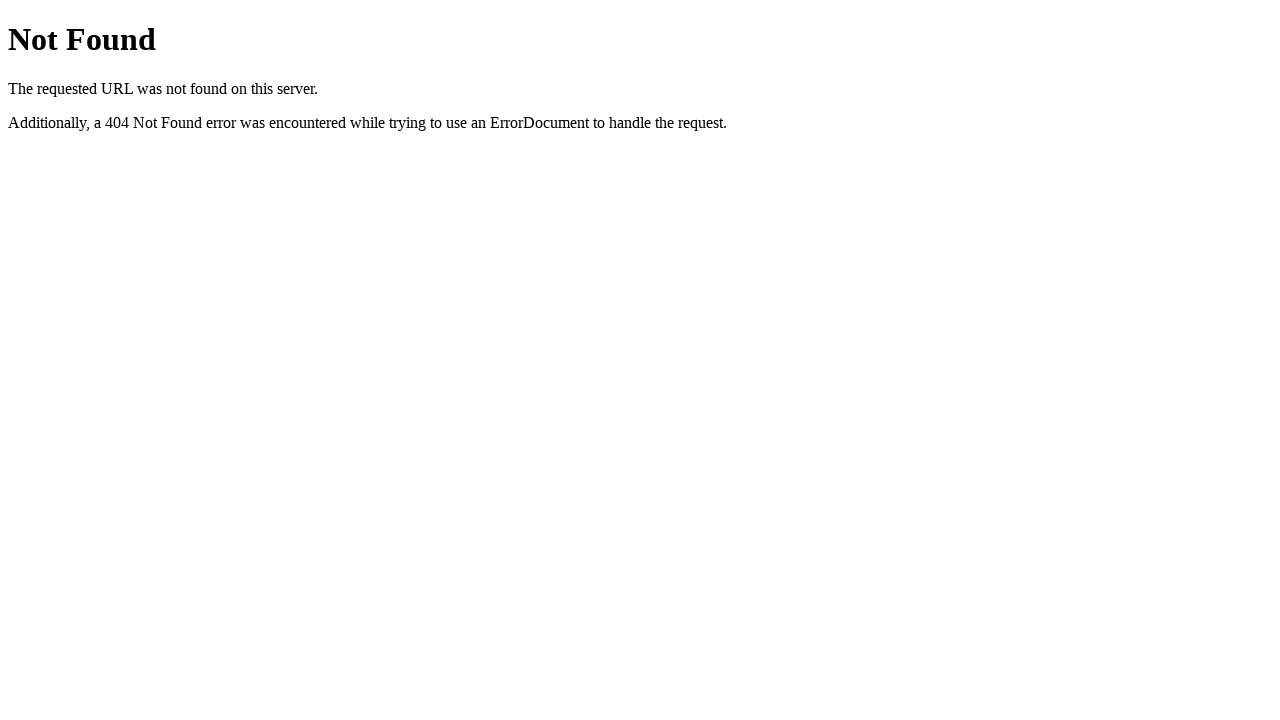

Opened new browser tab 24 of 30
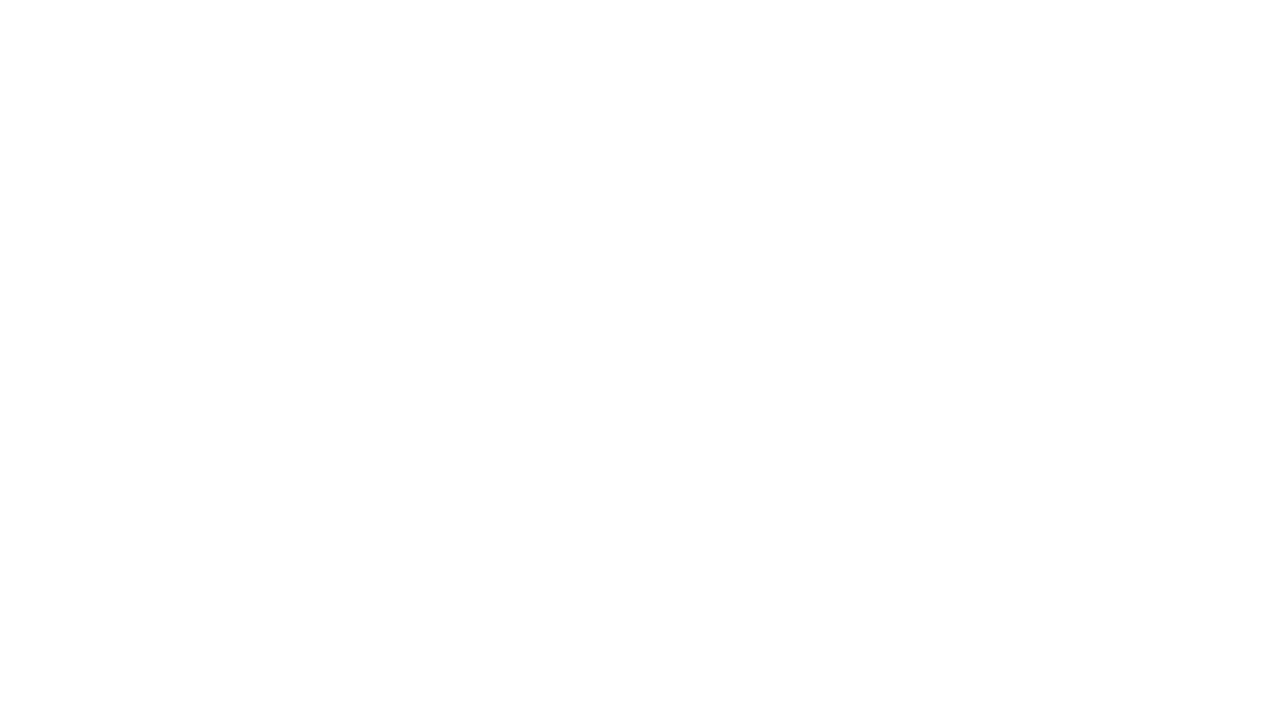

Navigated tab 24 to translation service URL
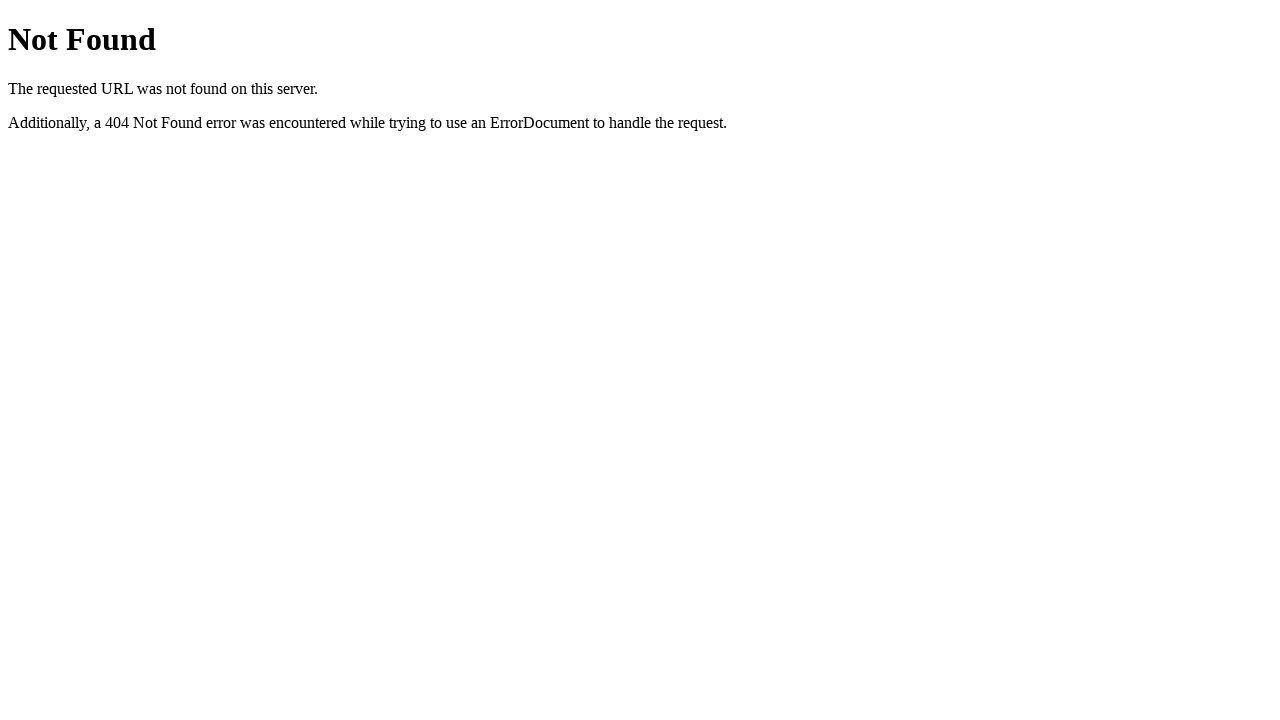

Tab 24 page body loaded successfully
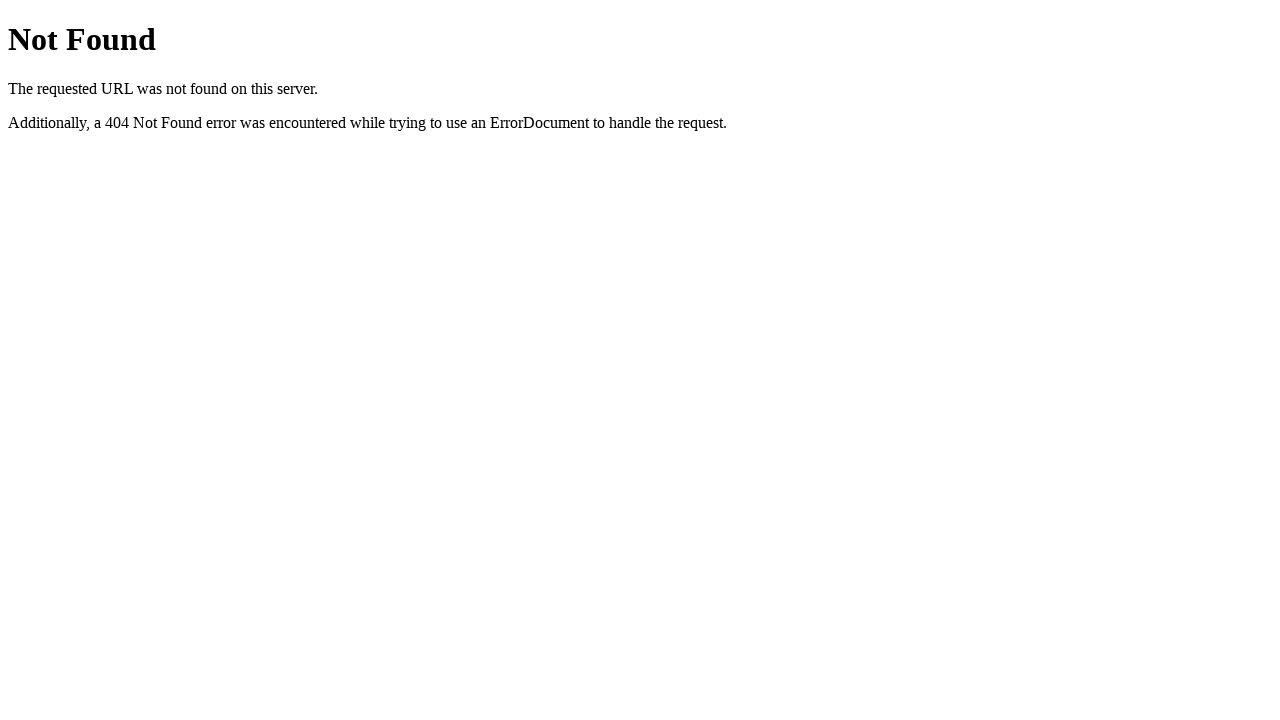

Opened new browser tab 25 of 30
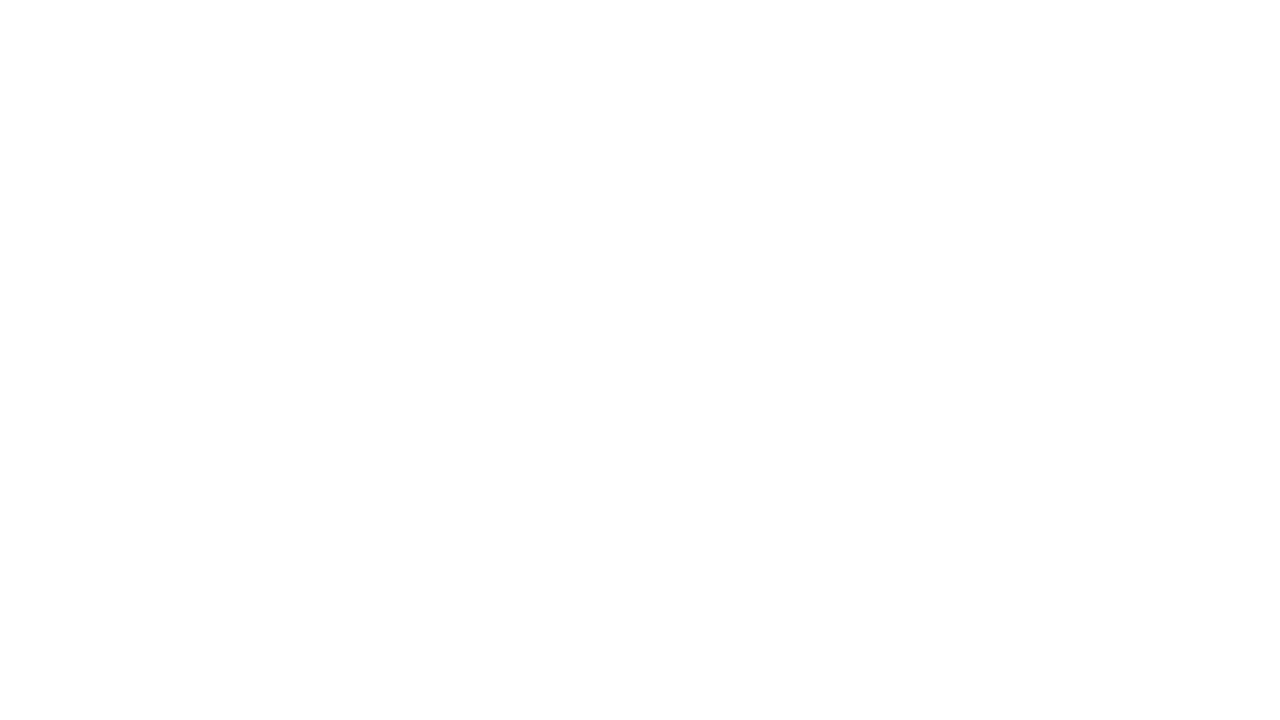

Navigated tab 25 to translation service URL
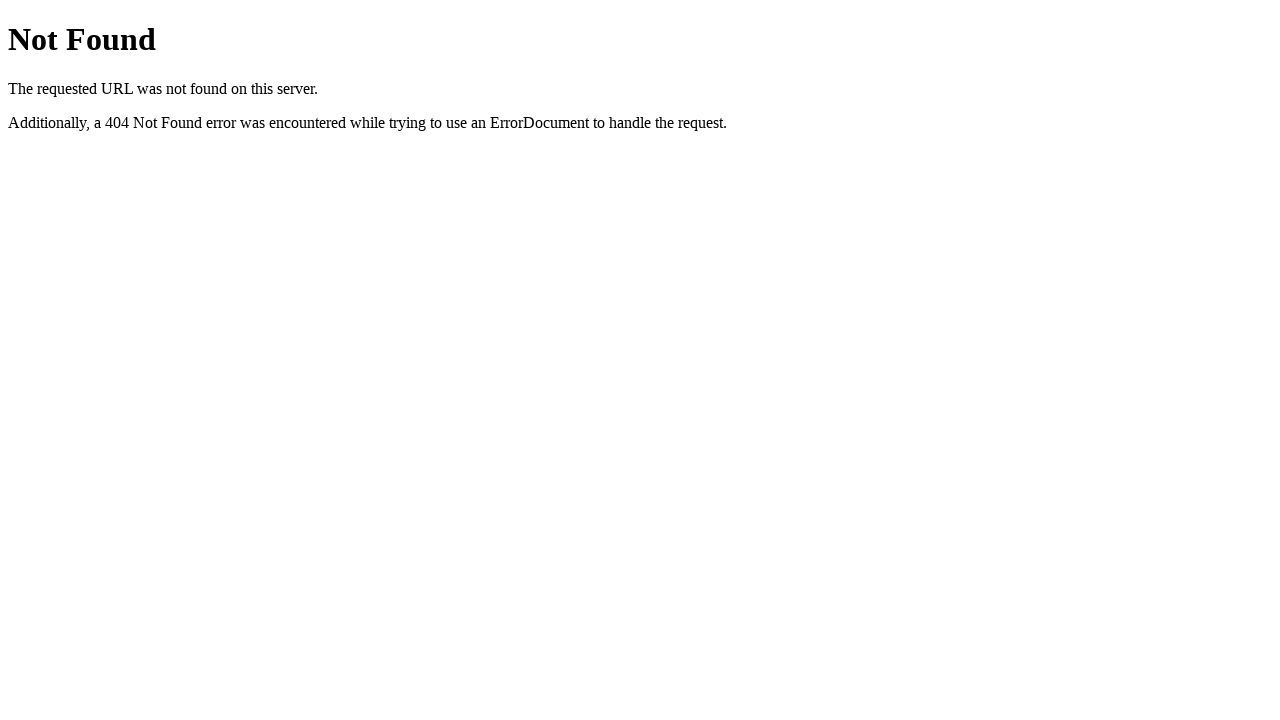

Tab 25 page body loaded successfully
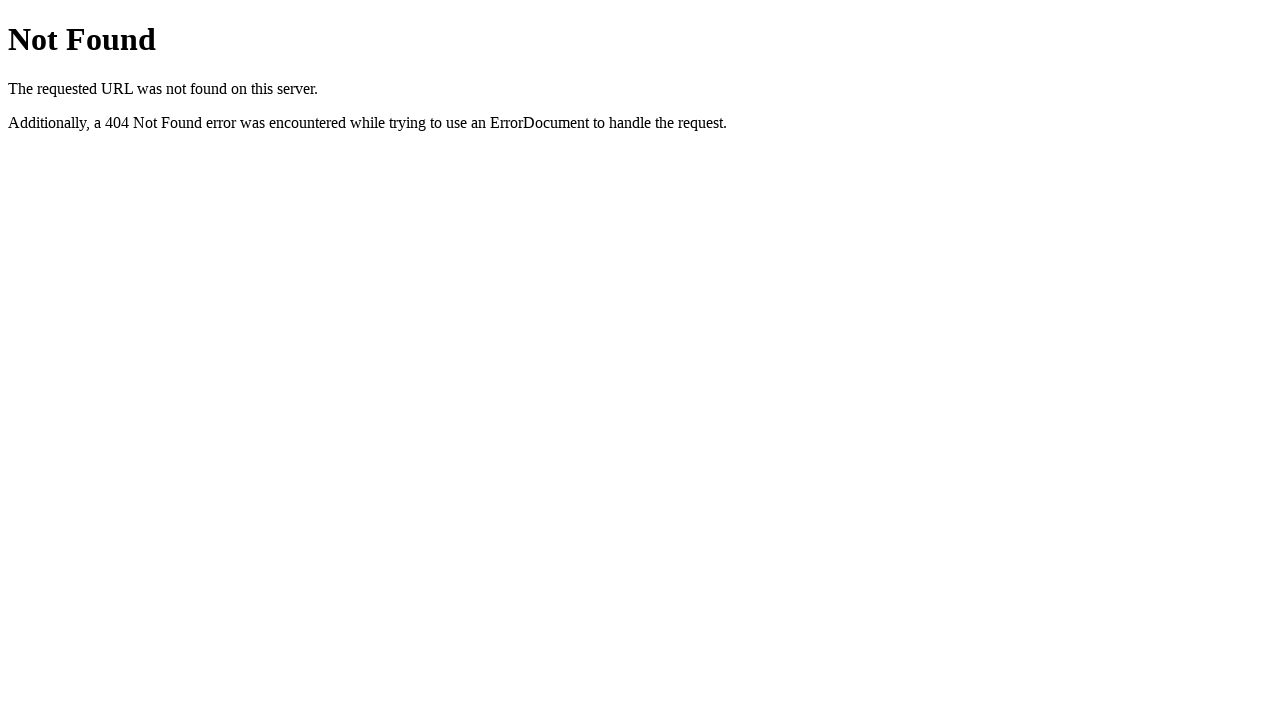

Opened new browser tab 26 of 30
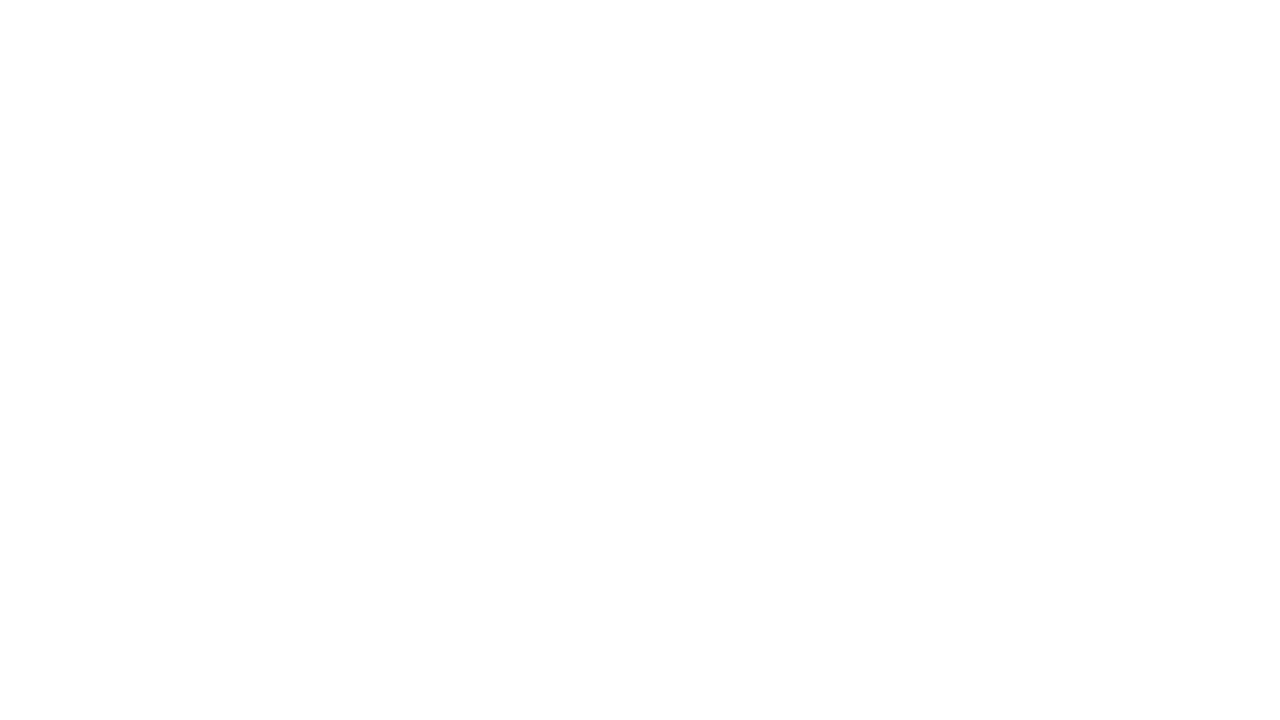

Navigated tab 26 to translation service URL
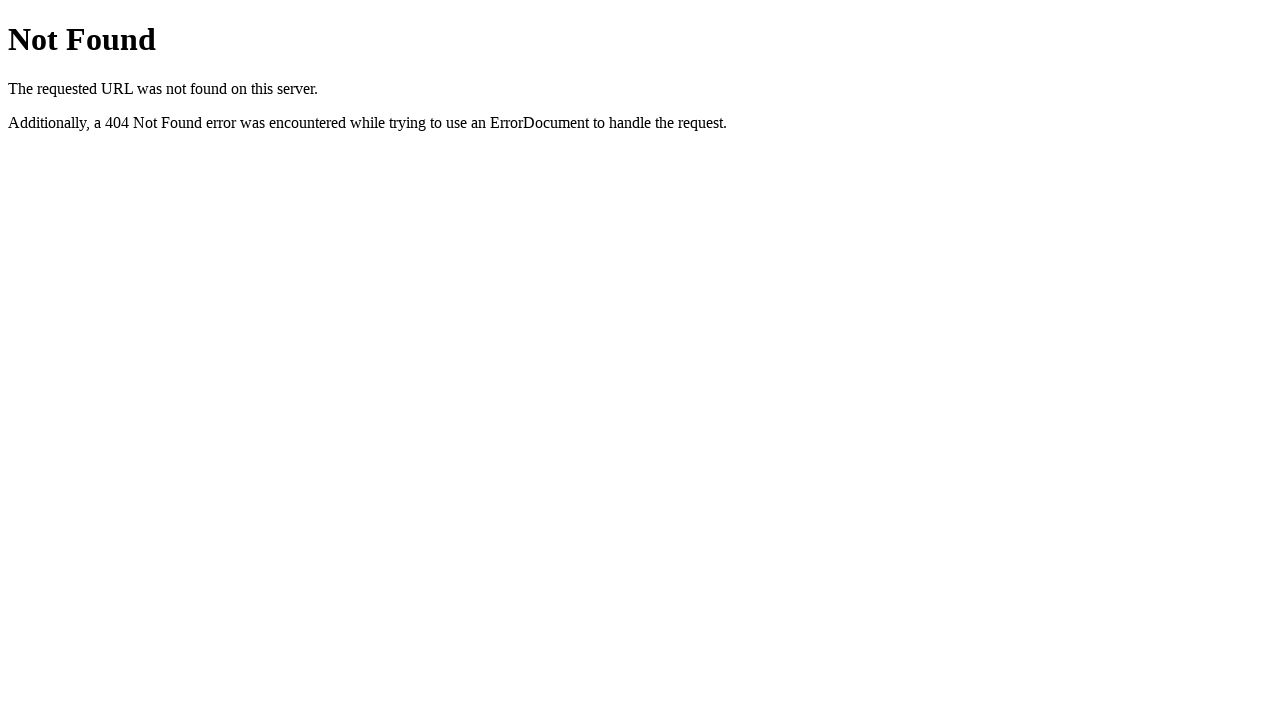

Tab 26 page body loaded successfully
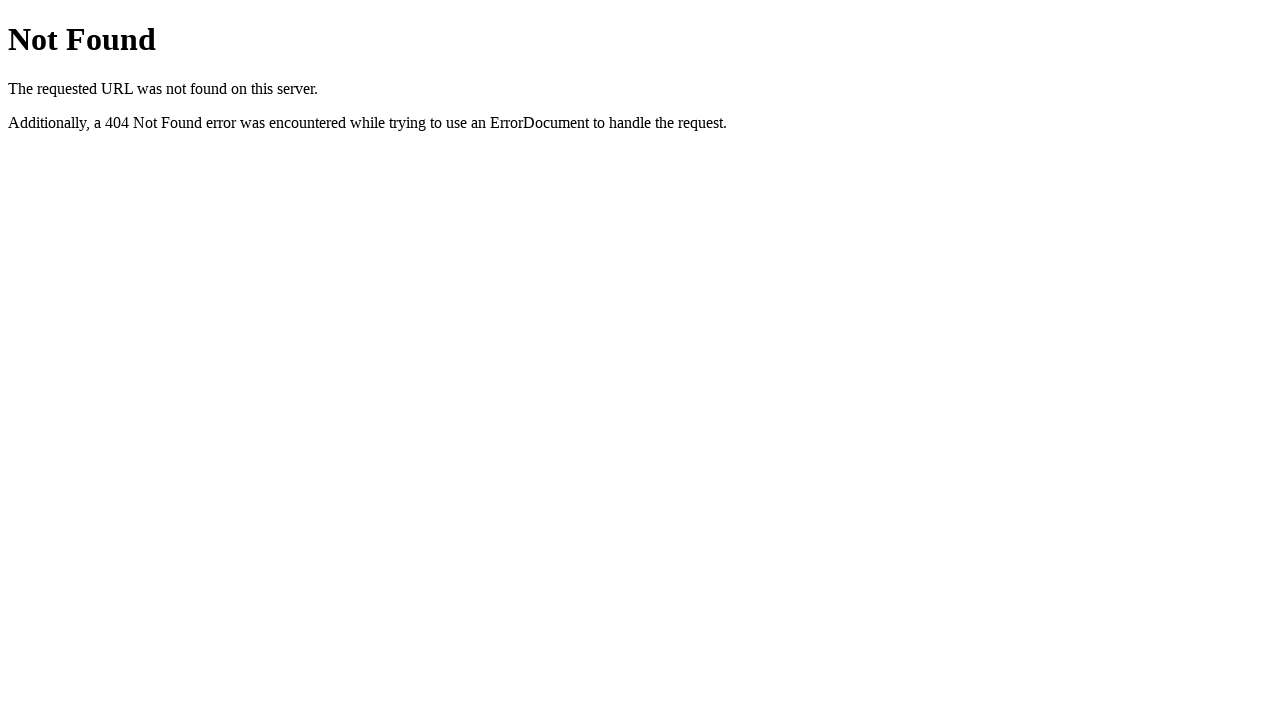

Opened new browser tab 27 of 30
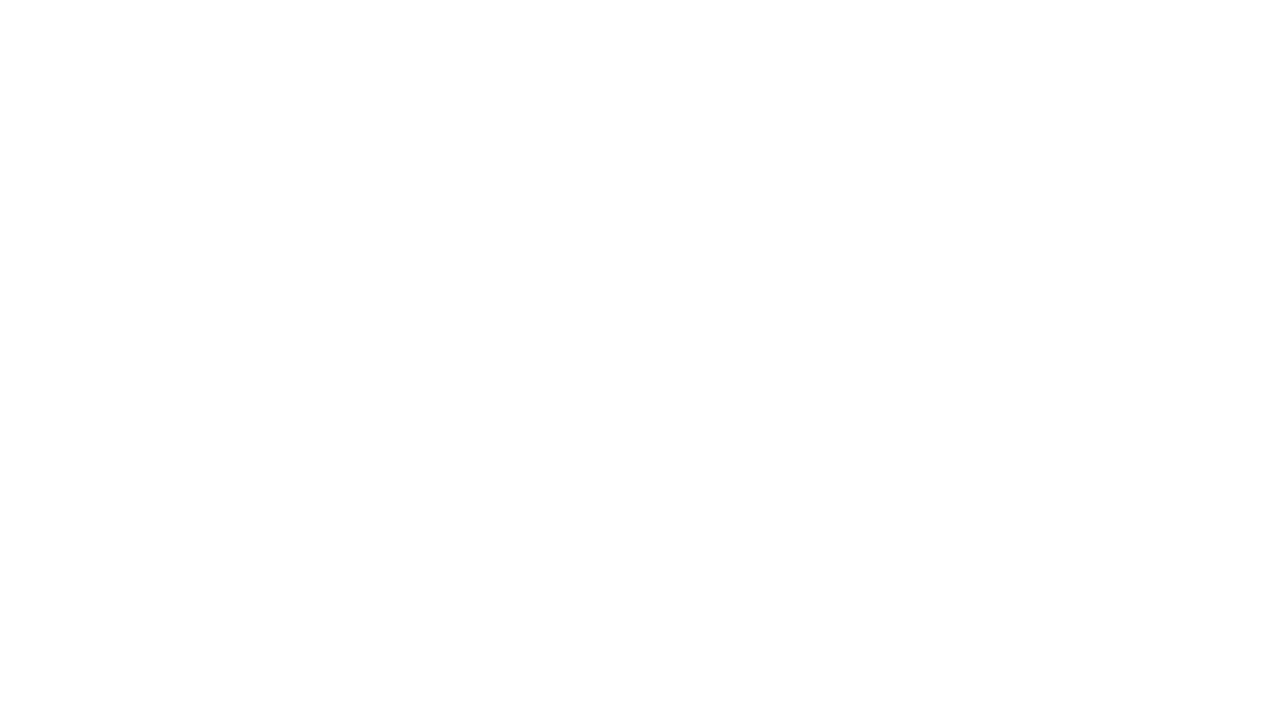

Navigated tab 27 to translation service URL
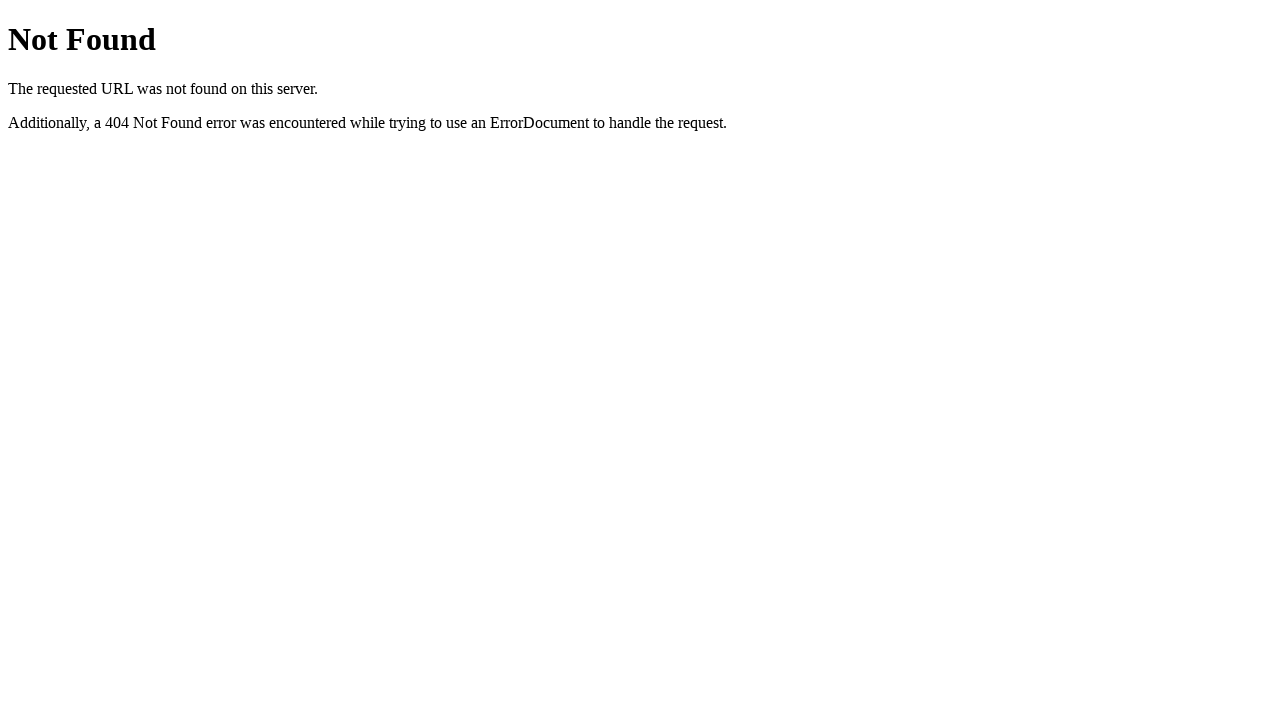

Tab 27 page body loaded successfully
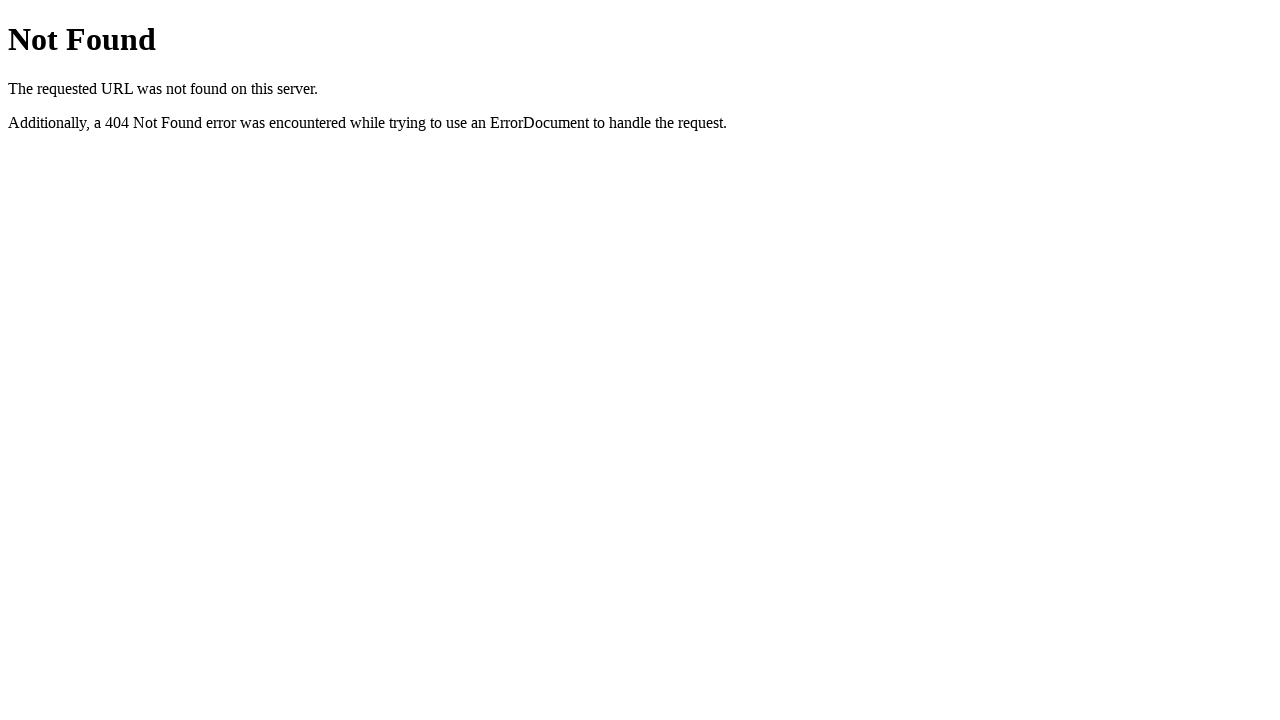

Opened new browser tab 28 of 30
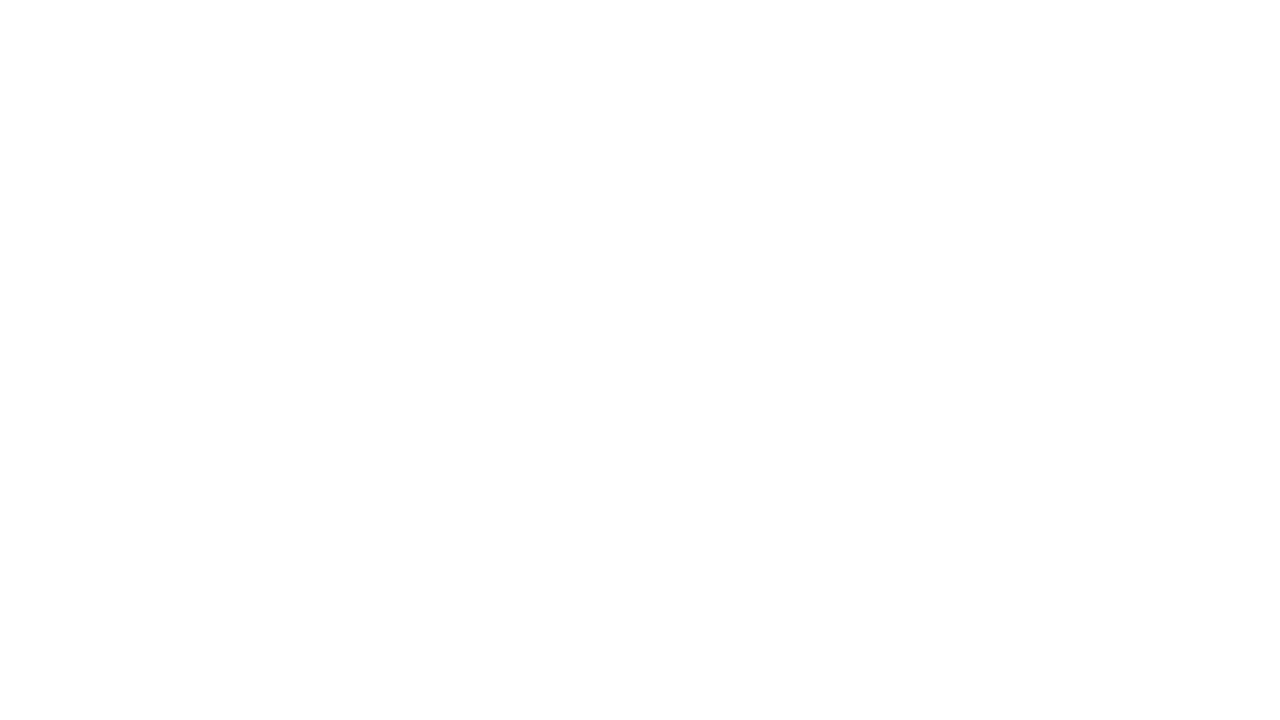

Navigated tab 28 to translation service URL
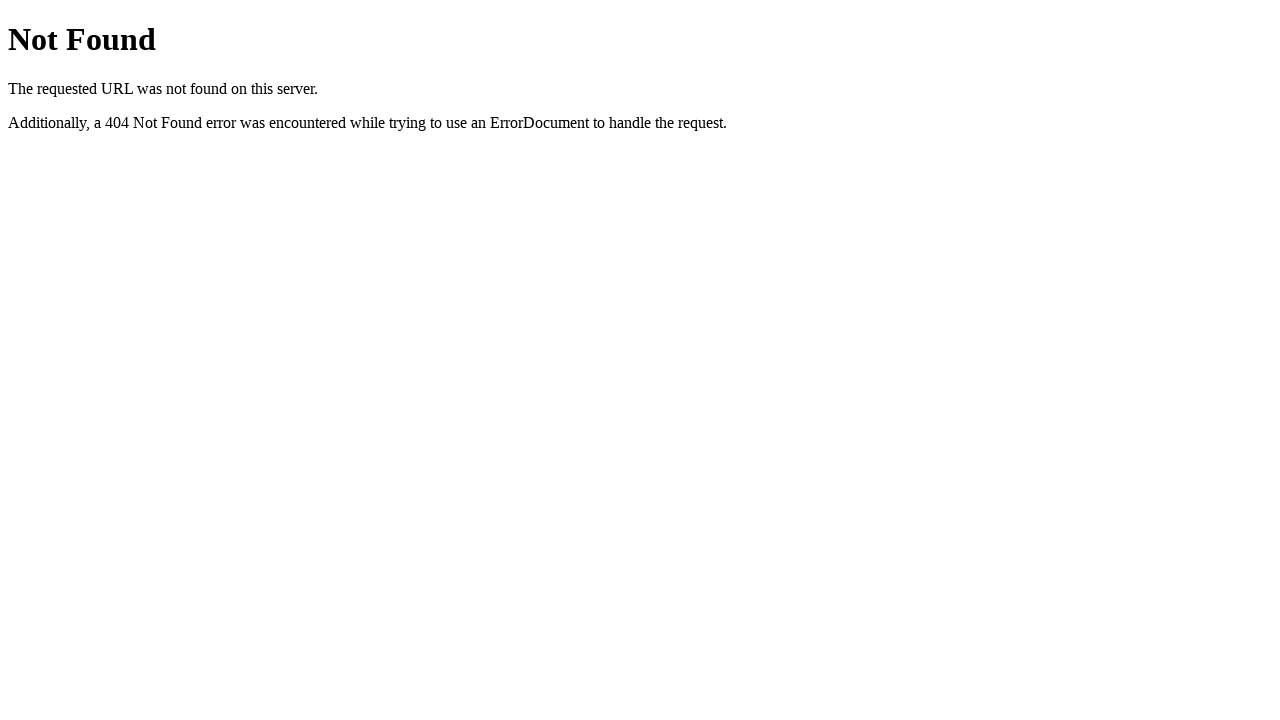

Tab 28 page body loaded successfully
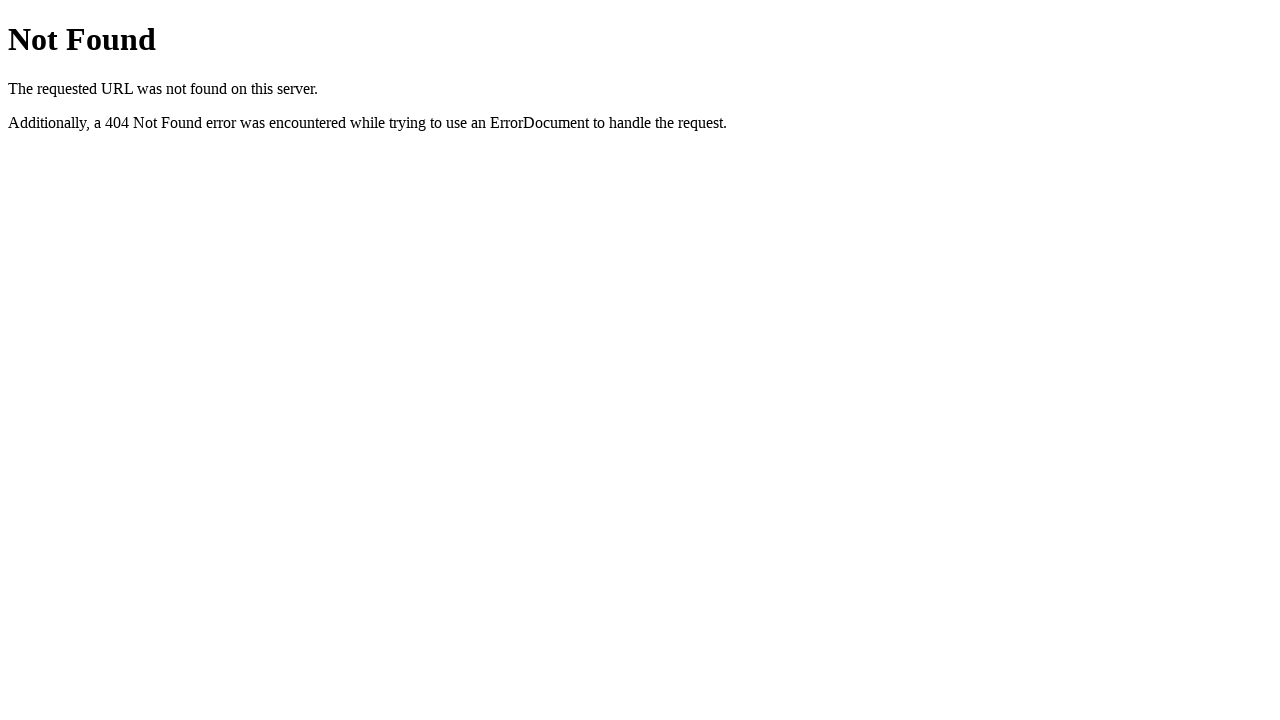

Opened new browser tab 29 of 30
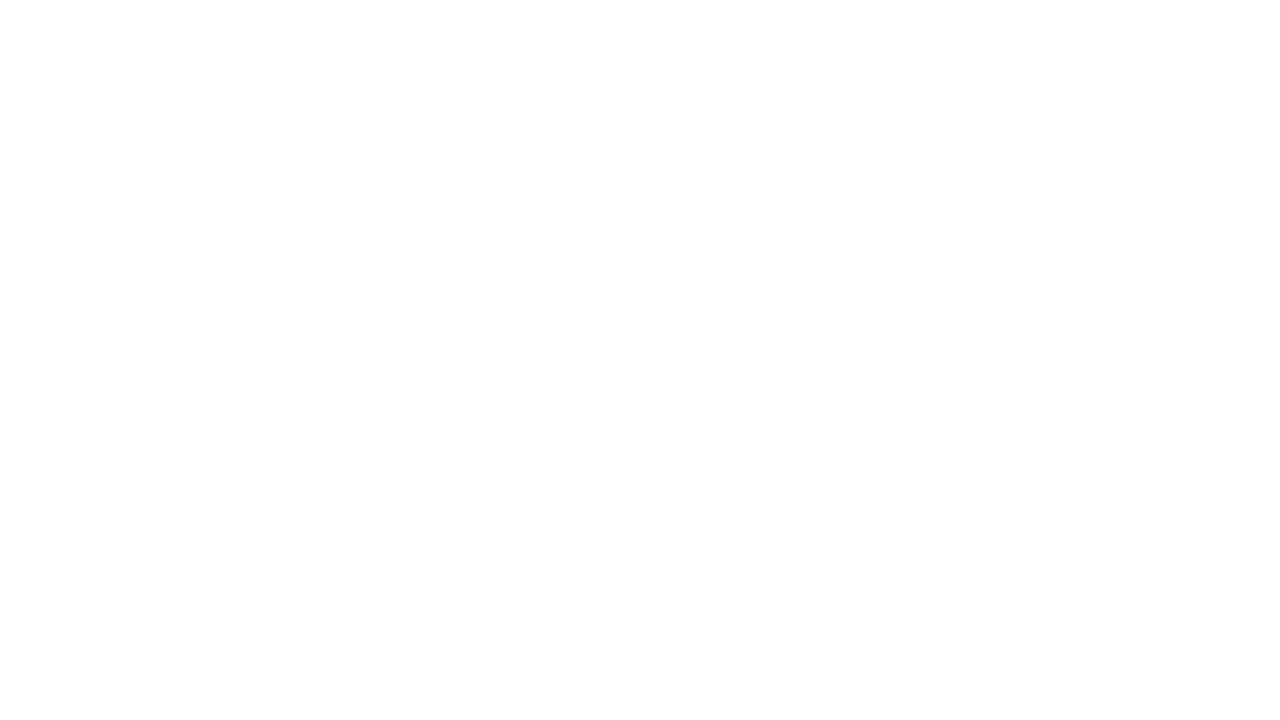

Navigated tab 29 to translation service URL
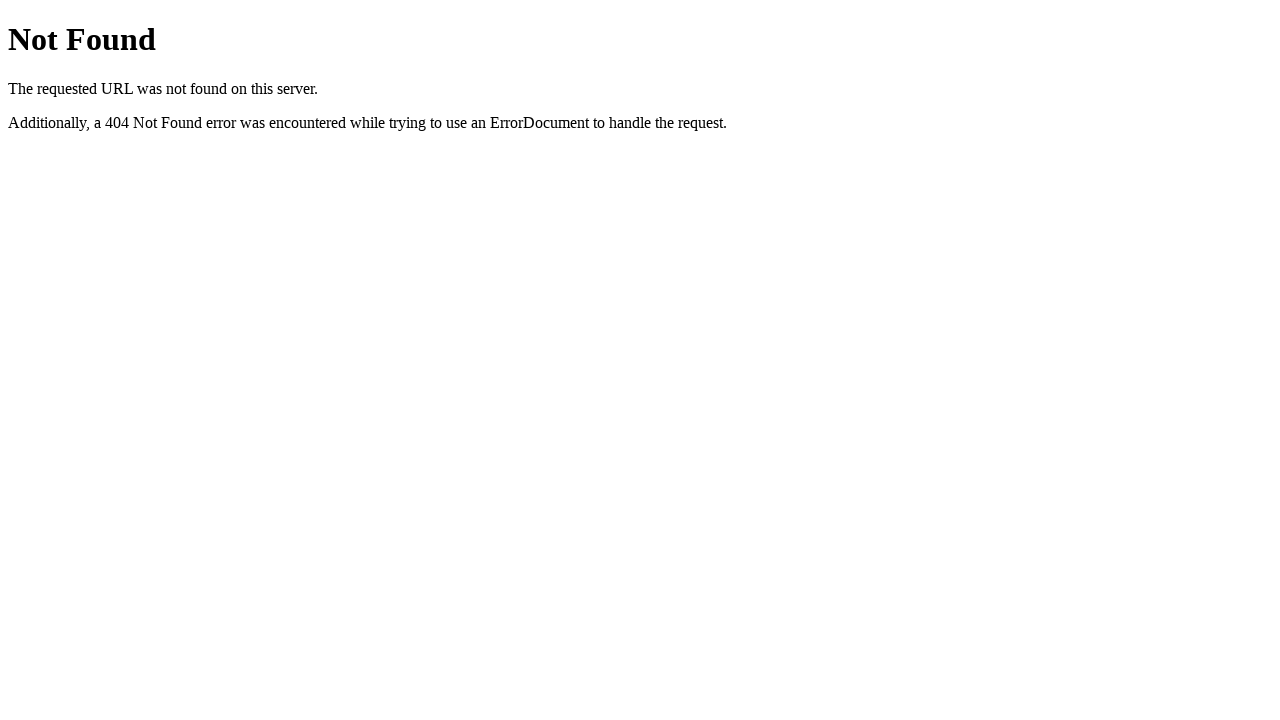

Tab 29 page body loaded successfully
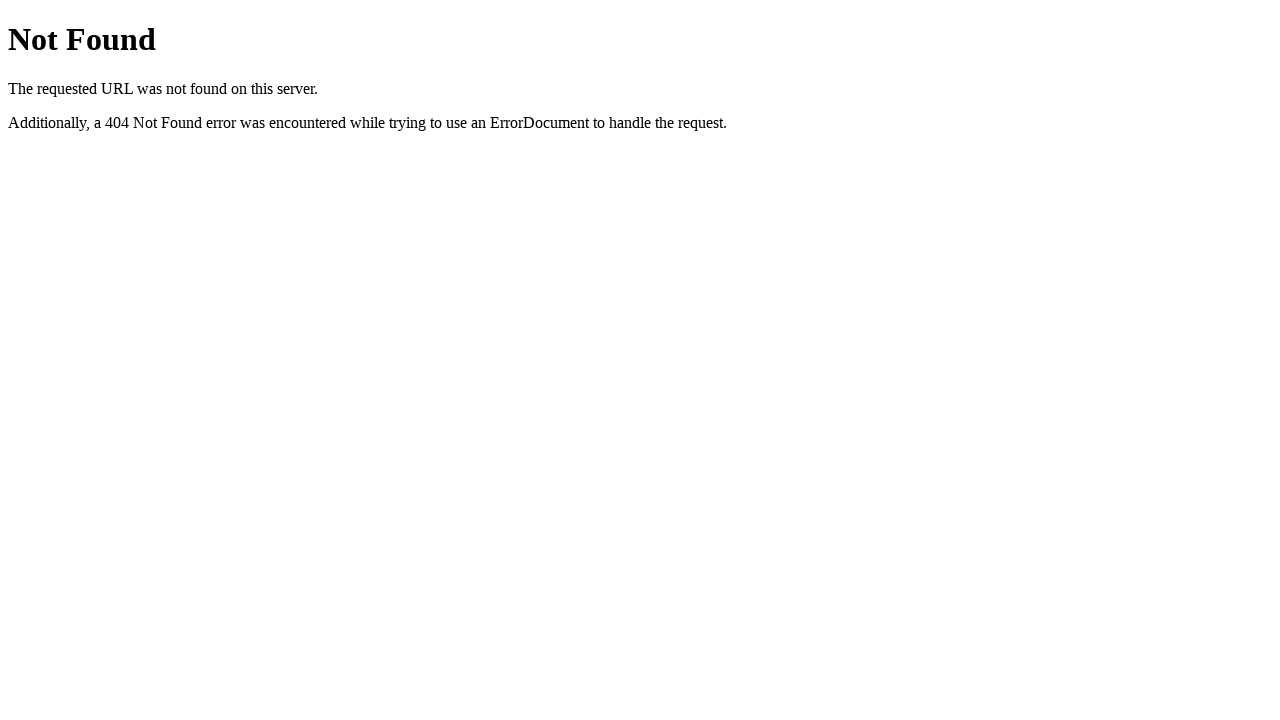

Opened new browser tab 30 of 30
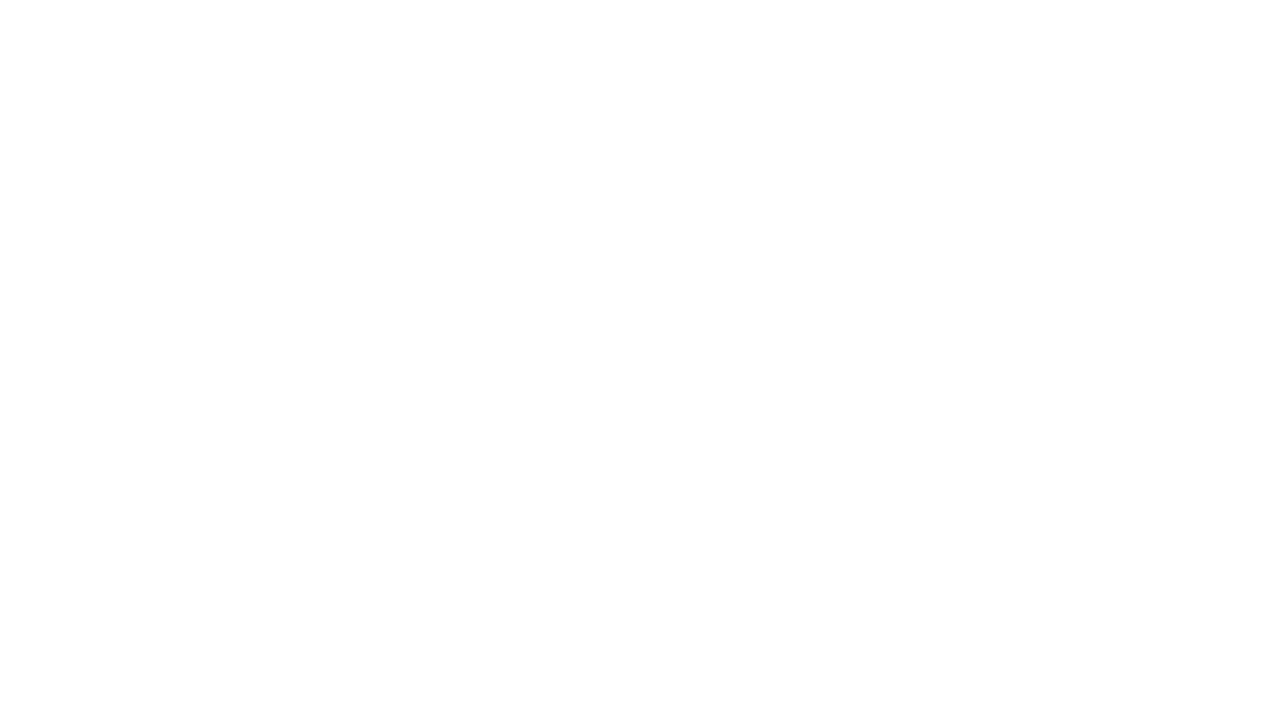

Navigated tab 30 to translation service URL
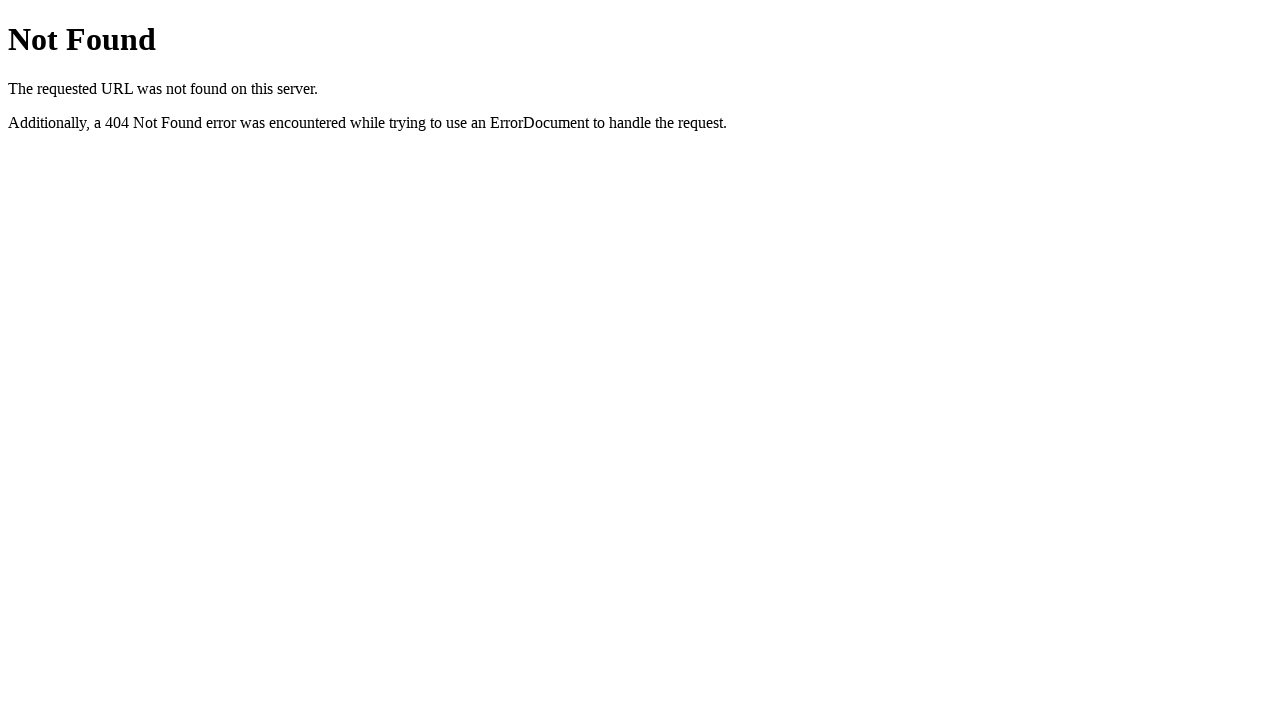

Tab 30 page body loaded successfully
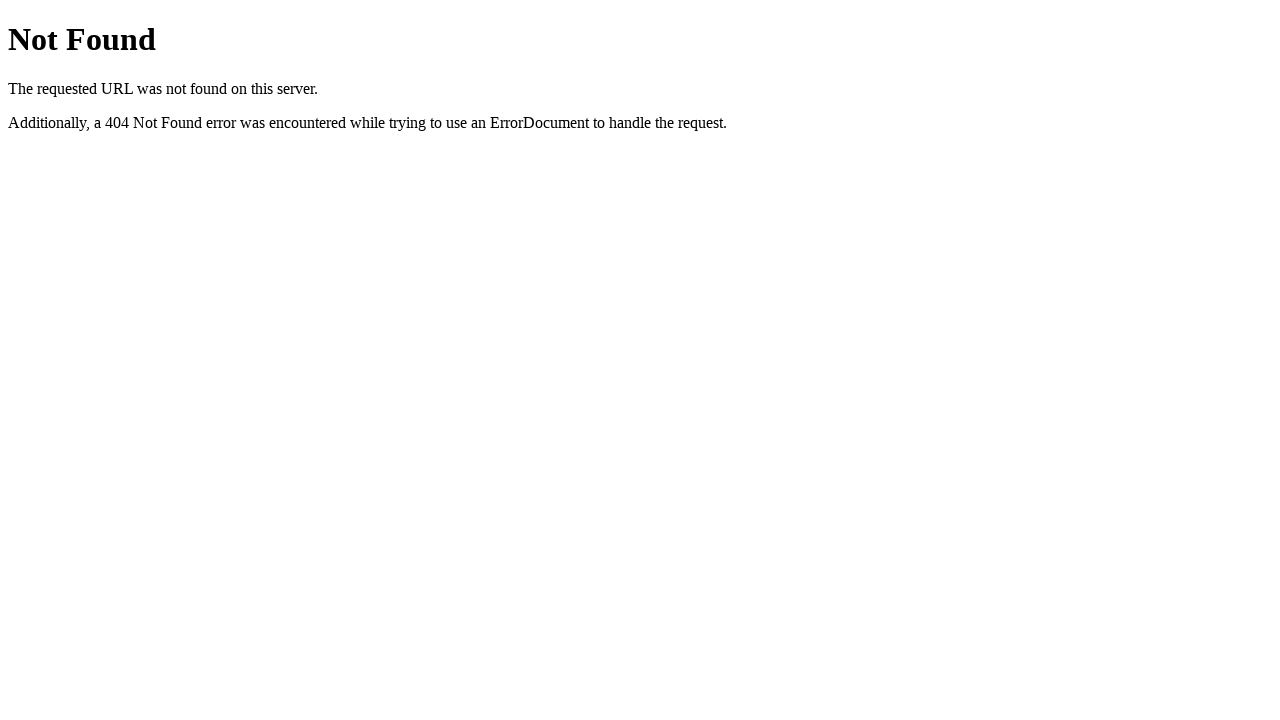

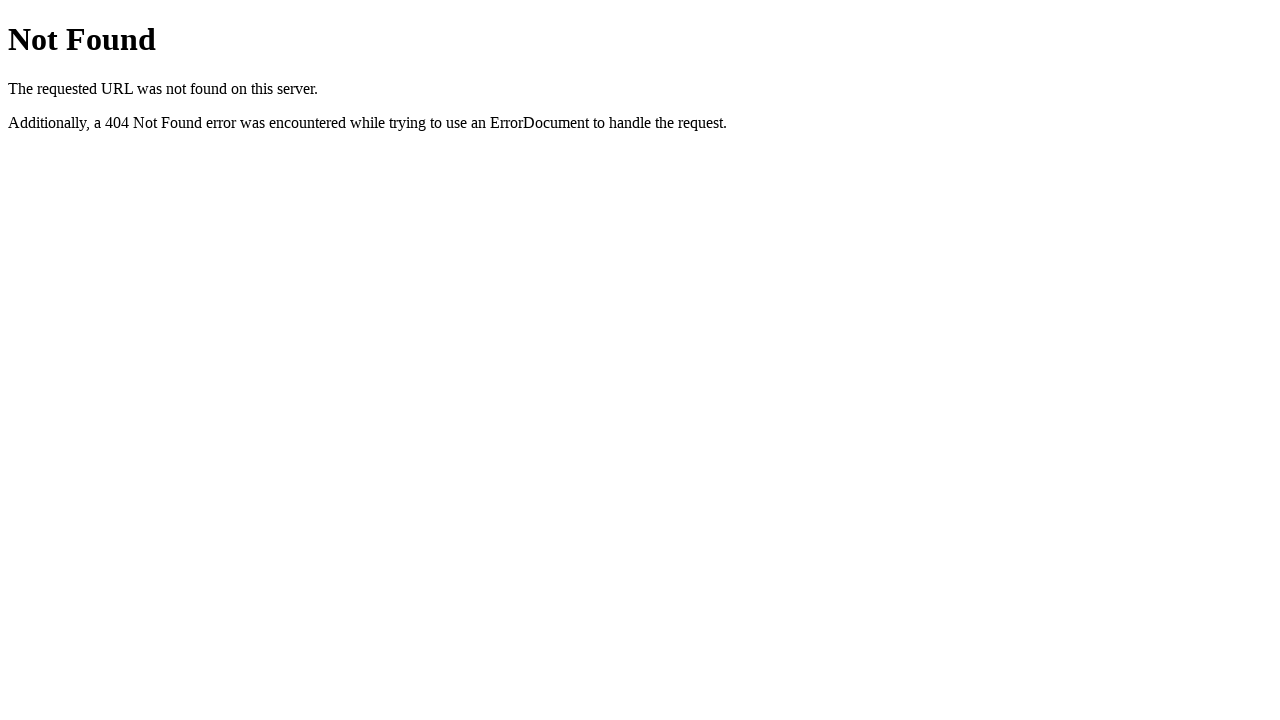